Tests a game where you must press arrow keys based on on-screen instructions (Go right/Go left) until you win

Starting URL: https://obstaclecourse.tricentis.com/Obstacles/82018

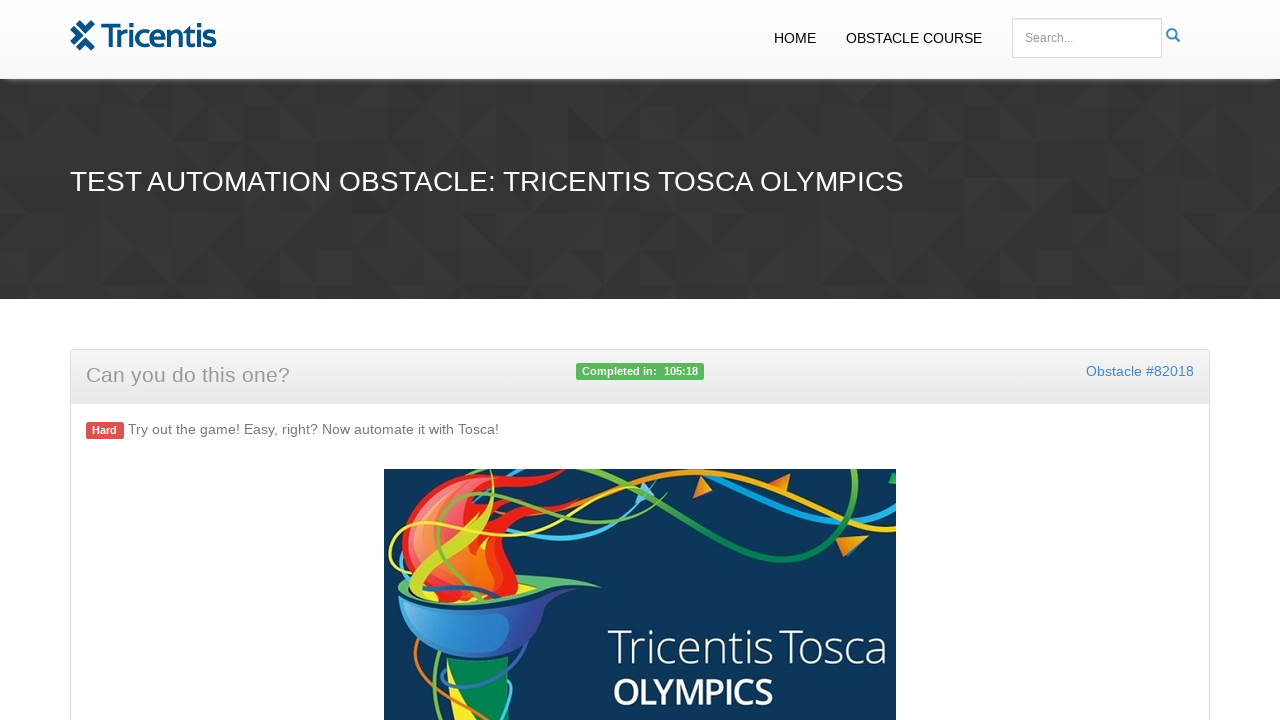

Clicked start button to begin the game at (640, 360) on #start
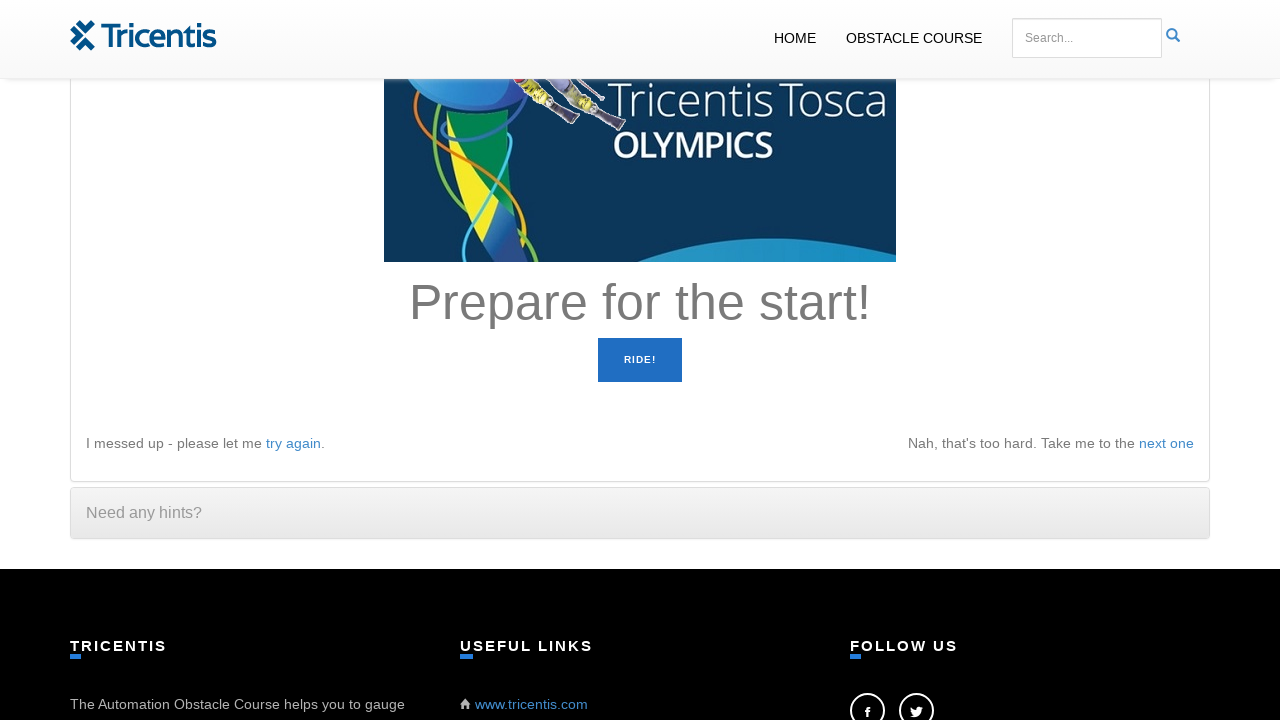

Read instruction: 'Prepare for the start!'
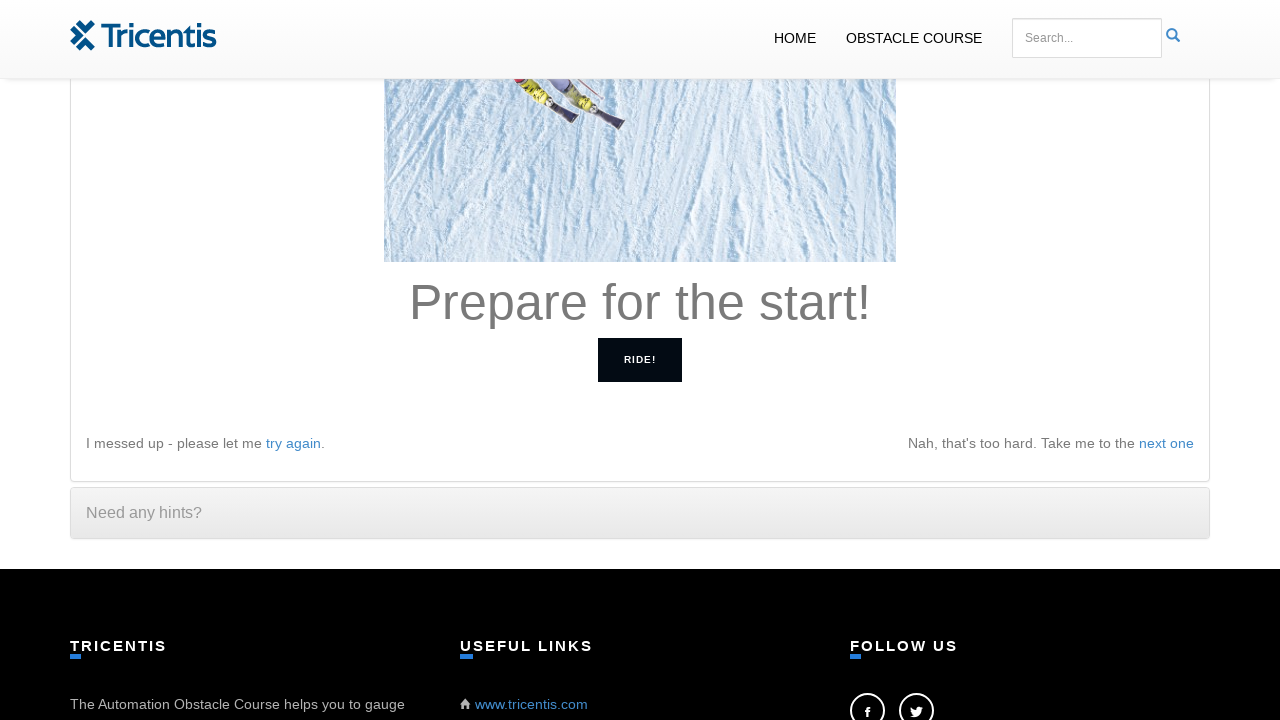

Waited 100ms for game state to update
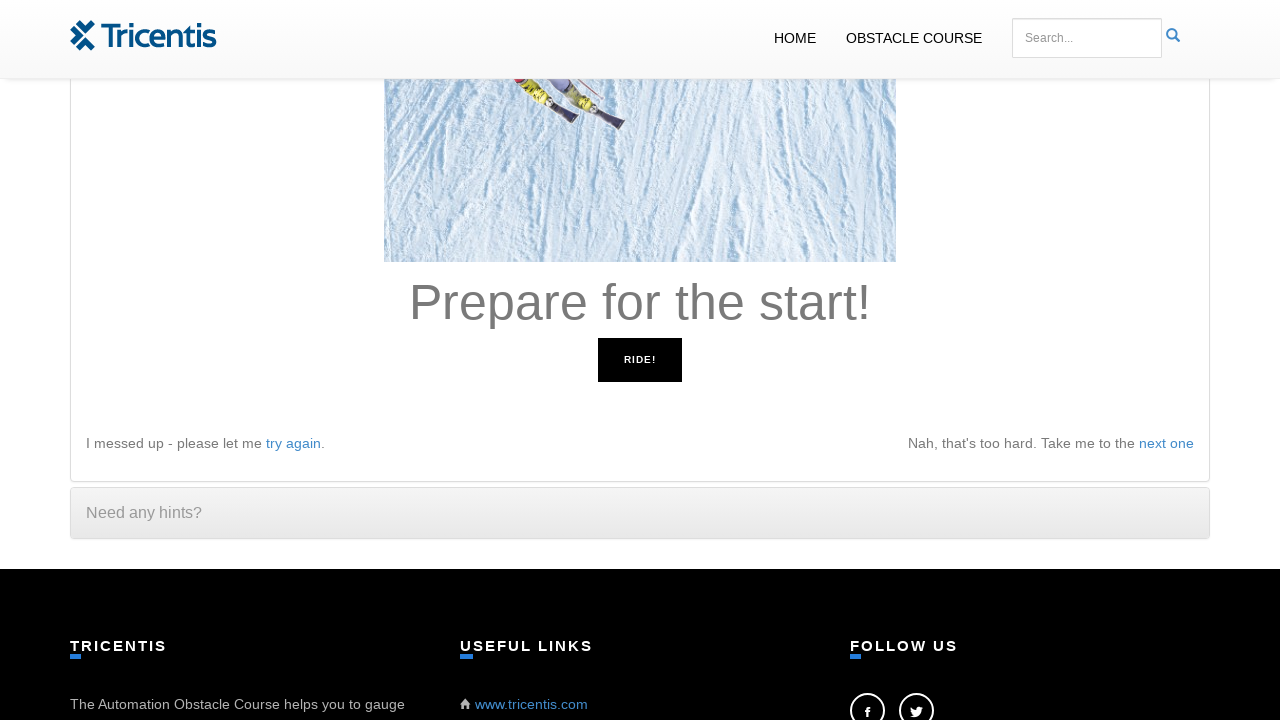

Read instruction: 'Prepare for the start!'
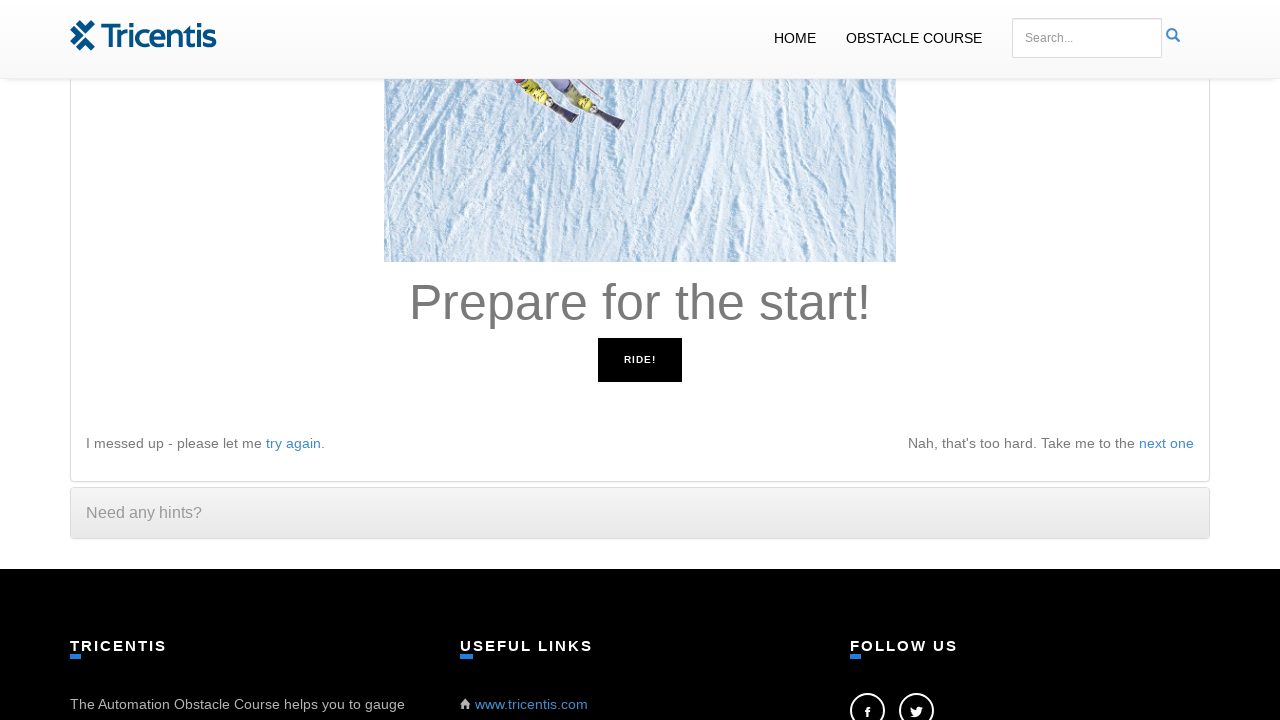

Waited 100ms for game state to update
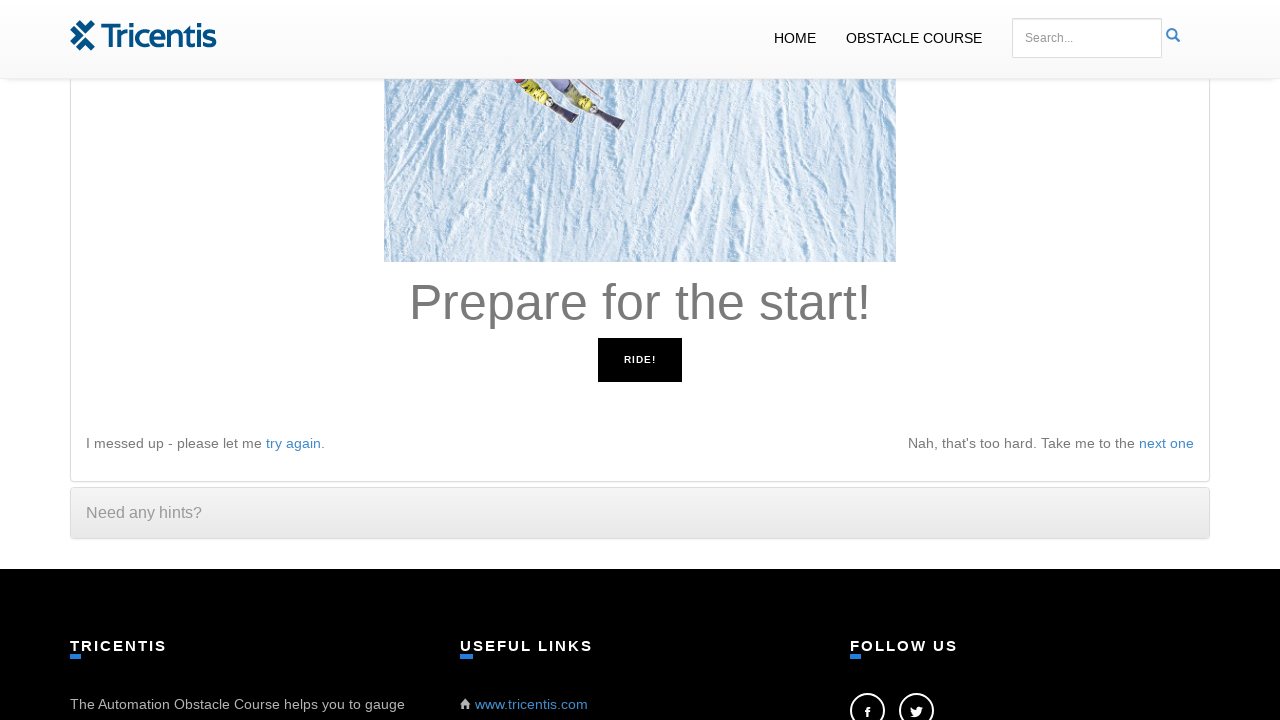

Read instruction: 'Go right!'
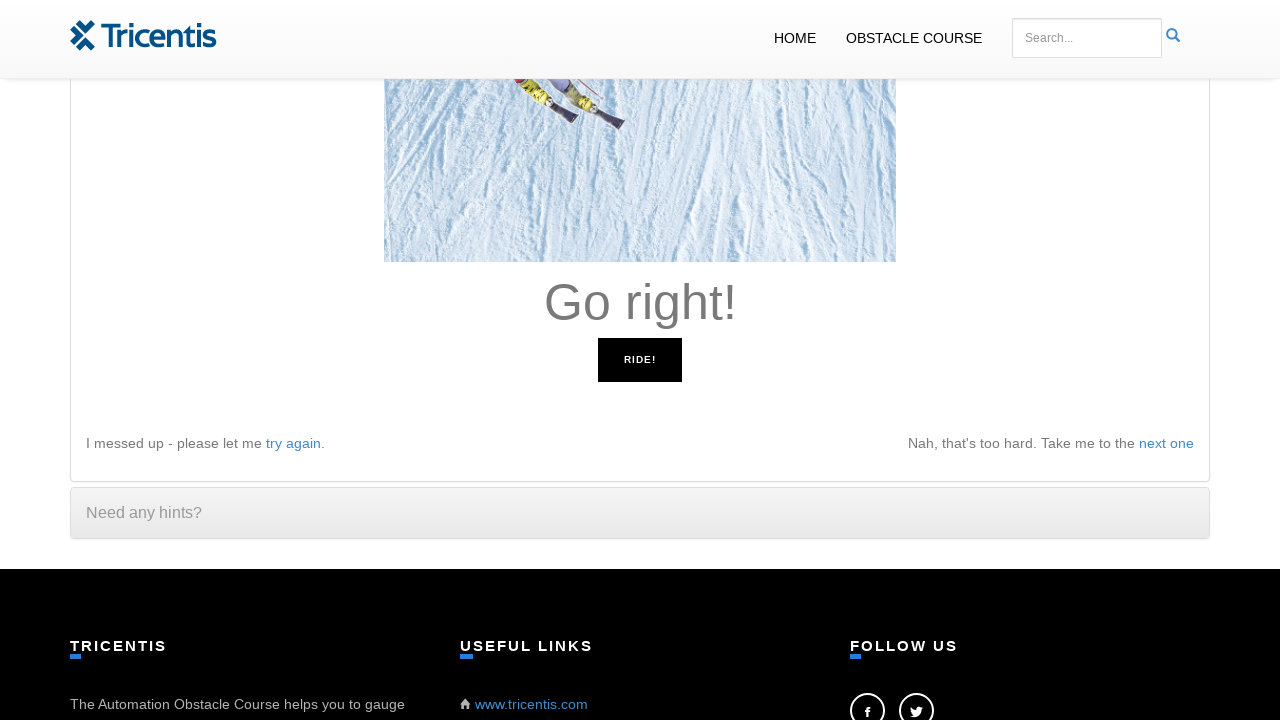

Pressed right arrow key in response to 'Go right!' instruction
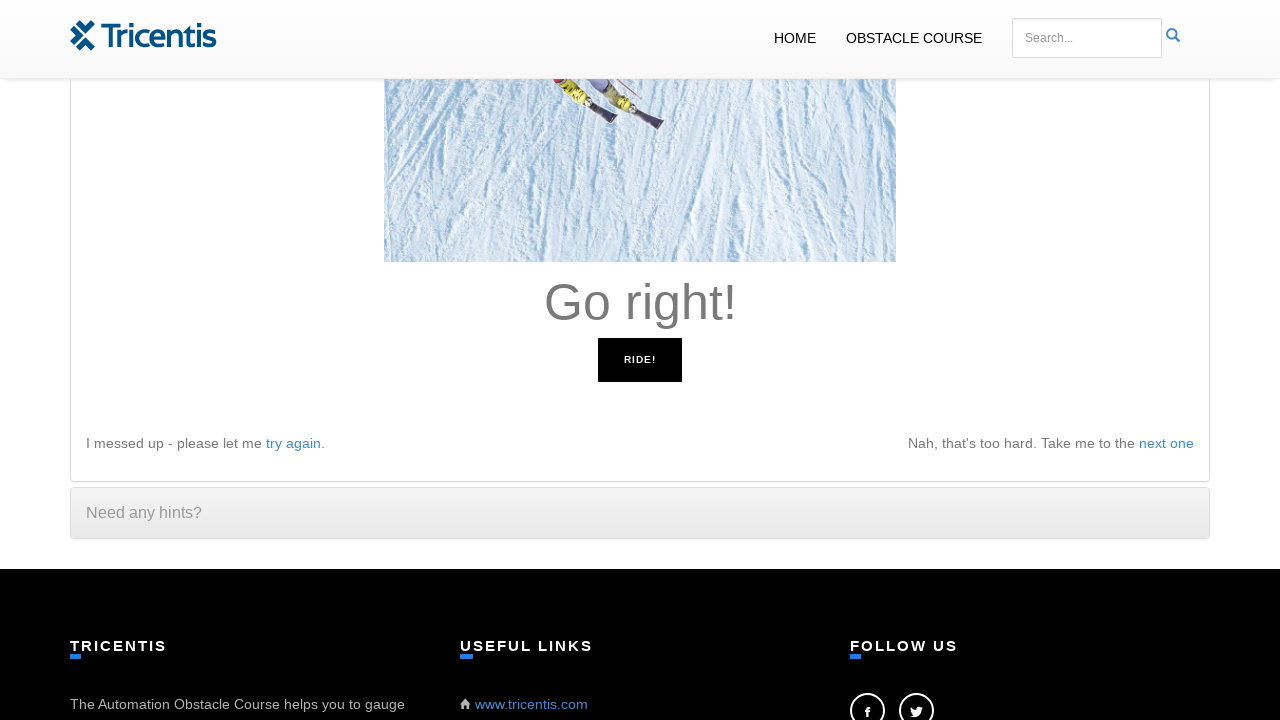

Waited 100ms for game state to update
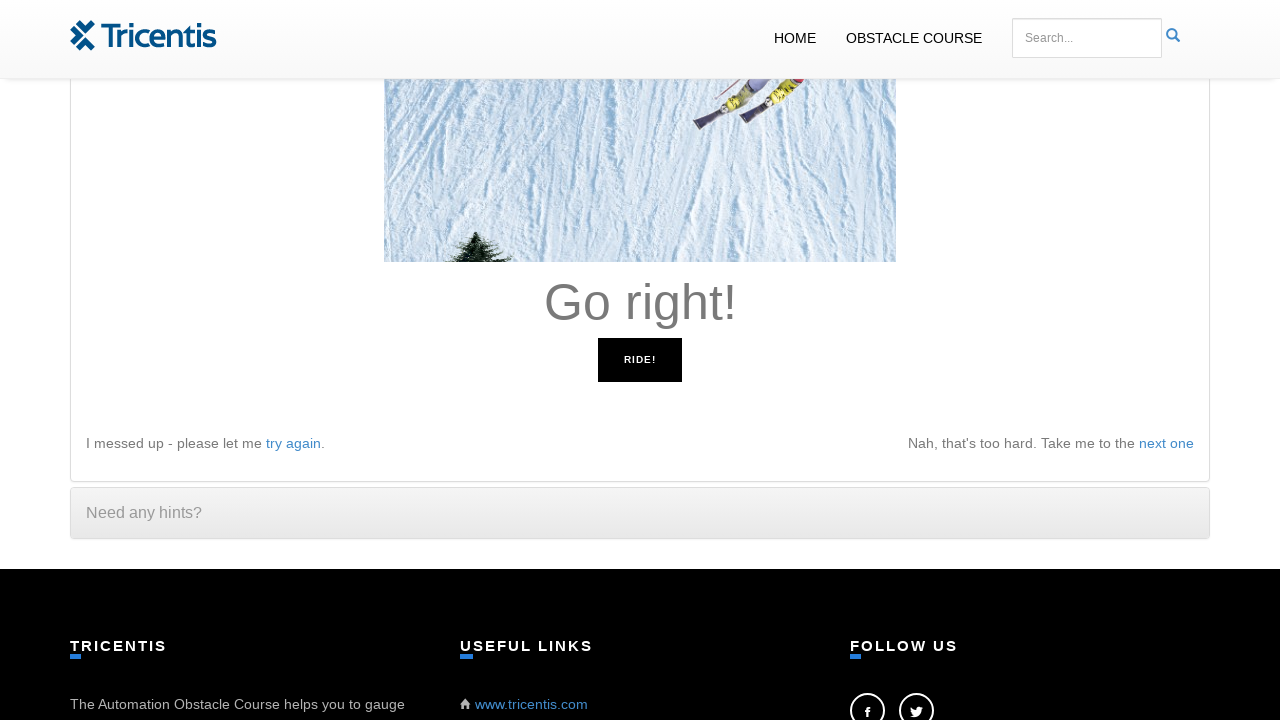

Read instruction: 'Go right!'
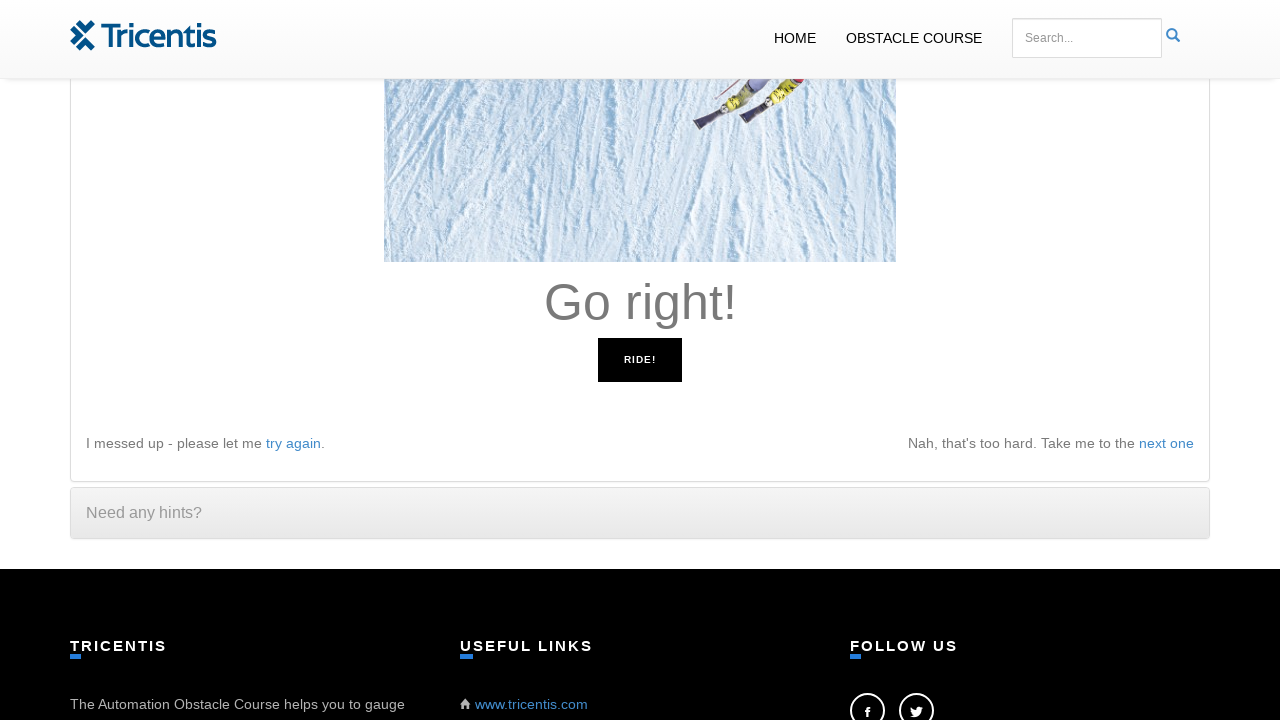

Pressed right arrow key in response to 'Go right!' instruction
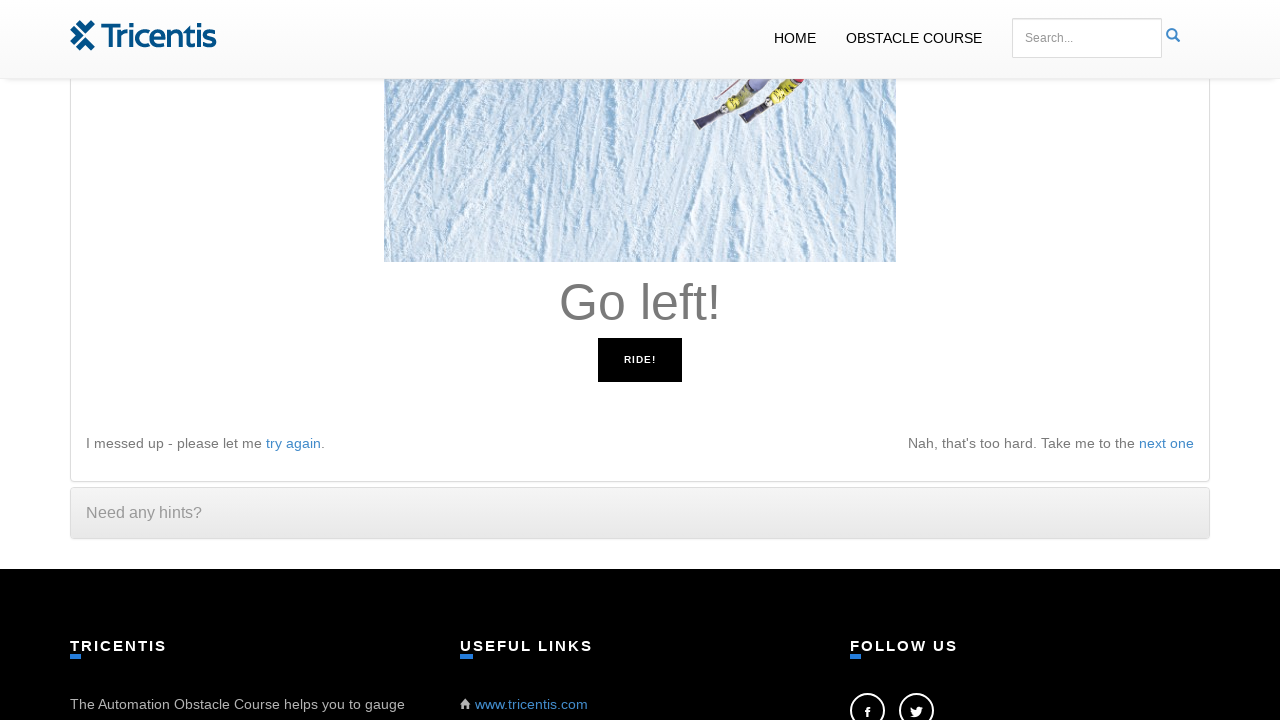

Waited 100ms for game state to update
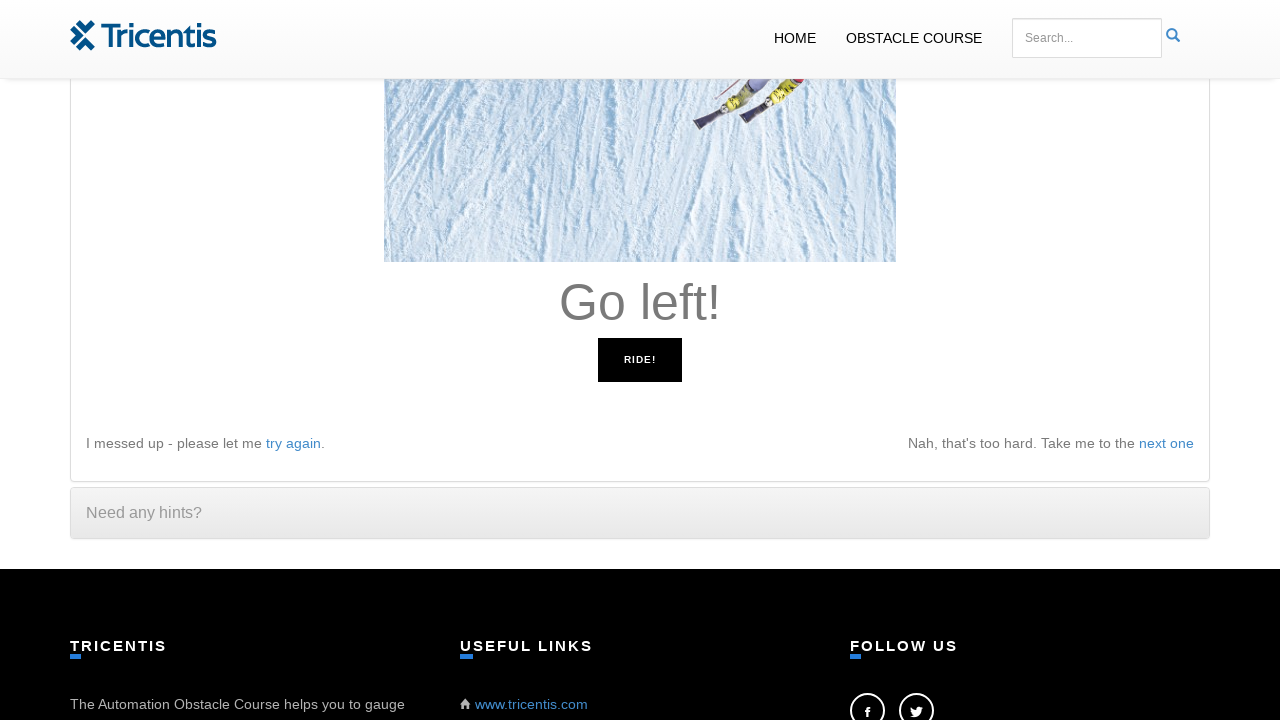

Read instruction: 'Go left!'
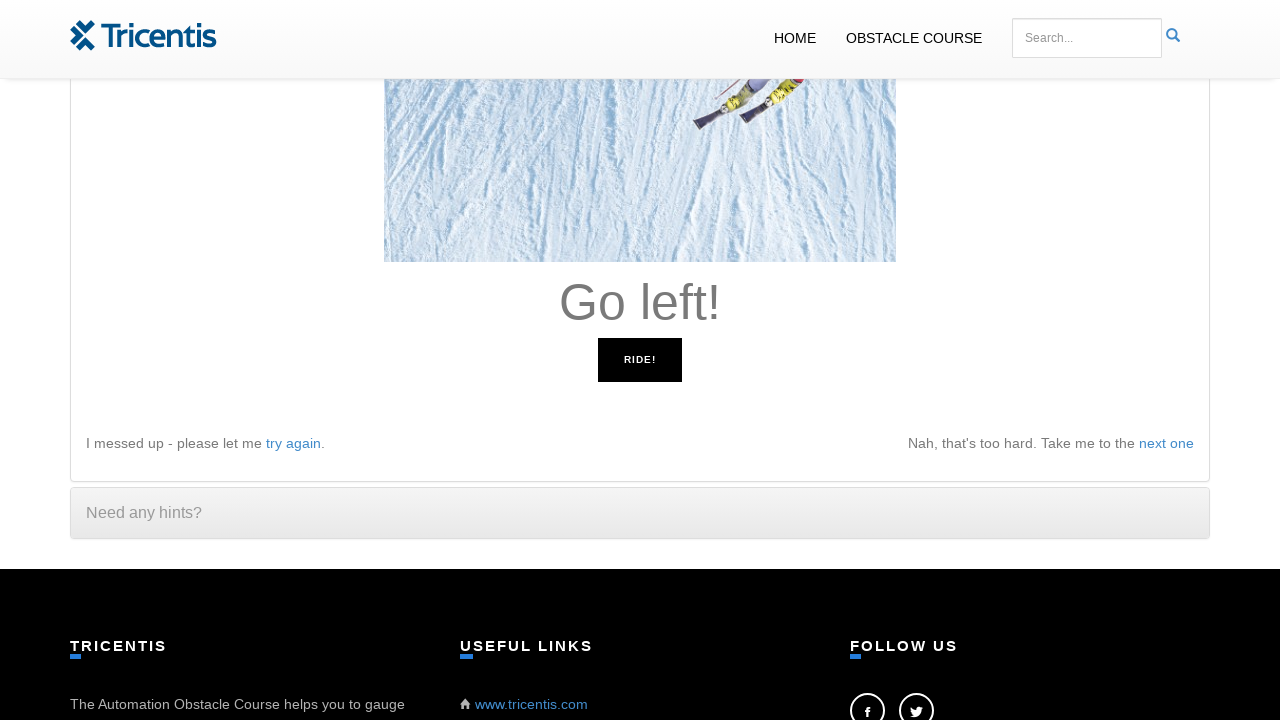

Pressed left arrow key in response to 'Go left!' instruction
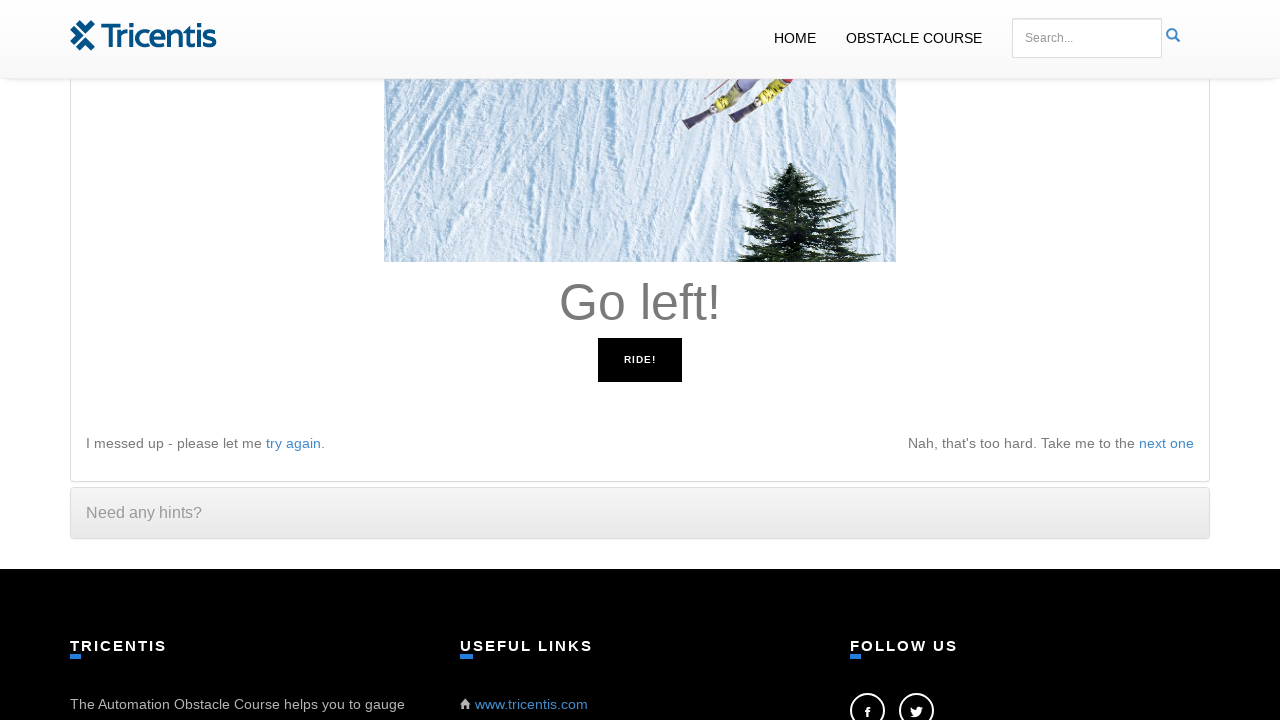

Waited 100ms for game state to update
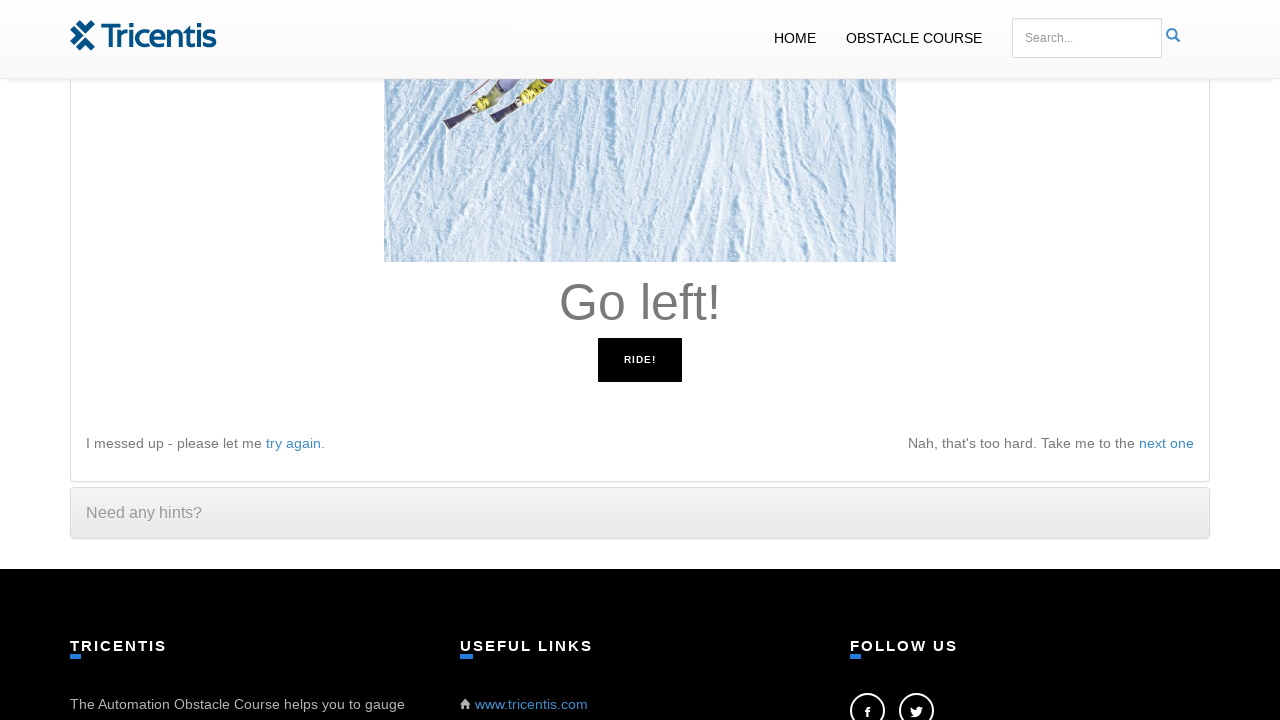

Read instruction: 'Go left!'
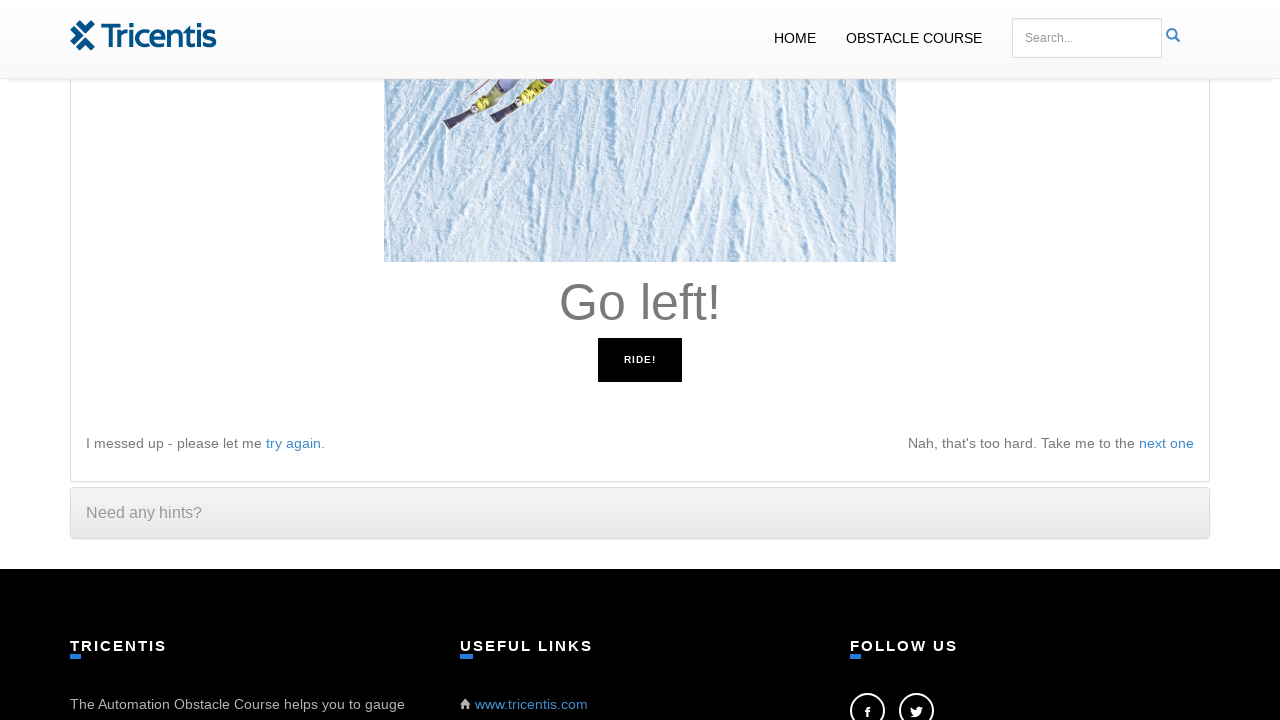

Pressed left arrow key in response to 'Go left!' instruction
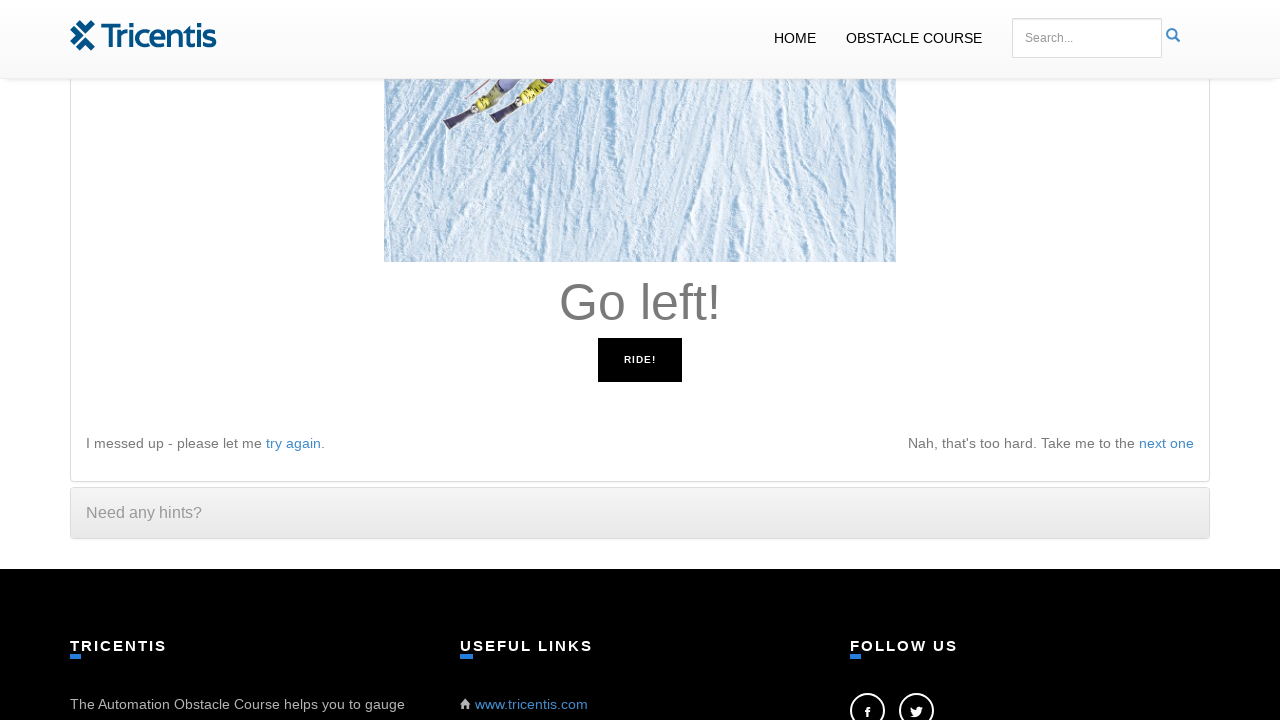

Waited 100ms for game state to update
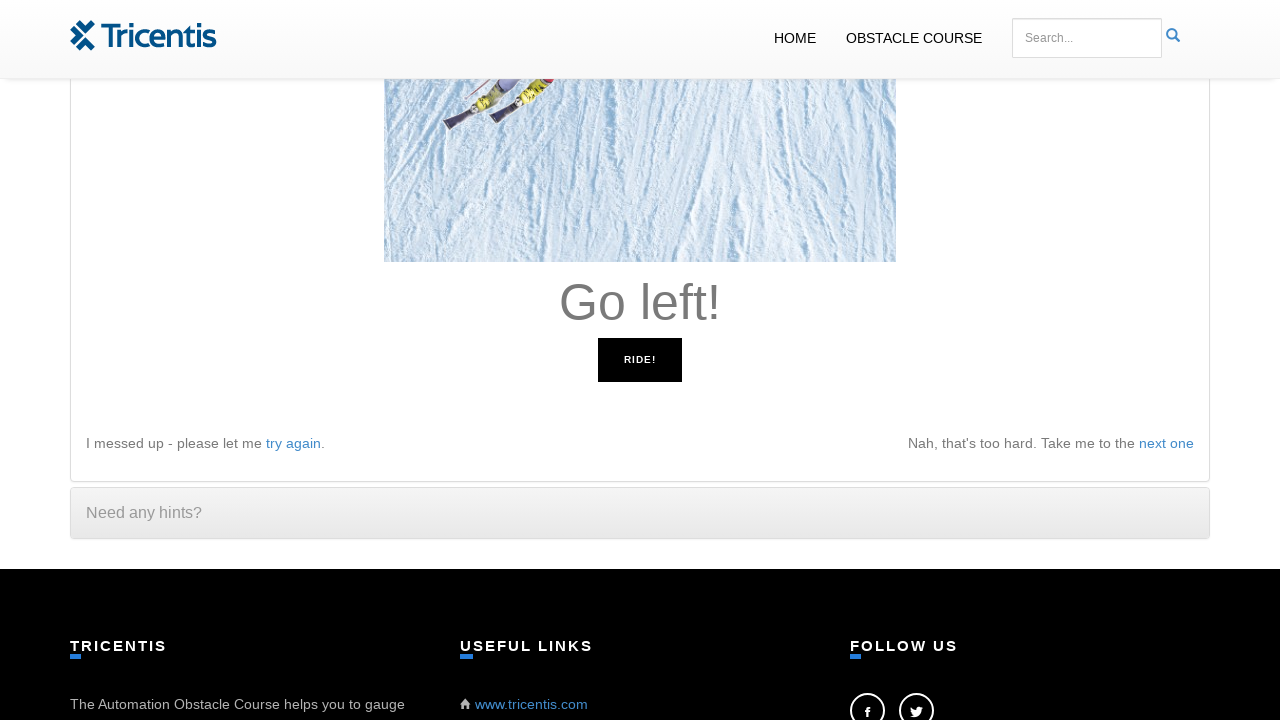

Read instruction: 'Go left!'
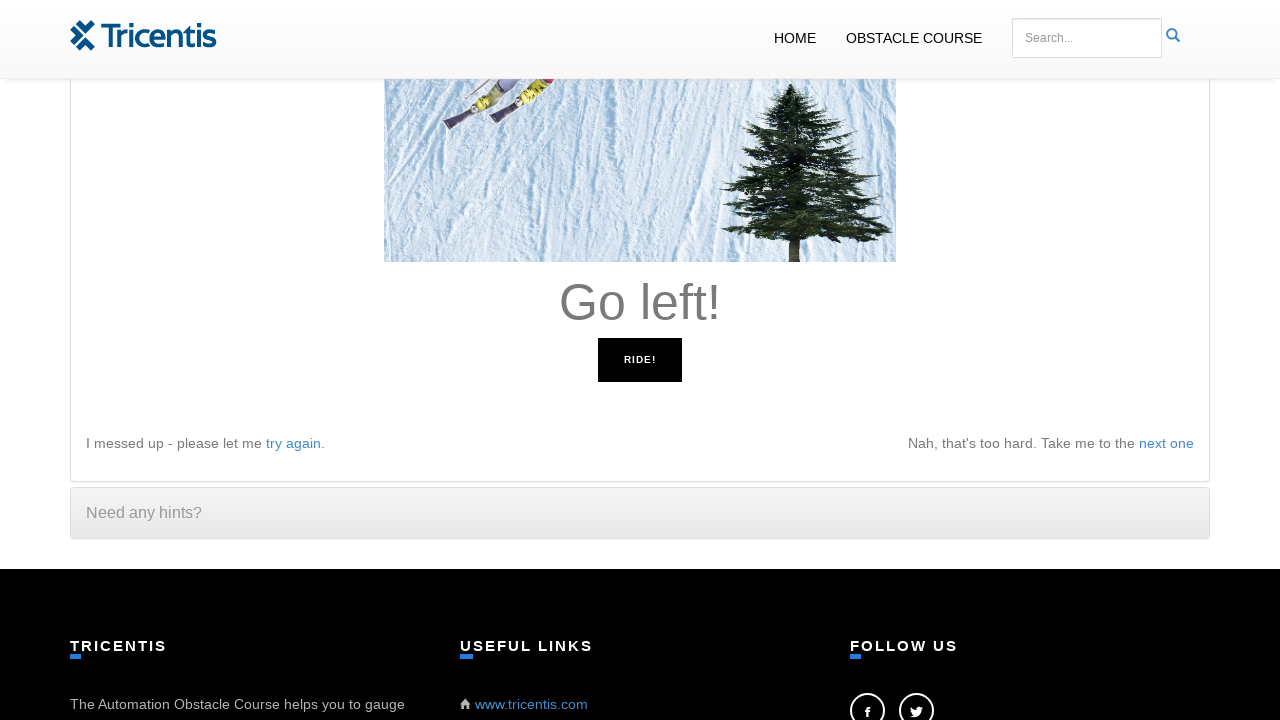

Pressed left arrow key in response to 'Go left!' instruction
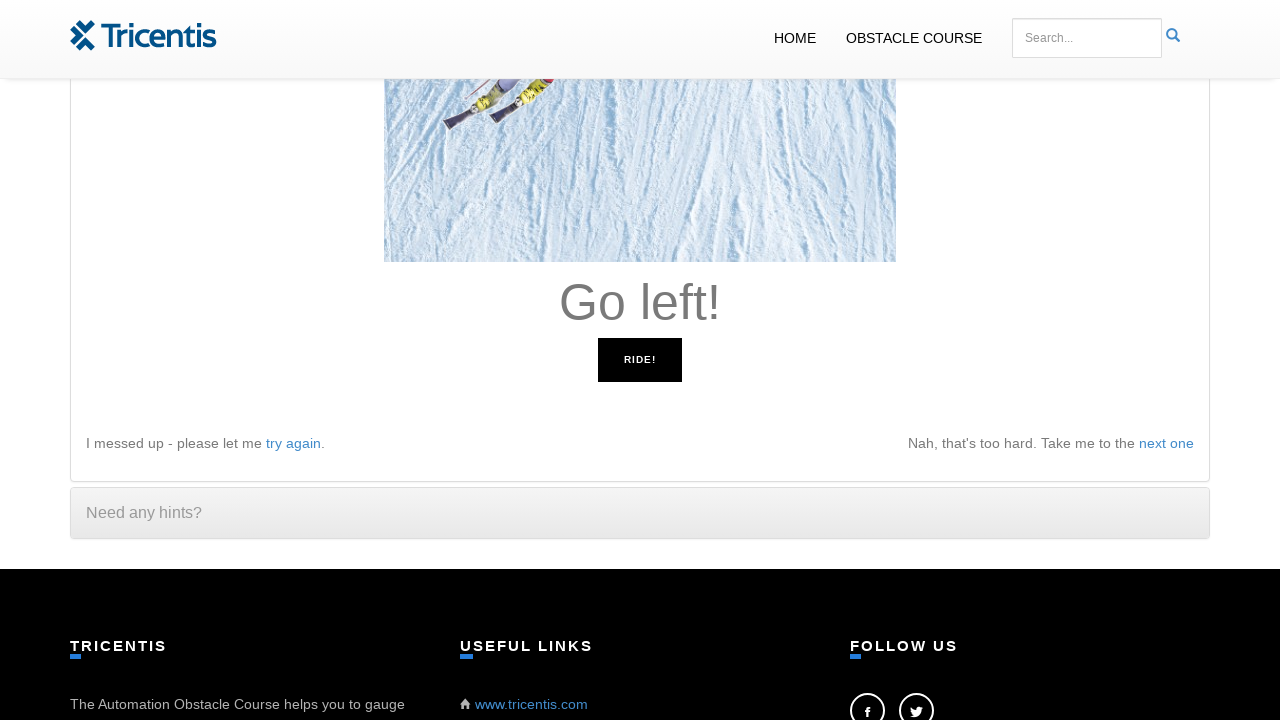

Waited 100ms for game state to update
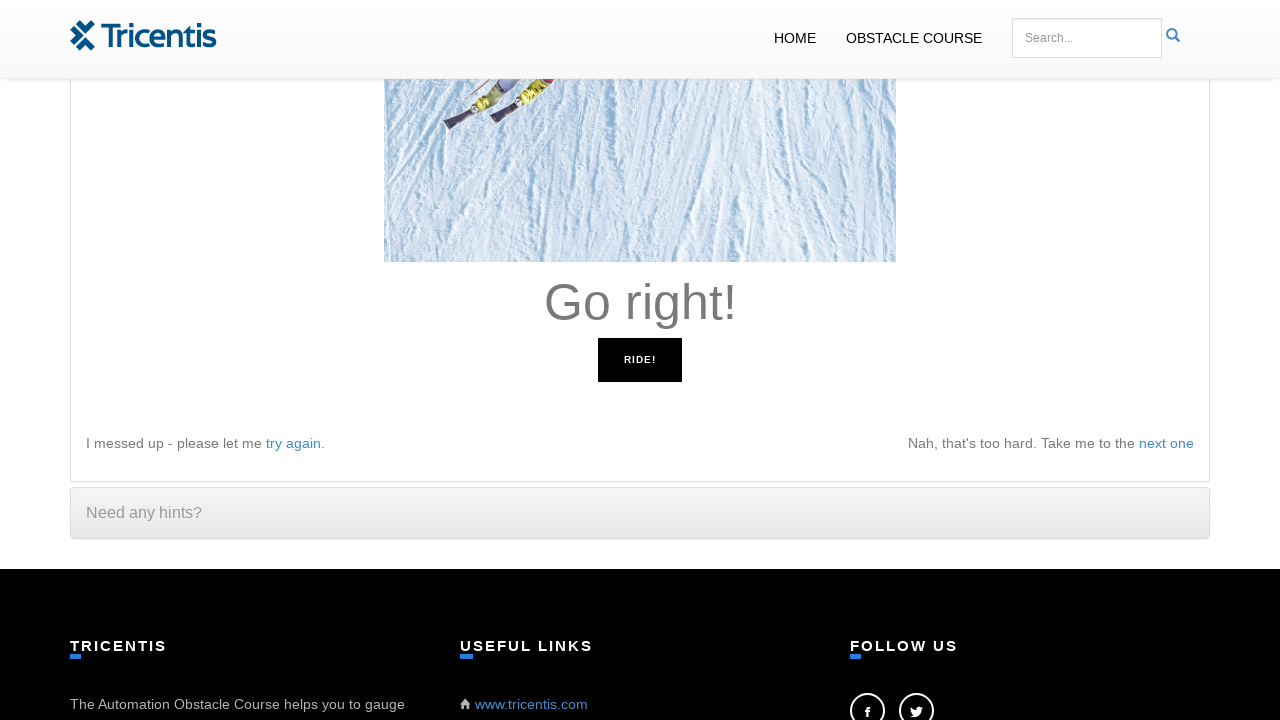

Read instruction: 'Go right!'
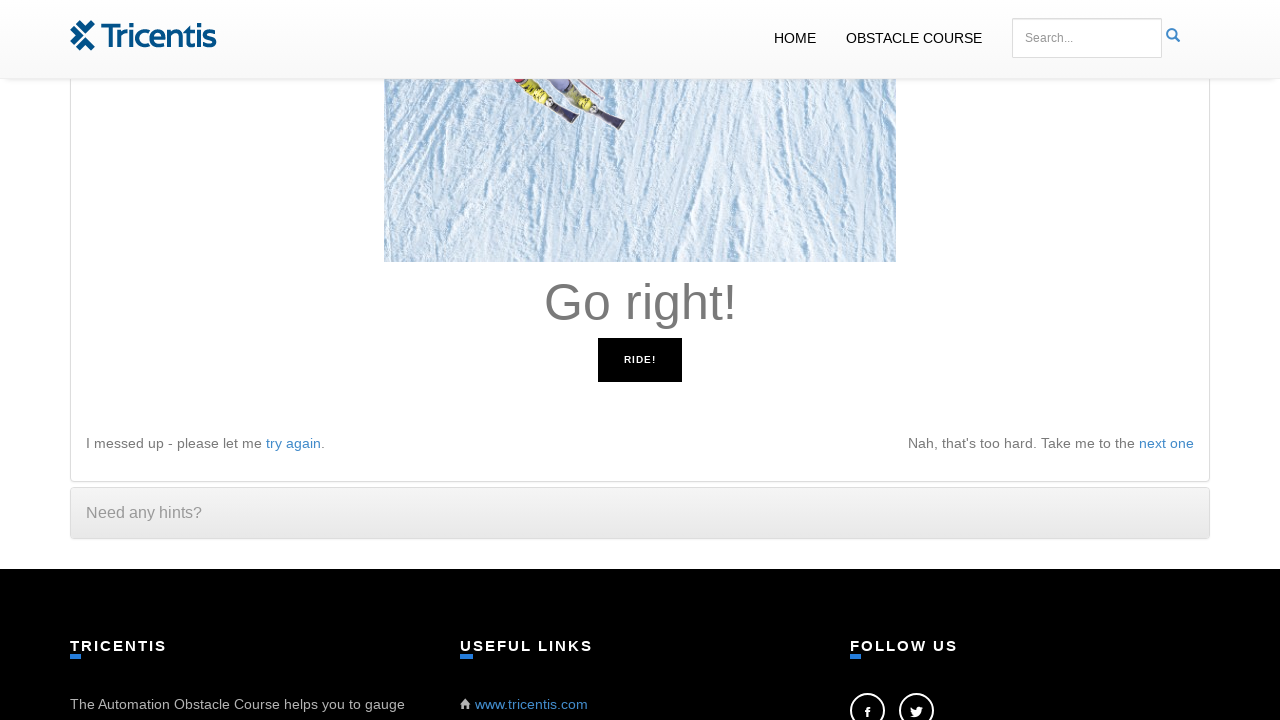

Pressed right arrow key in response to 'Go right!' instruction
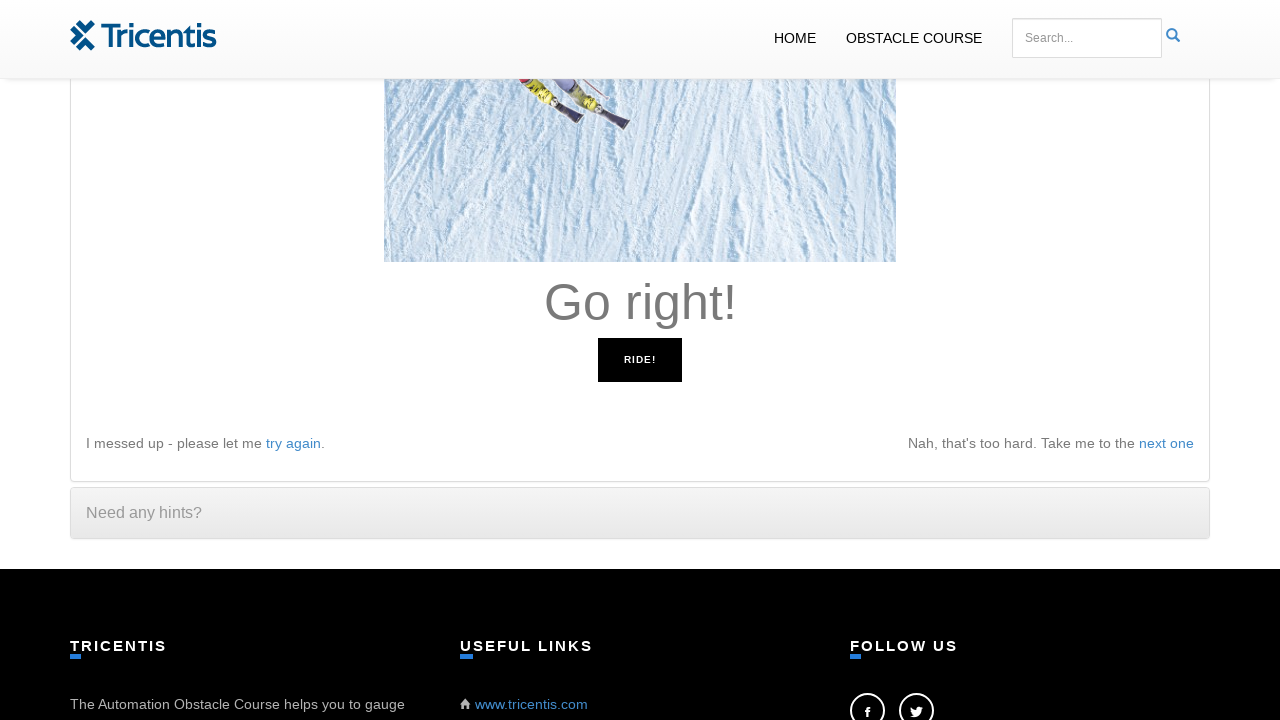

Waited 100ms for game state to update
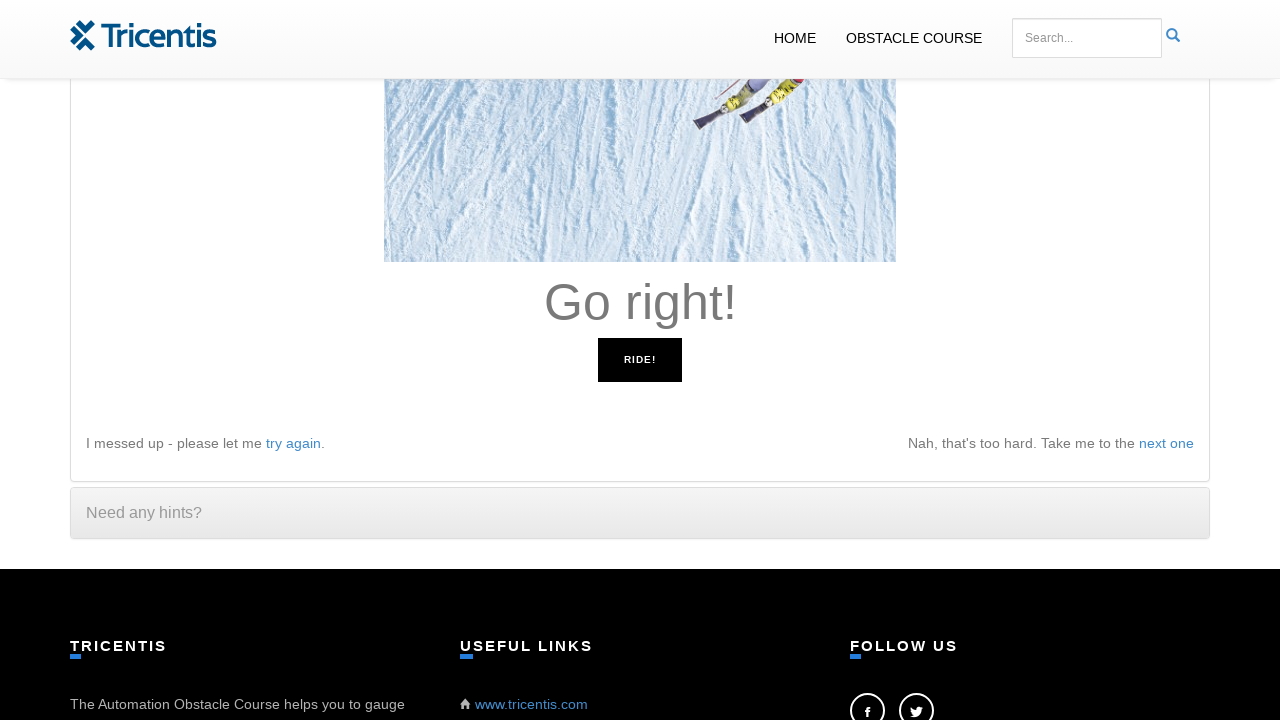

Read instruction: 'Go left!'
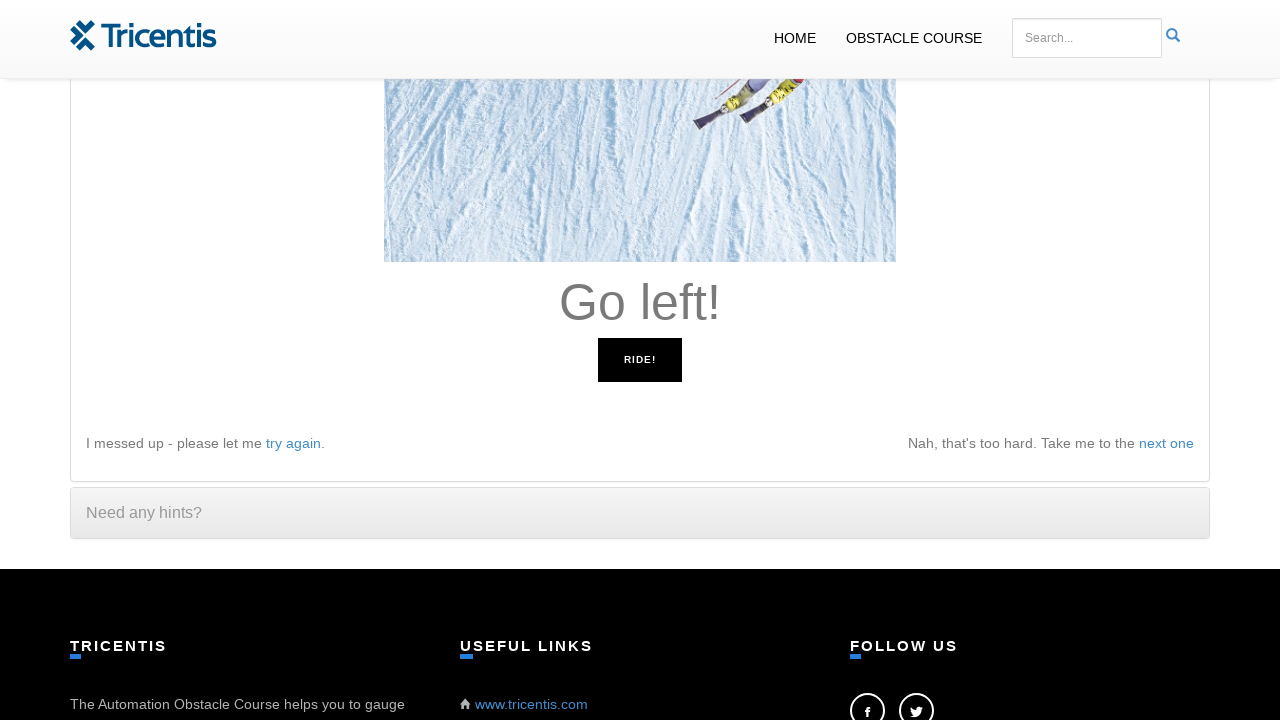

Pressed left arrow key in response to 'Go left!' instruction
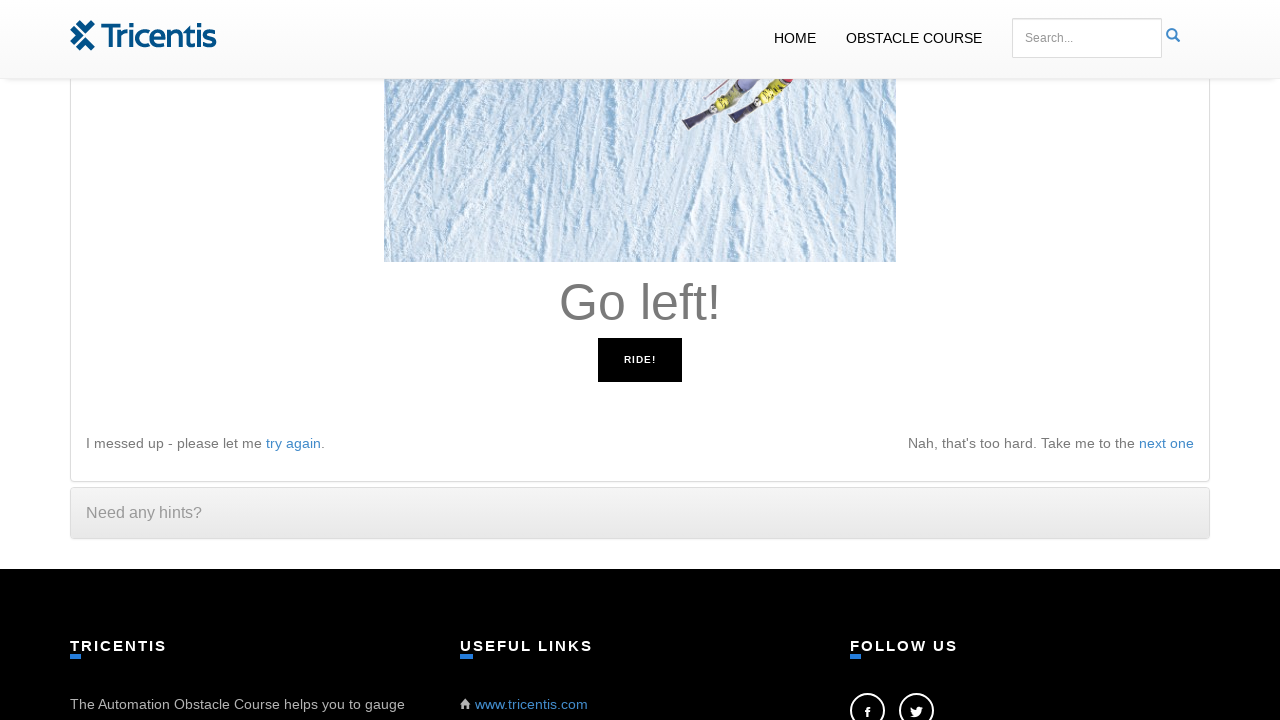

Waited 100ms for game state to update
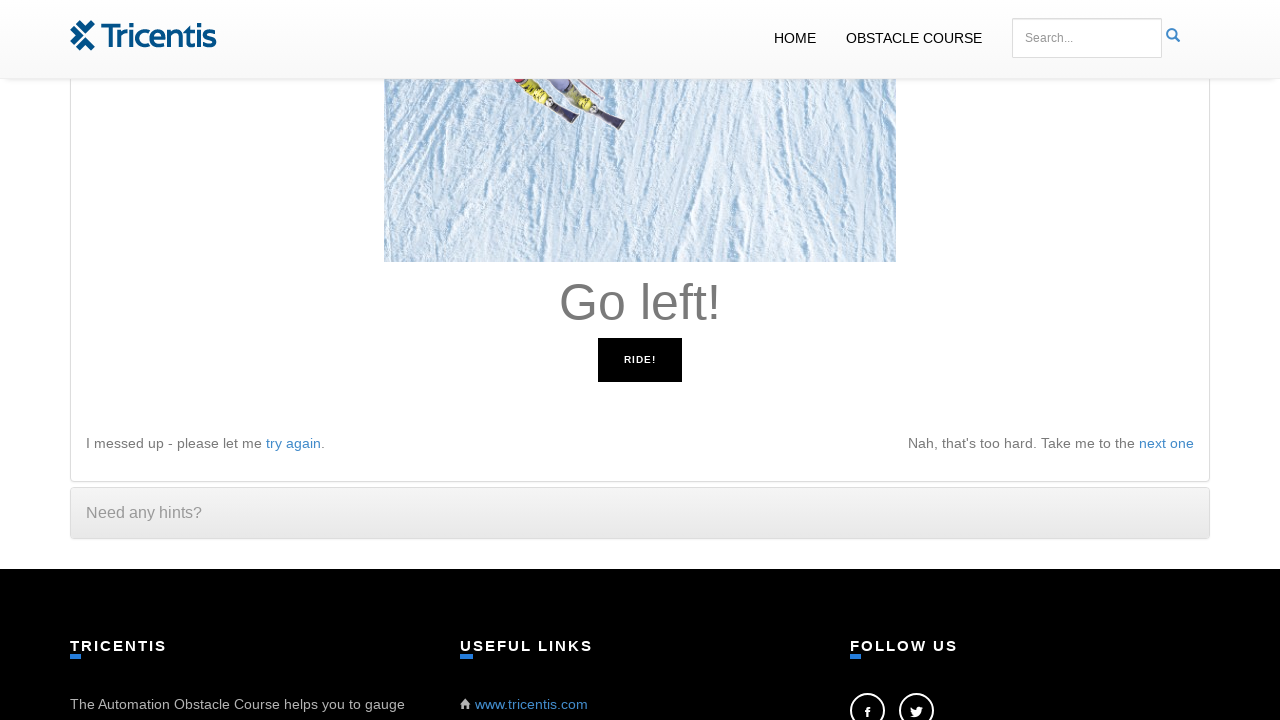

Read instruction: 'Go left!'
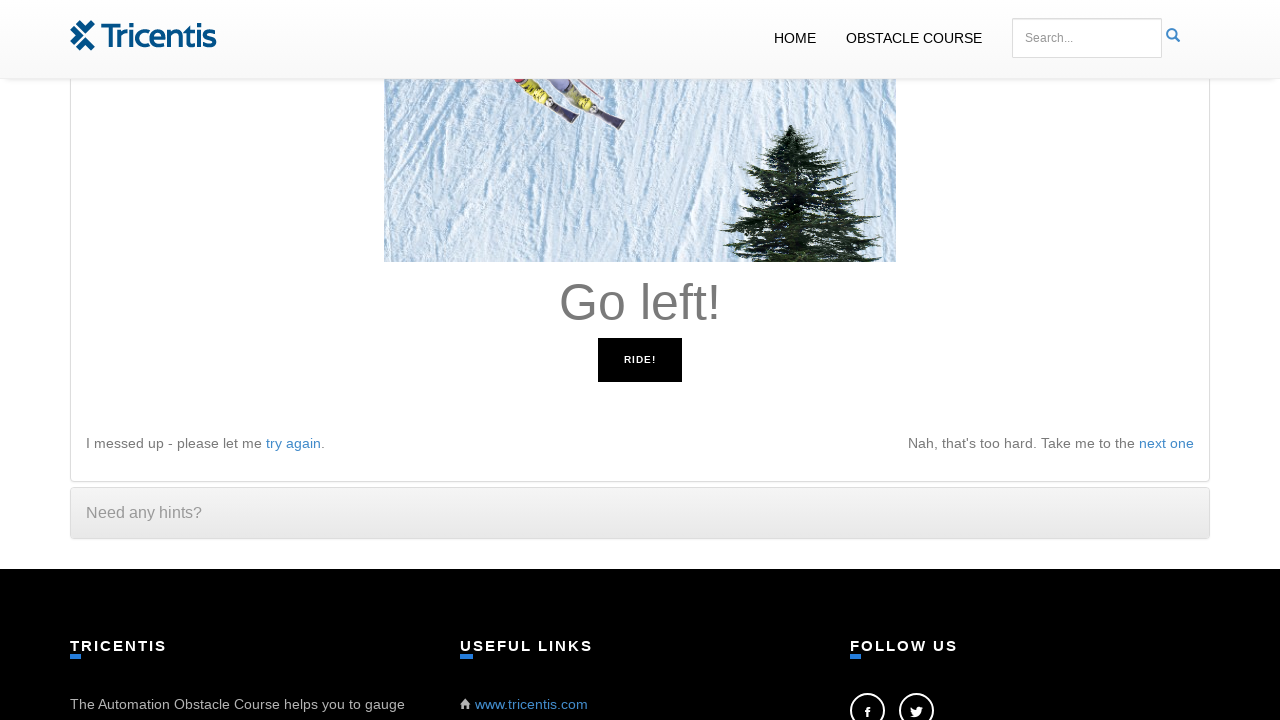

Pressed left arrow key in response to 'Go left!' instruction
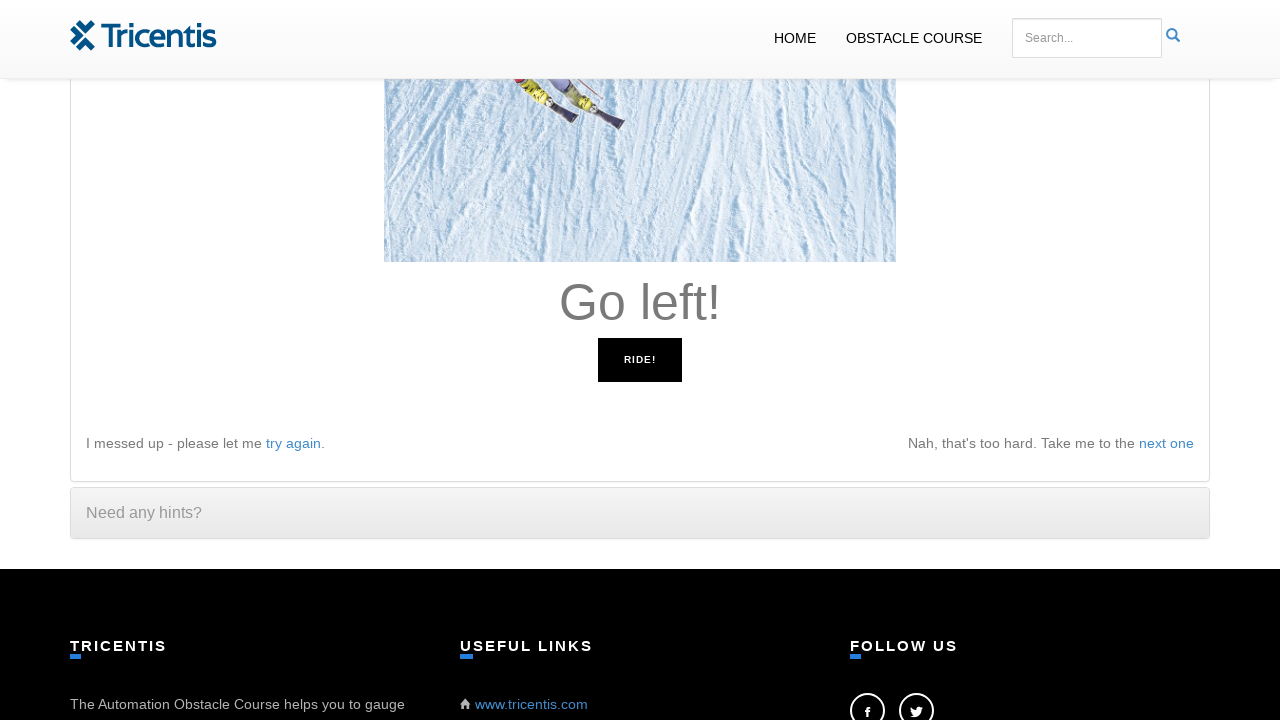

Waited 100ms for game state to update
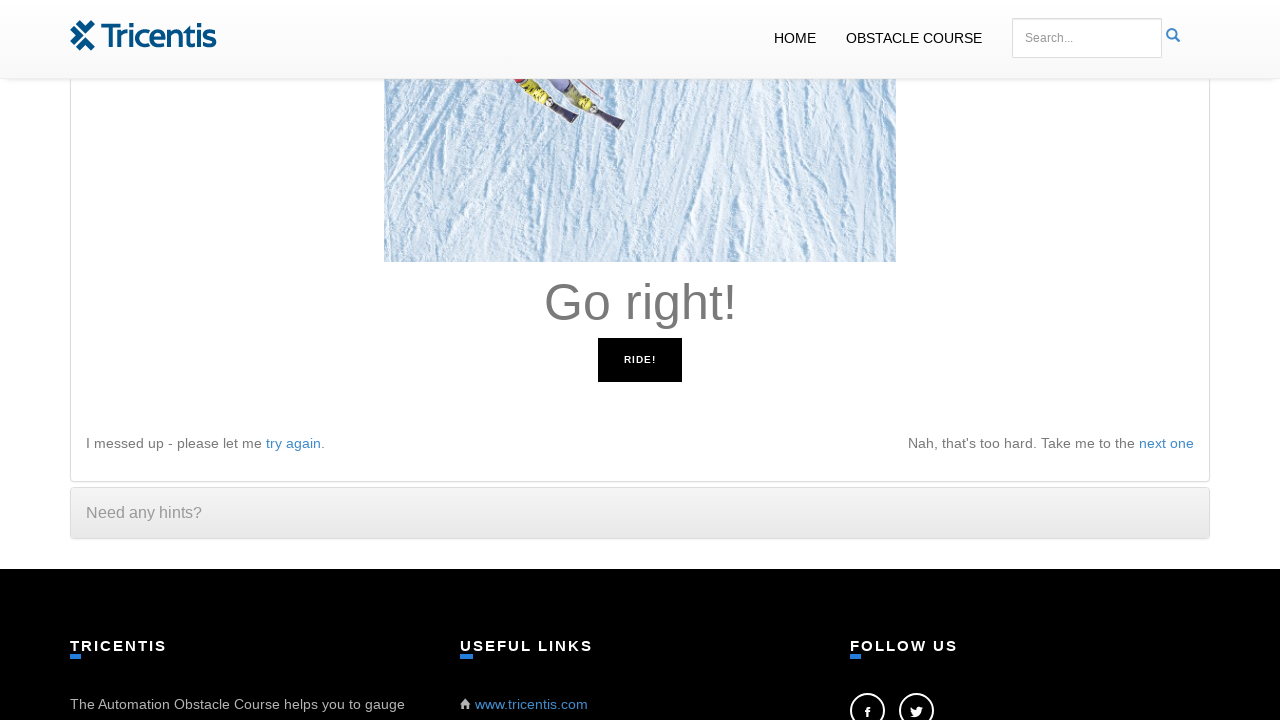

Read instruction: 'Go right!'
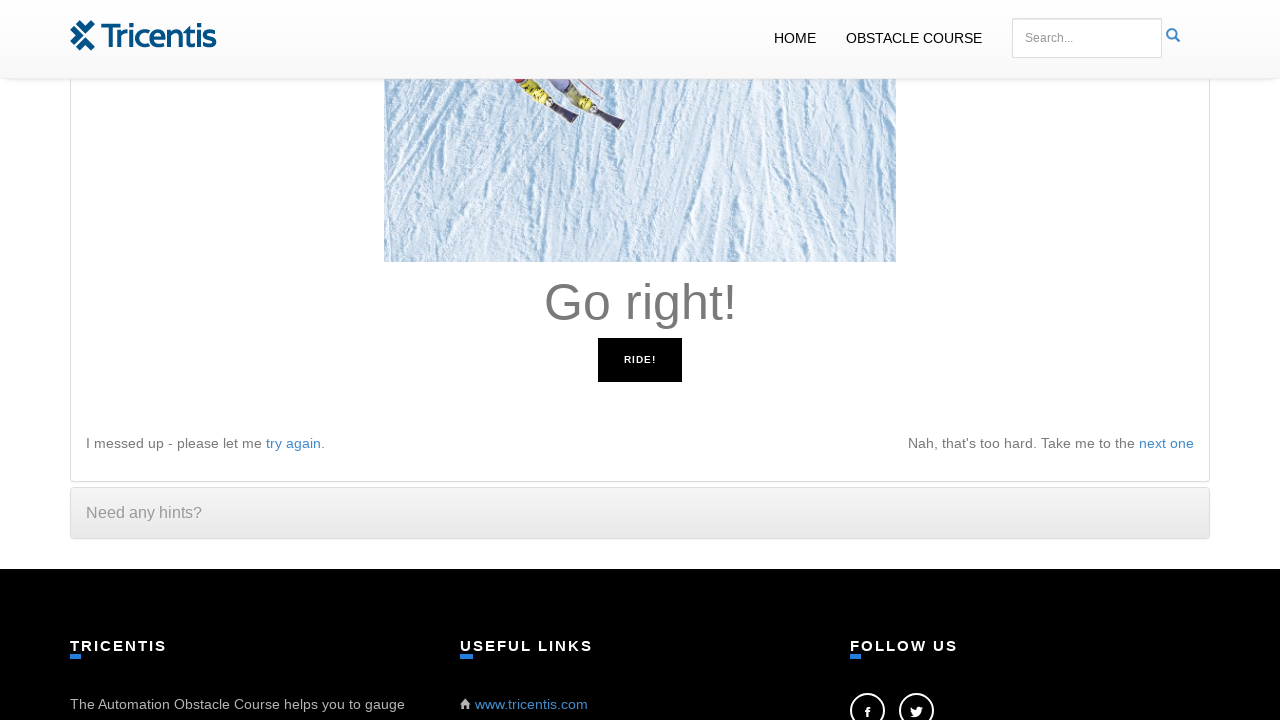

Pressed right arrow key in response to 'Go right!' instruction
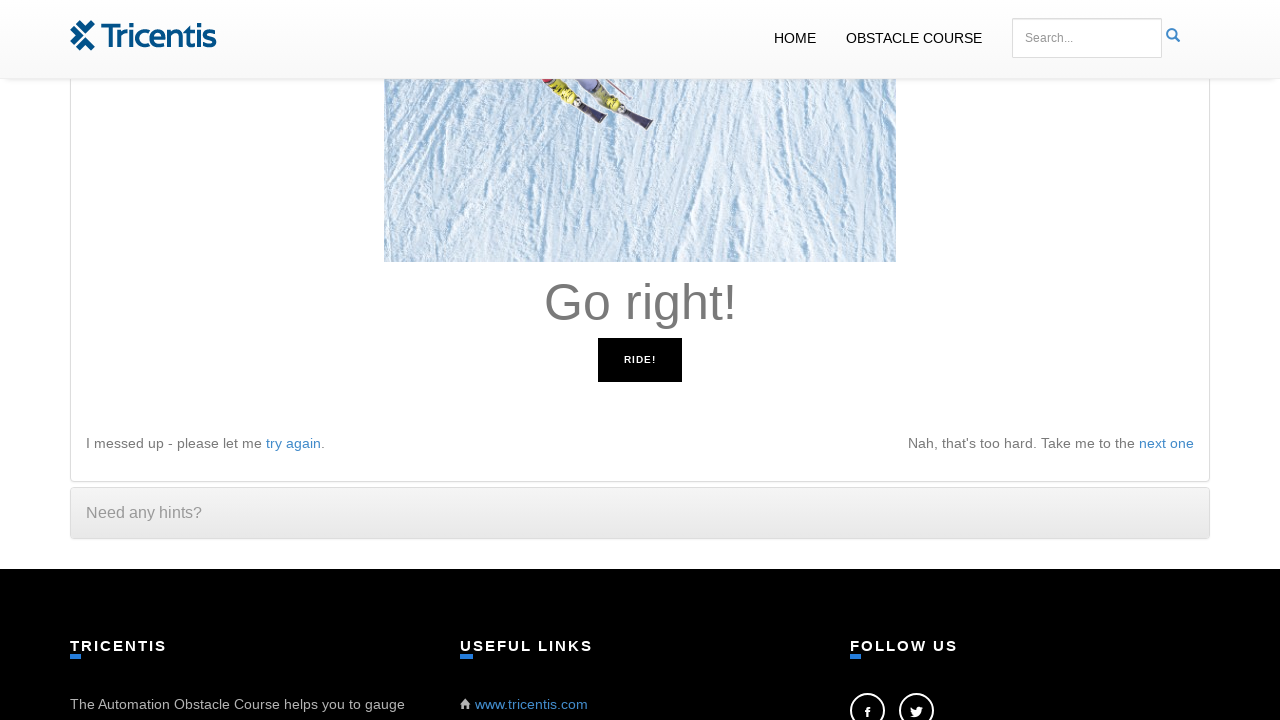

Waited 100ms for game state to update
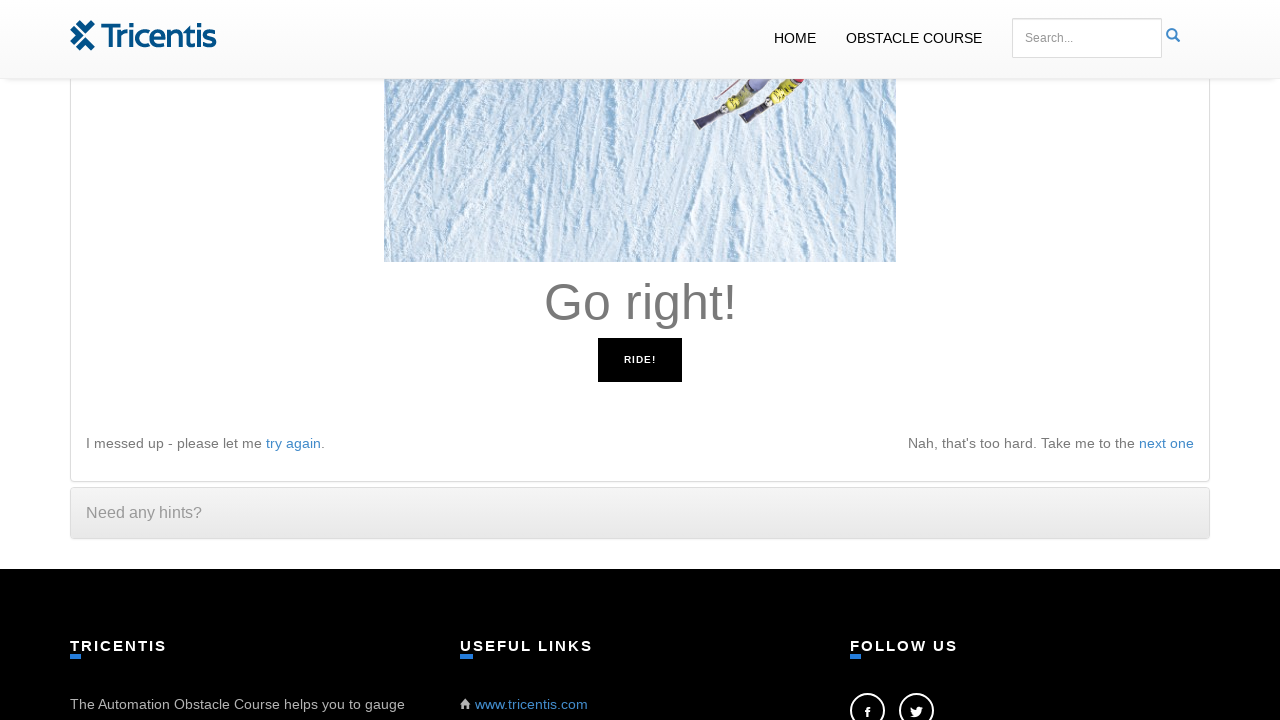

Read instruction: 'Go right!'
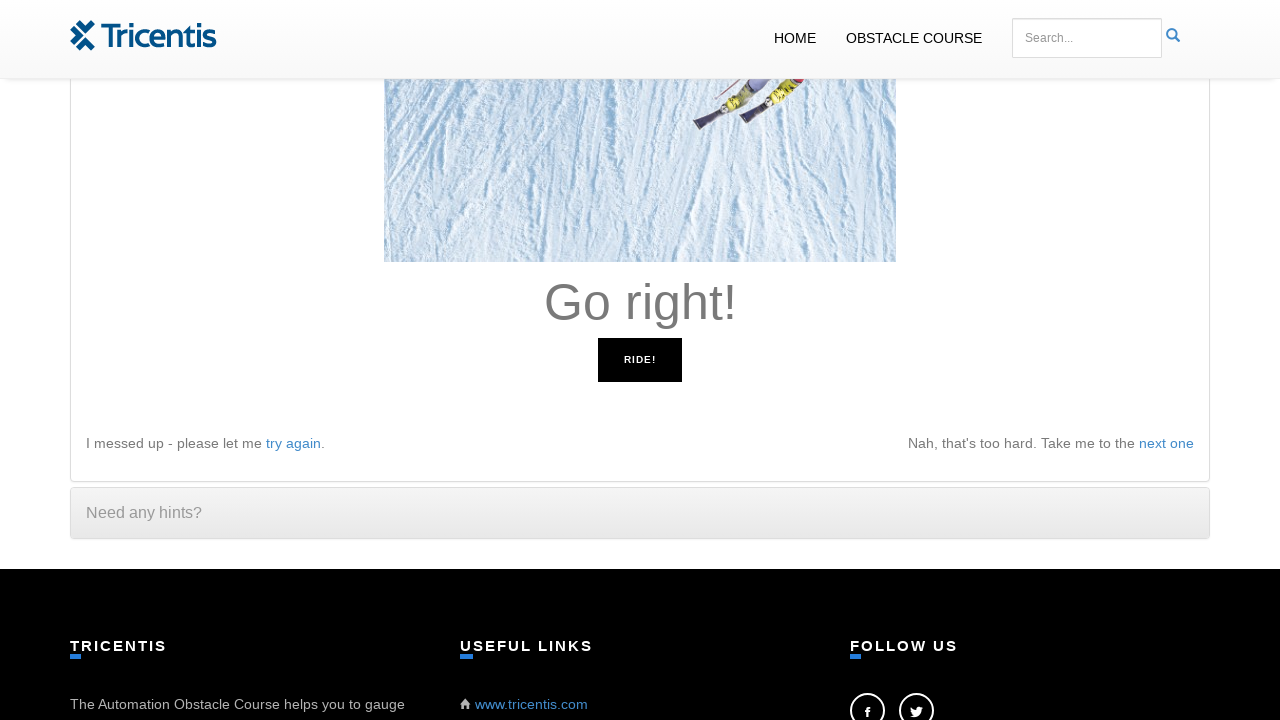

Pressed right arrow key in response to 'Go right!' instruction
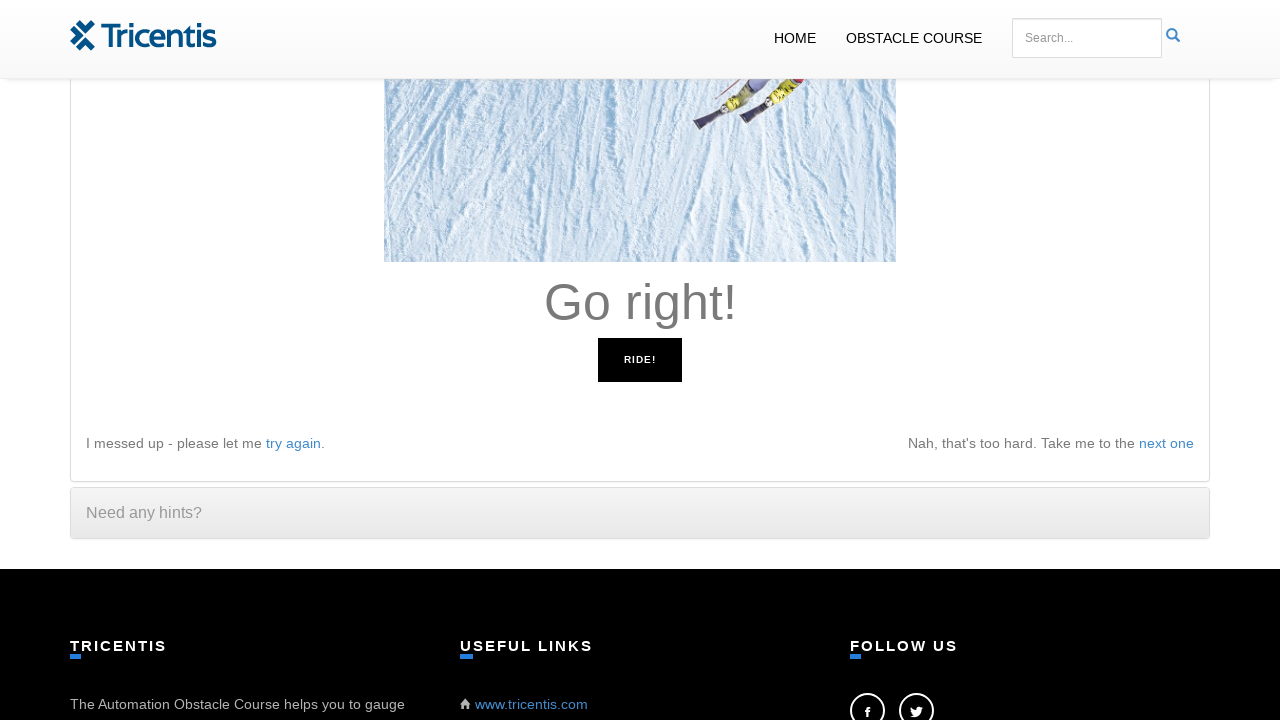

Waited 100ms for game state to update
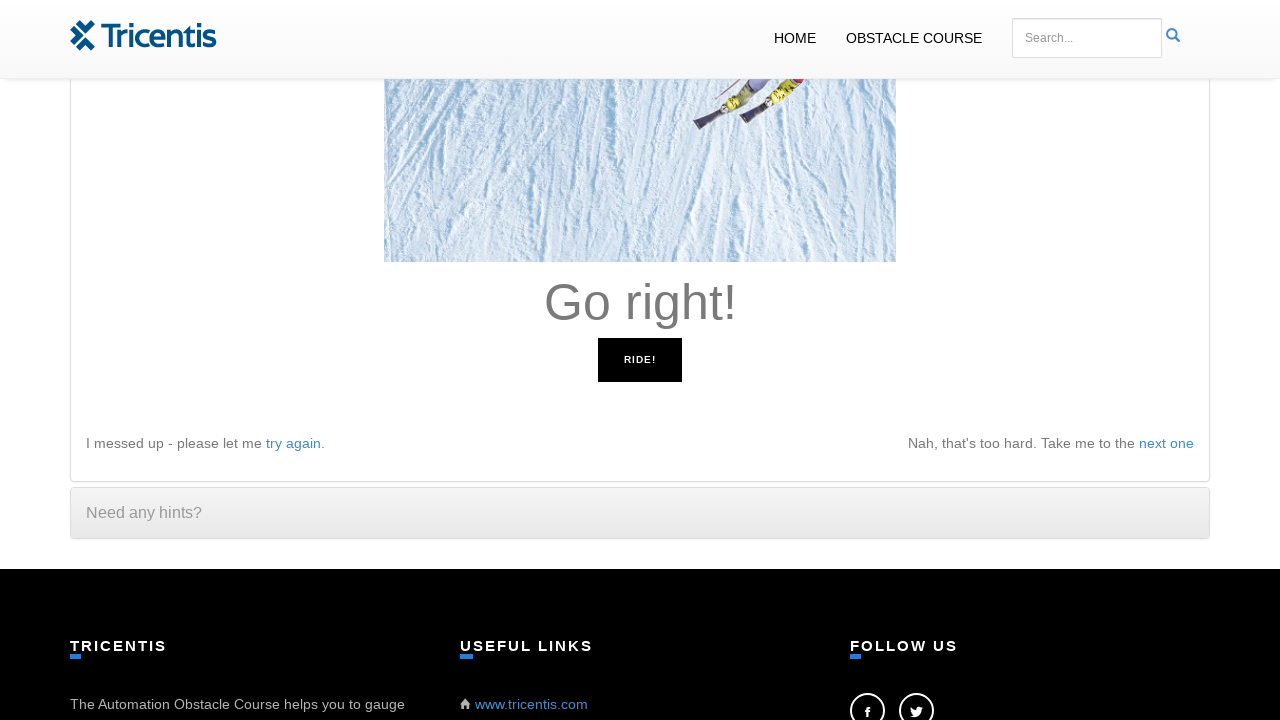

Read instruction: 'Go right!'
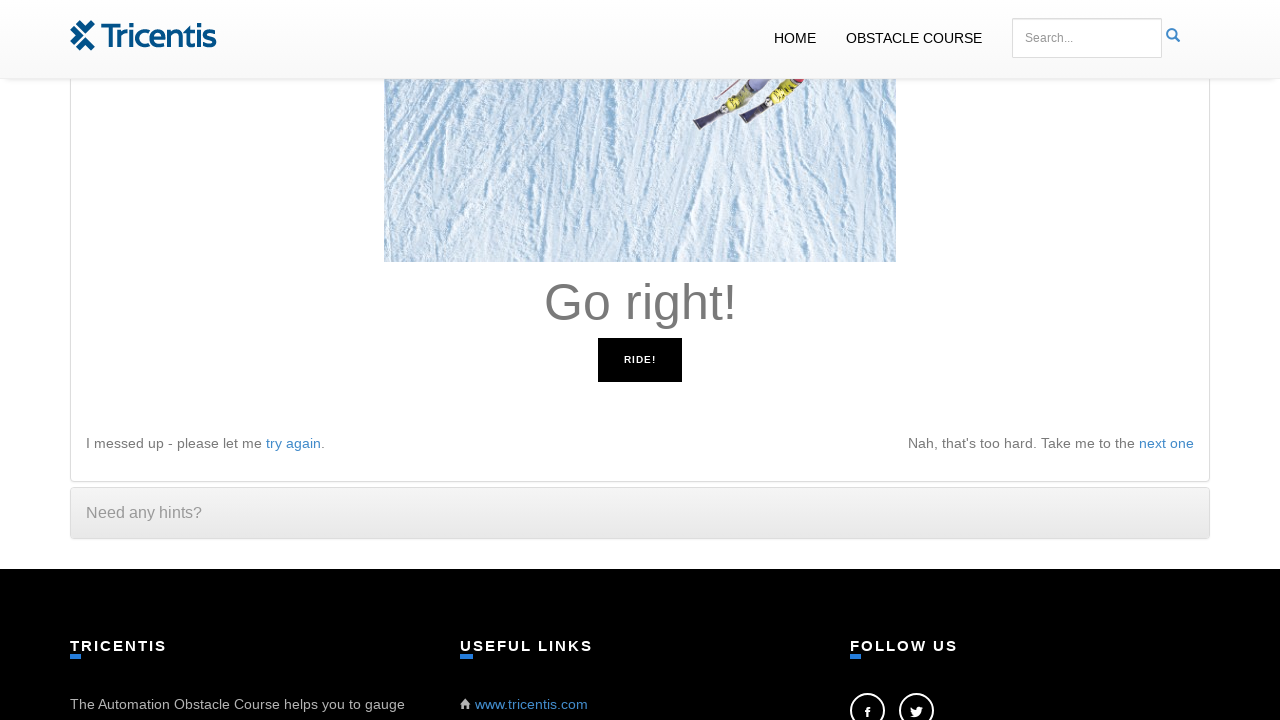

Pressed right arrow key in response to 'Go right!' instruction
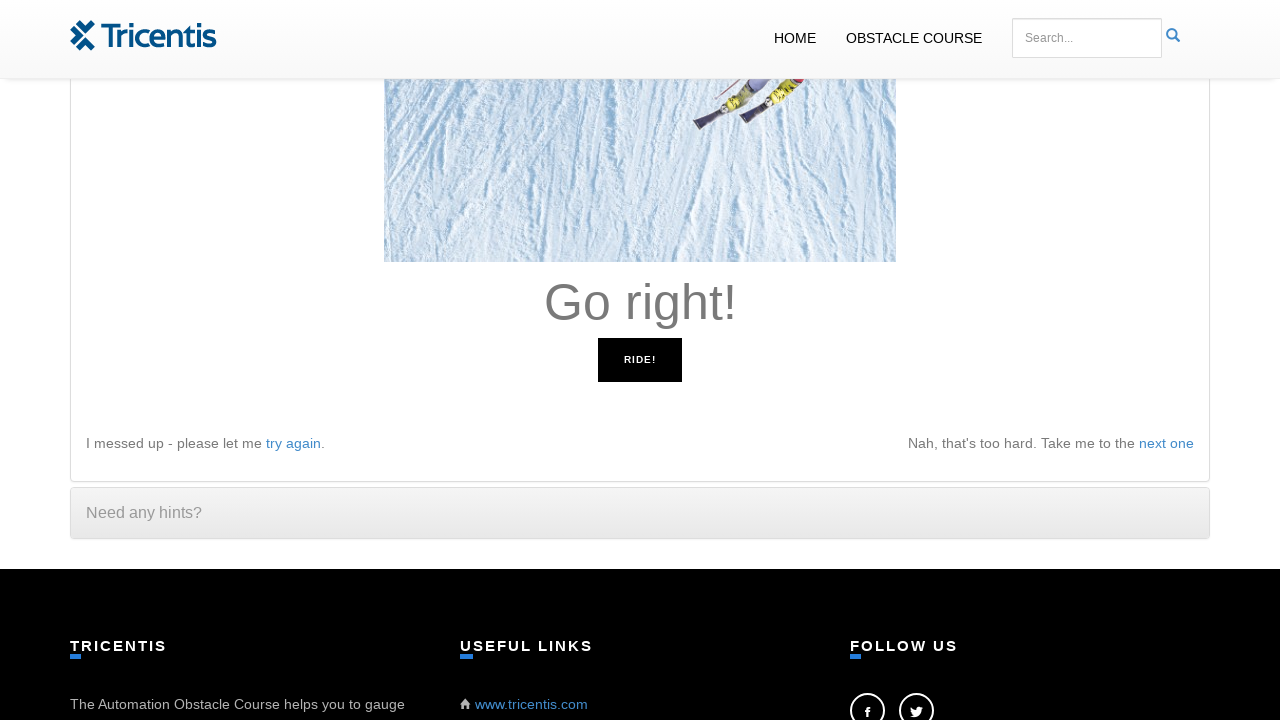

Waited 100ms for game state to update
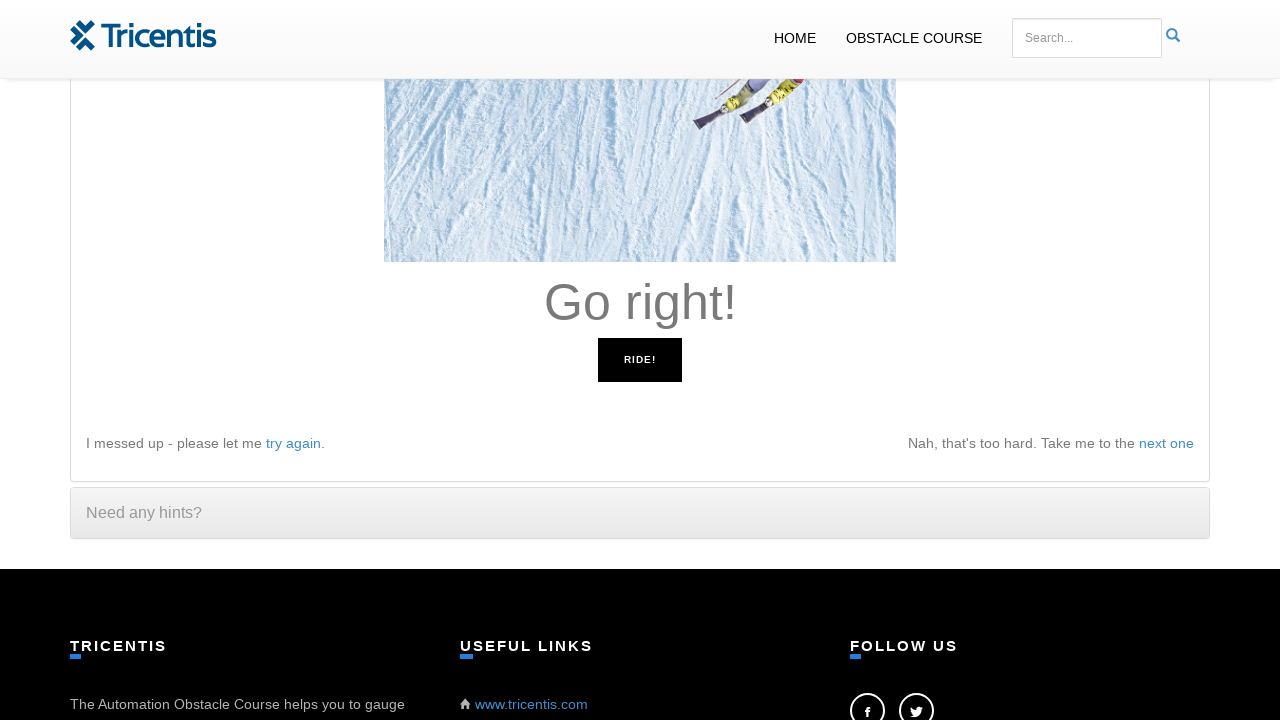

Read instruction: 'Go right!'
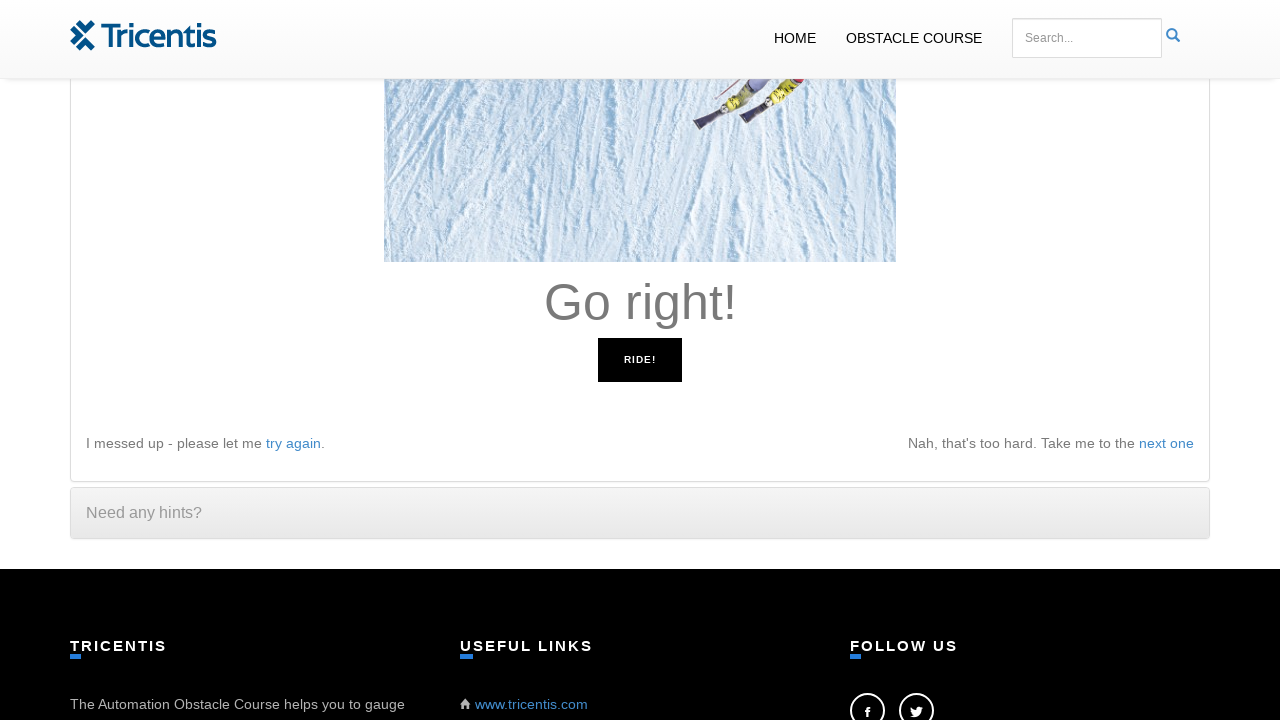

Pressed right arrow key in response to 'Go right!' instruction
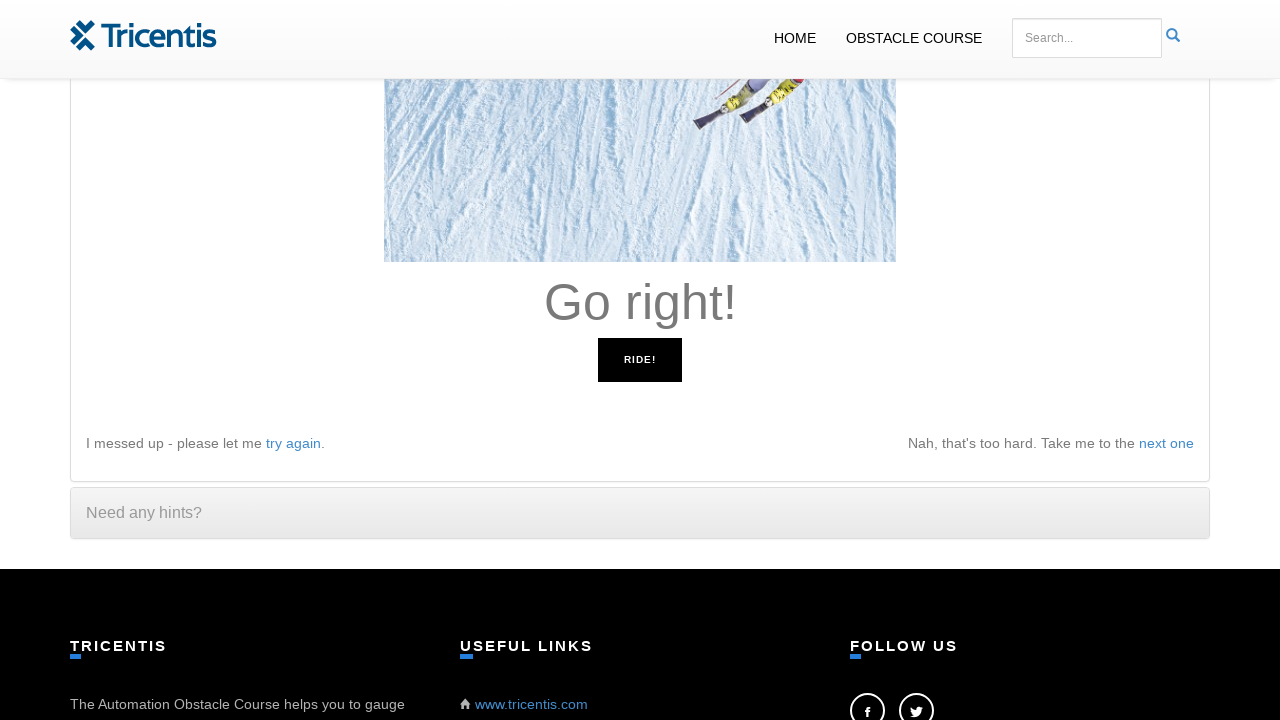

Waited 100ms for game state to update
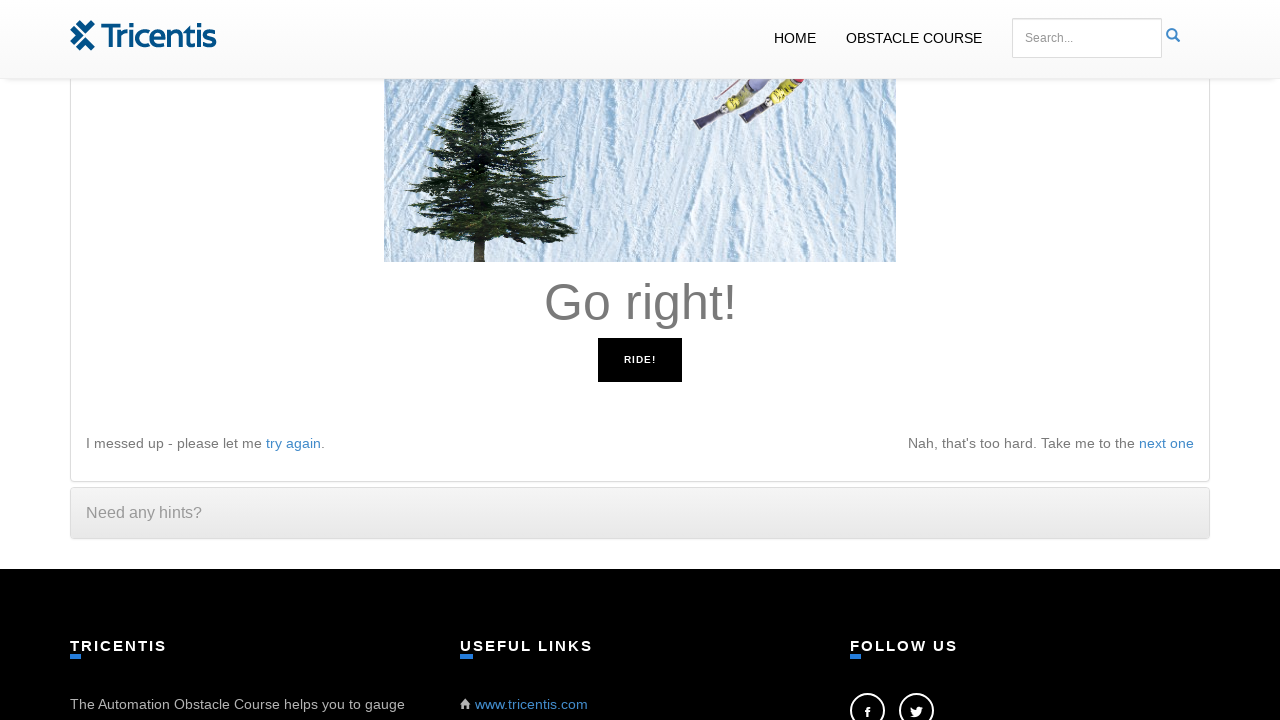

Read instruction: 'Go right!'
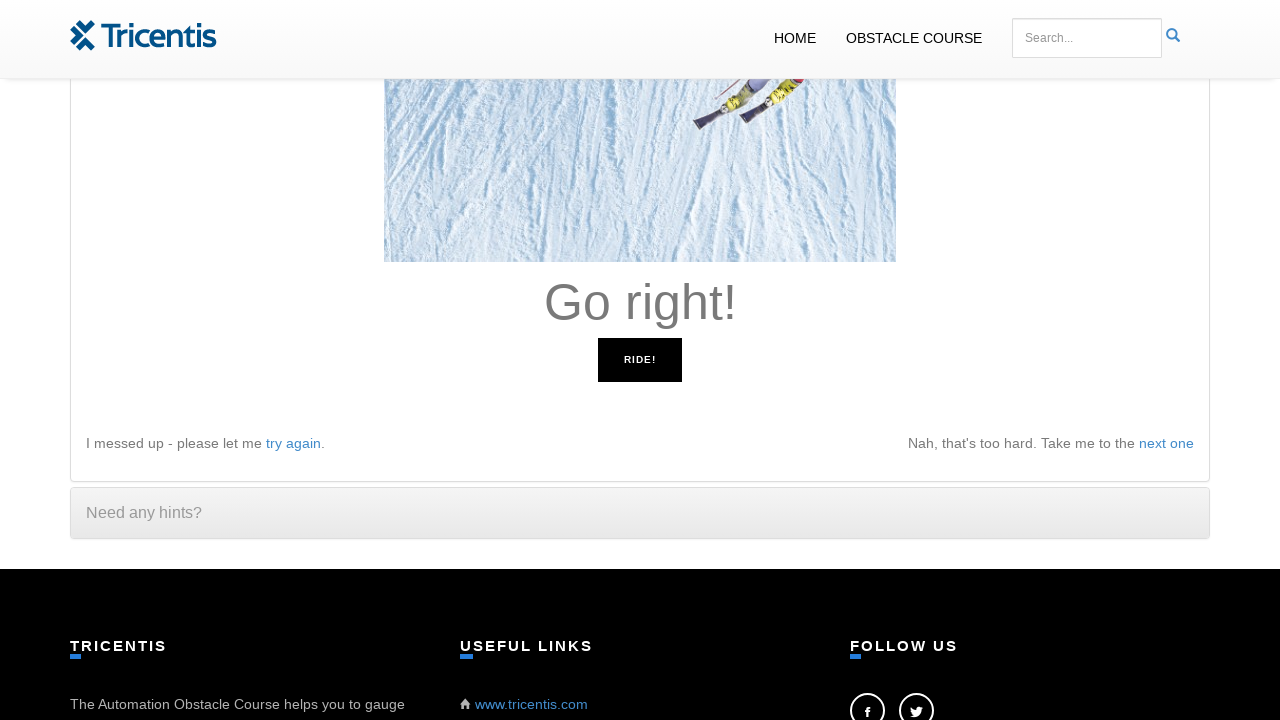

Pressed right arrow key in response to 'Go right!' instruction
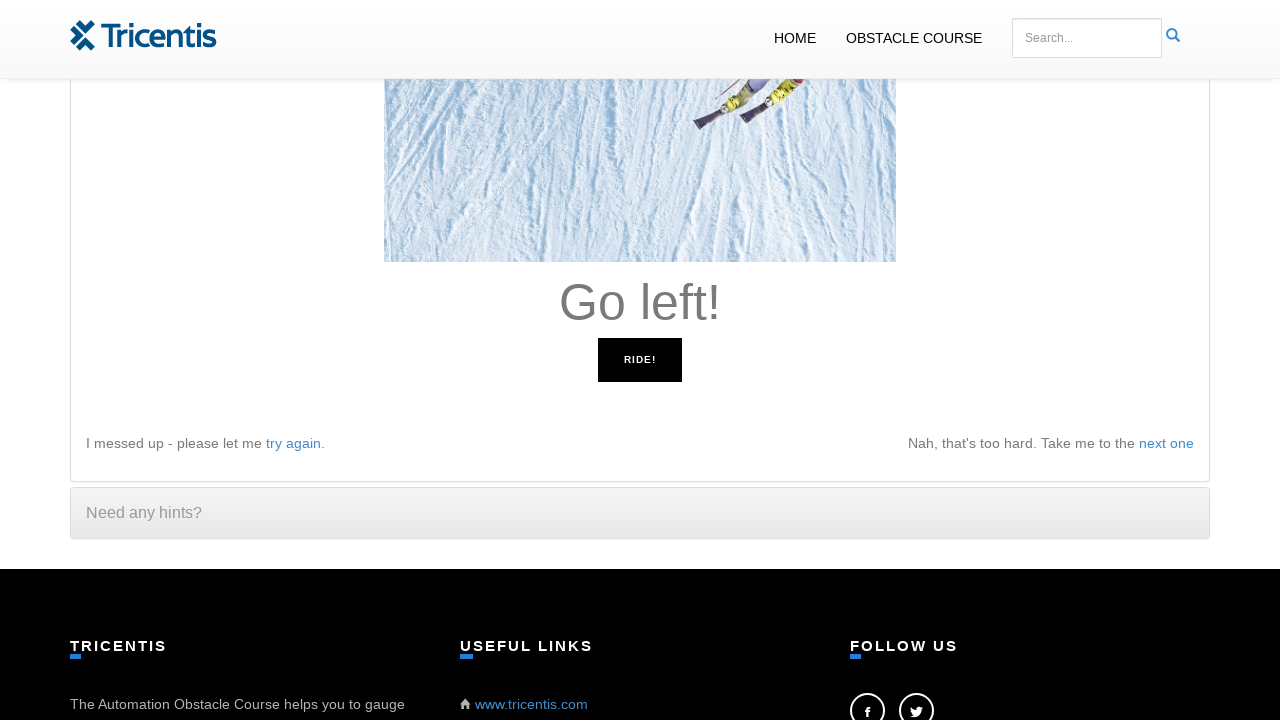

Waited 100ms for game state to update
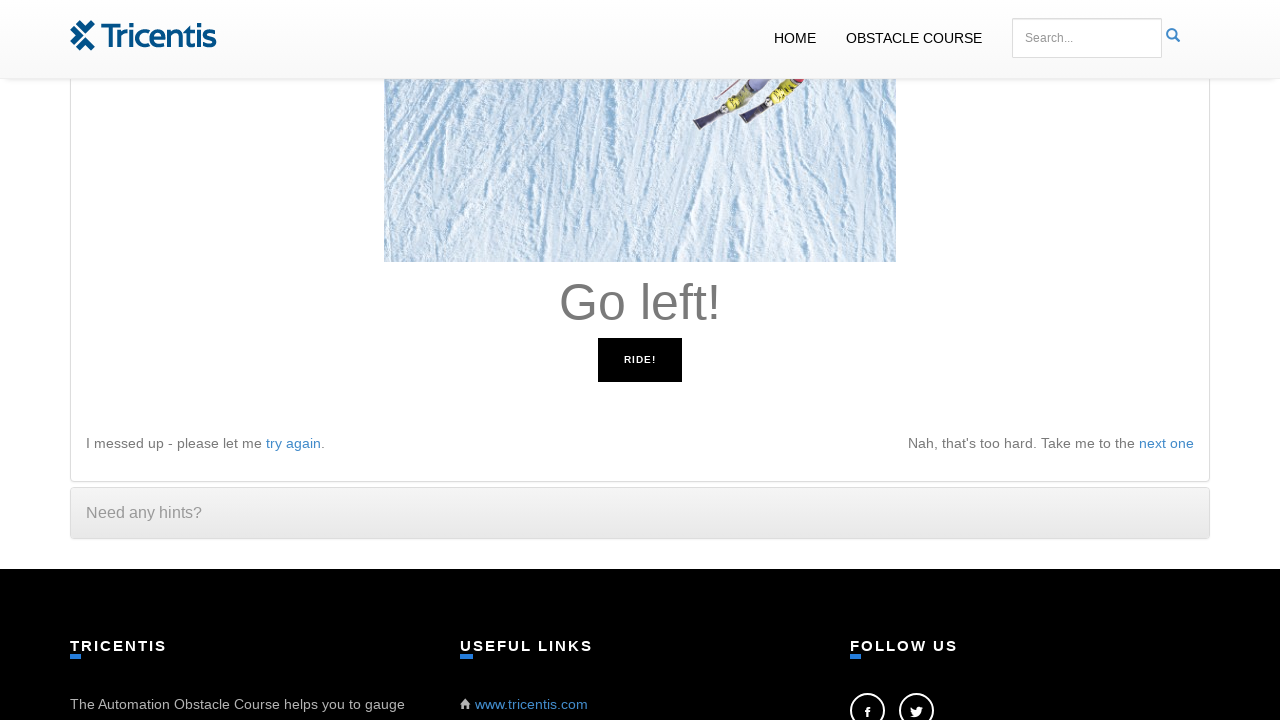

Read instruction: 'Go left!'
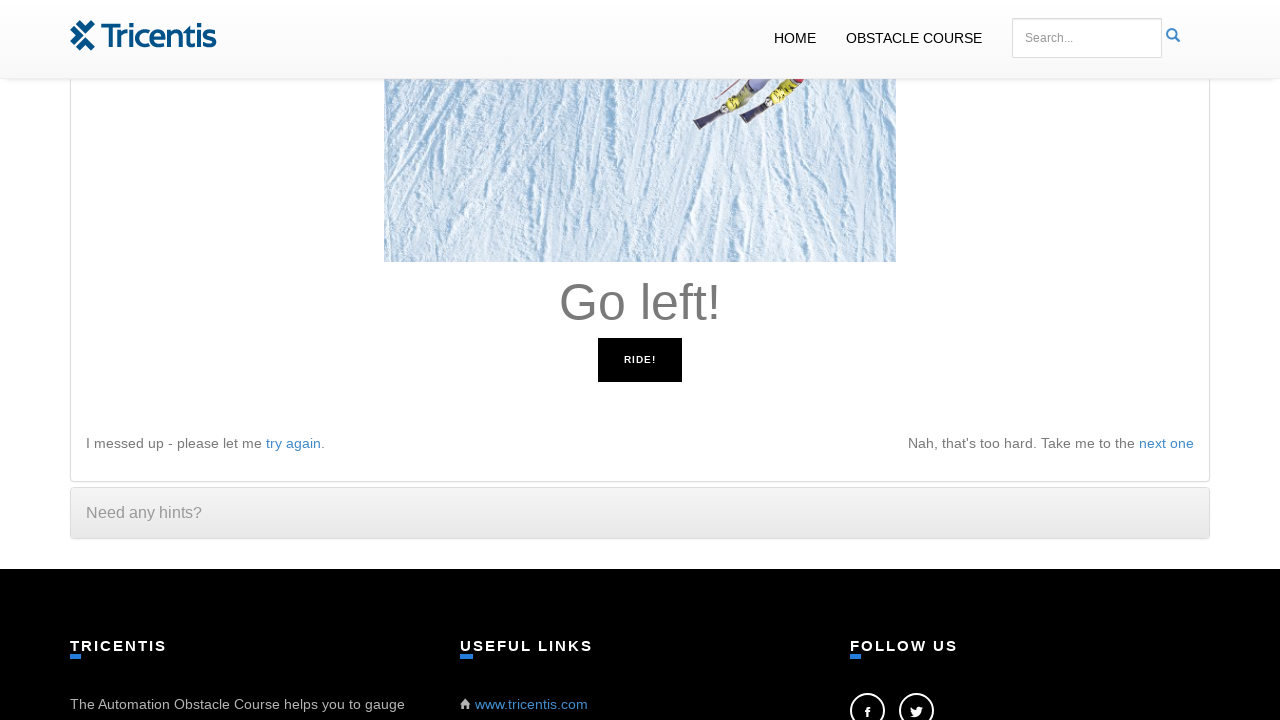

Pressed left arrow key in response to 'Go left!' instruction
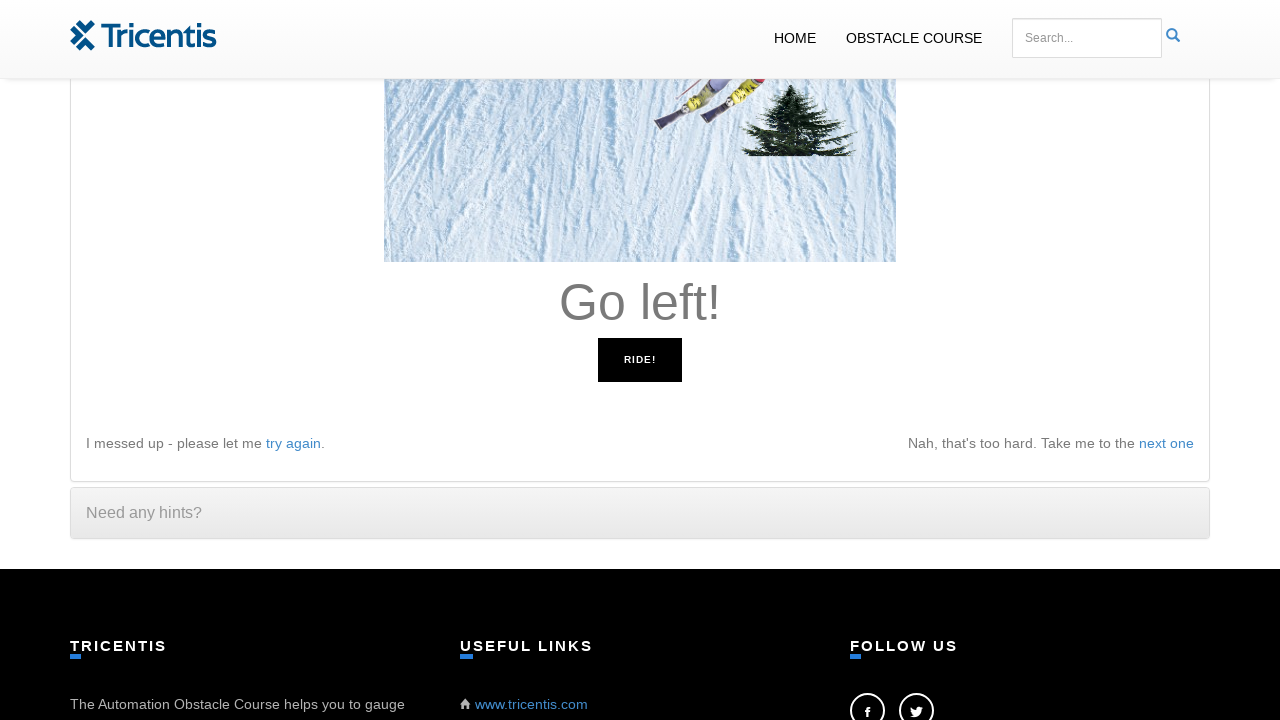

Waited 100ms for game state to update
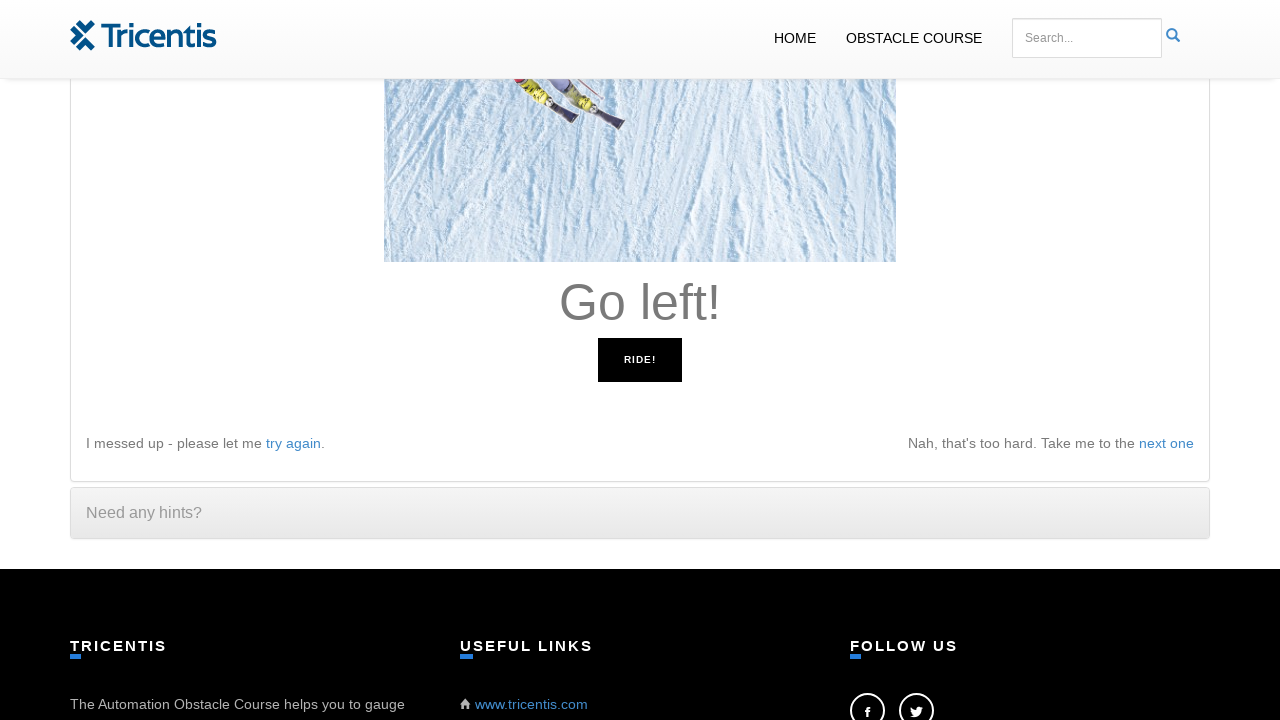

Read instruction: 'Go left!'
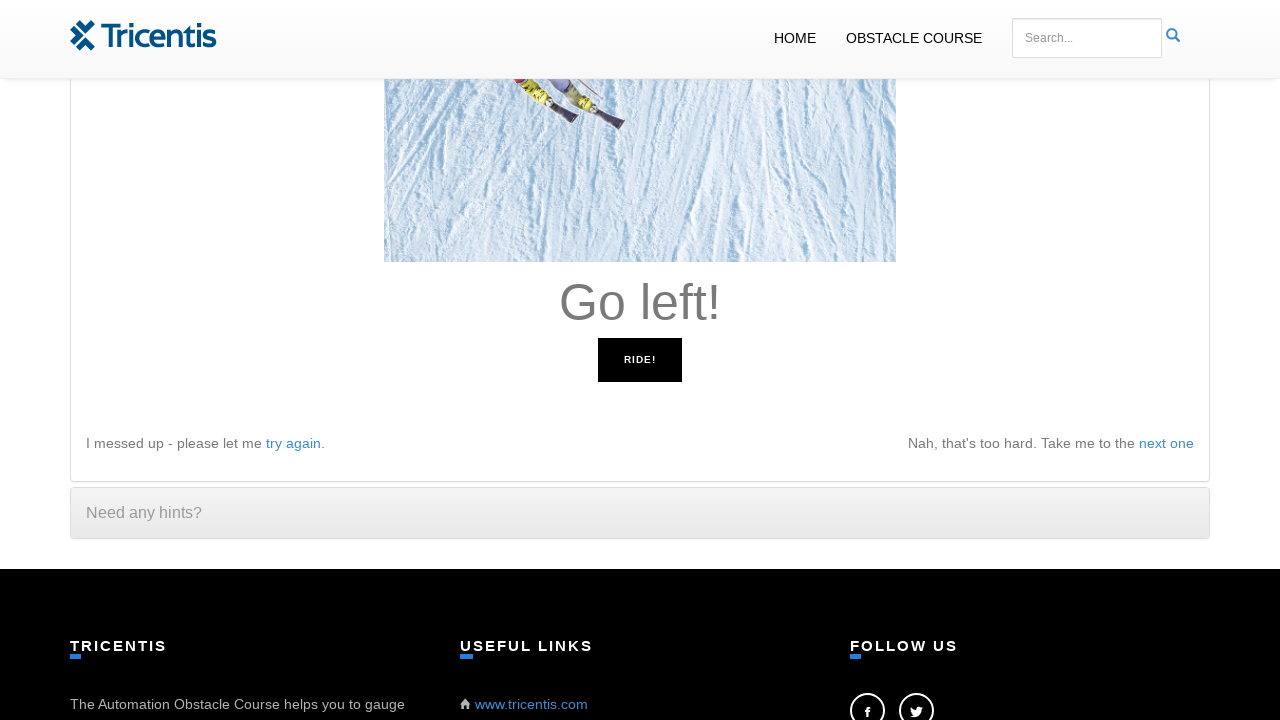

Pressed left arrow key in response to 'Go left!' instruction
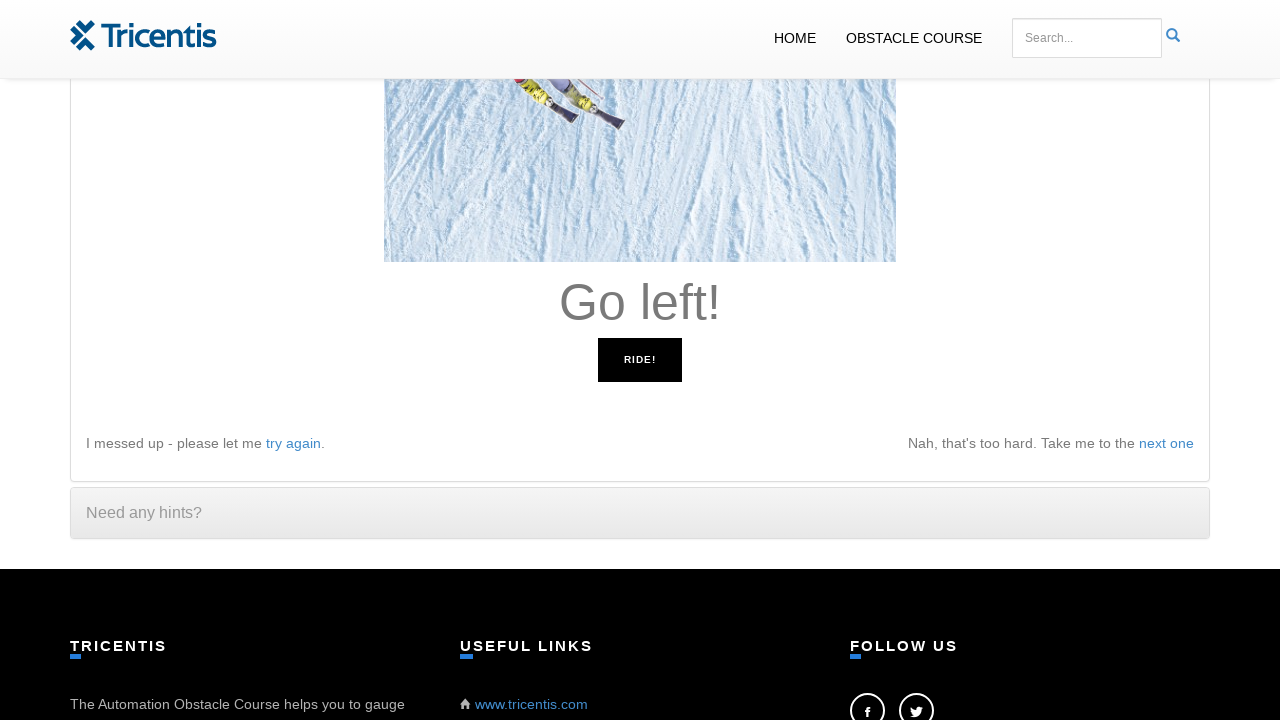

Waited 100ms for game state to update
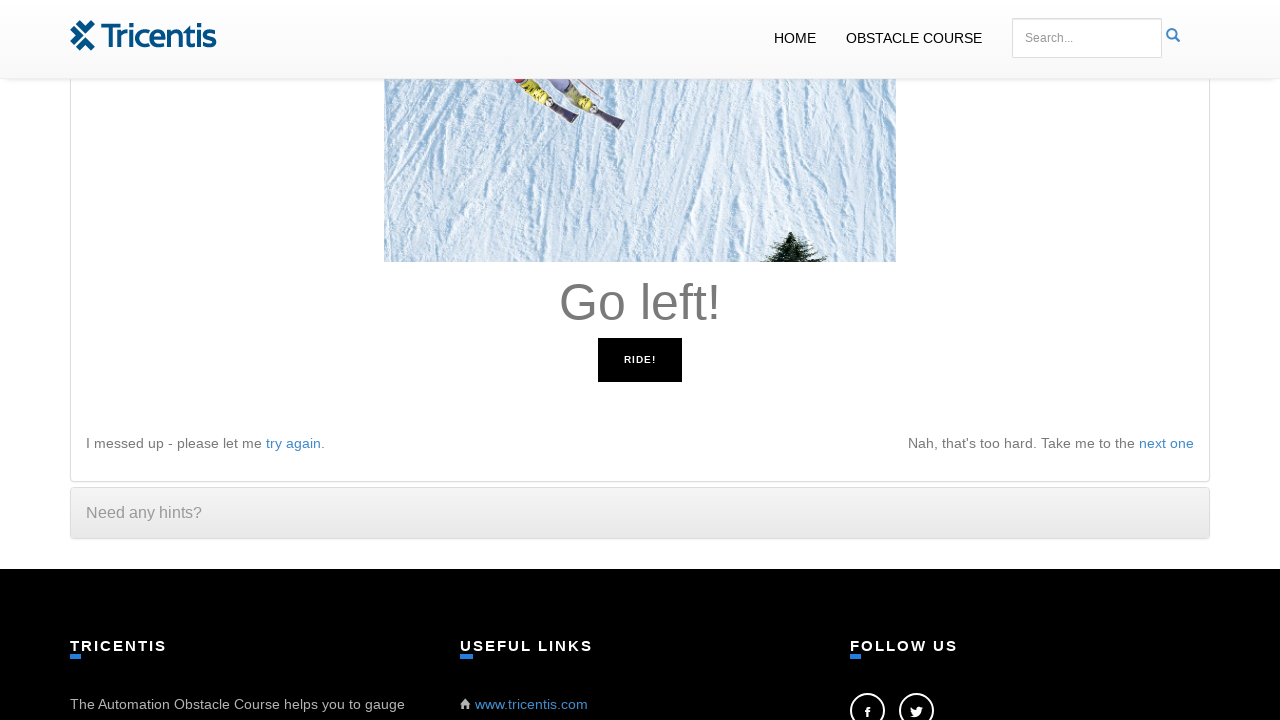

Read instruction: 'Go left!'
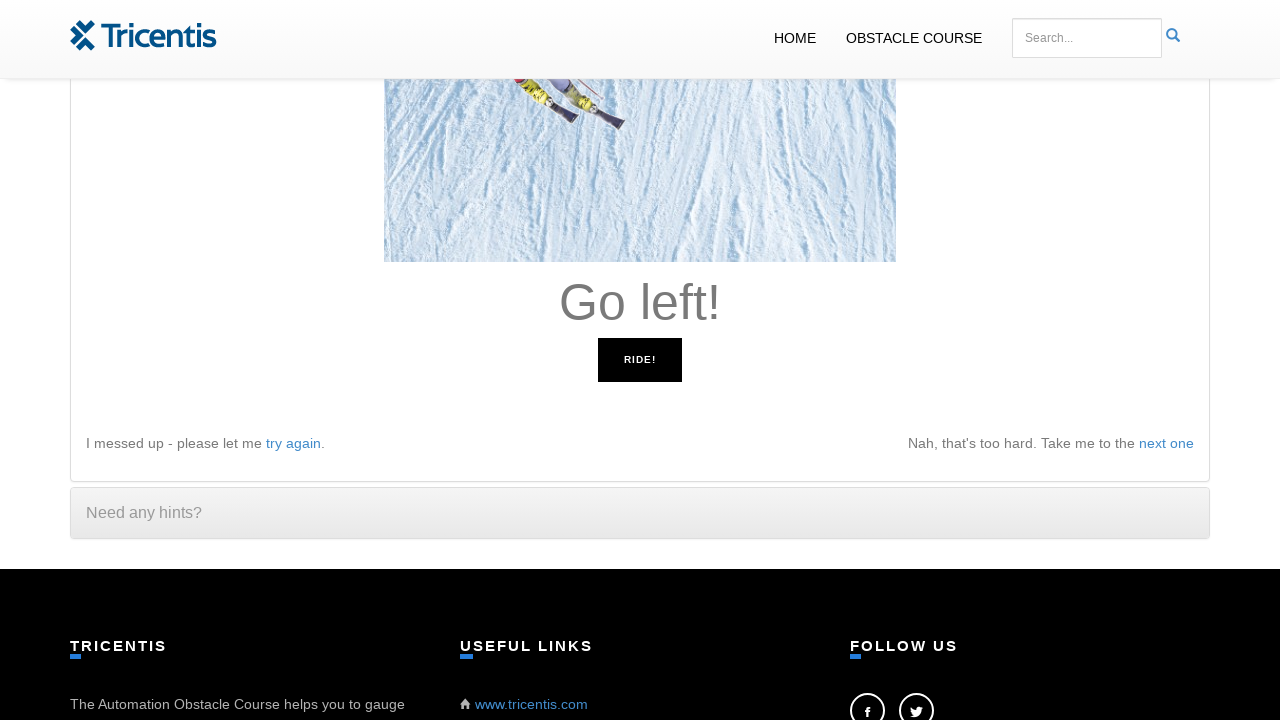

Pressed left arrow key in response to 'Go left!' instruction
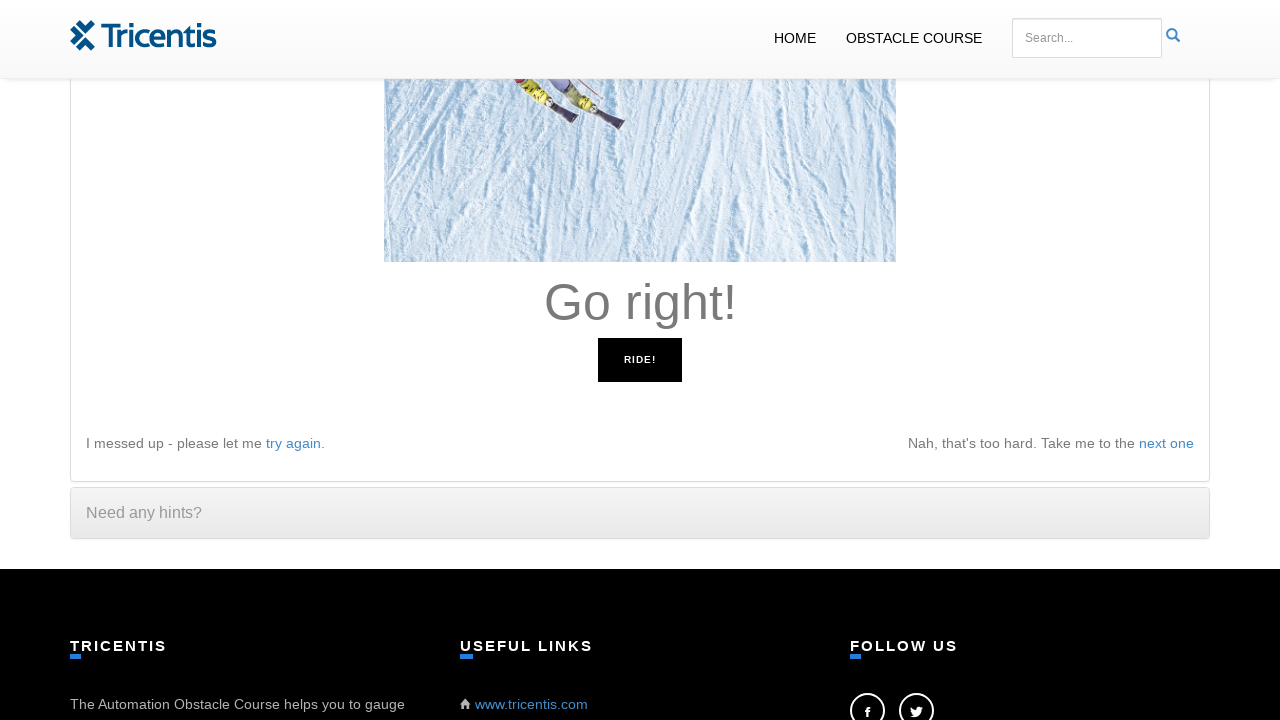

Waited 100ms for game state to update
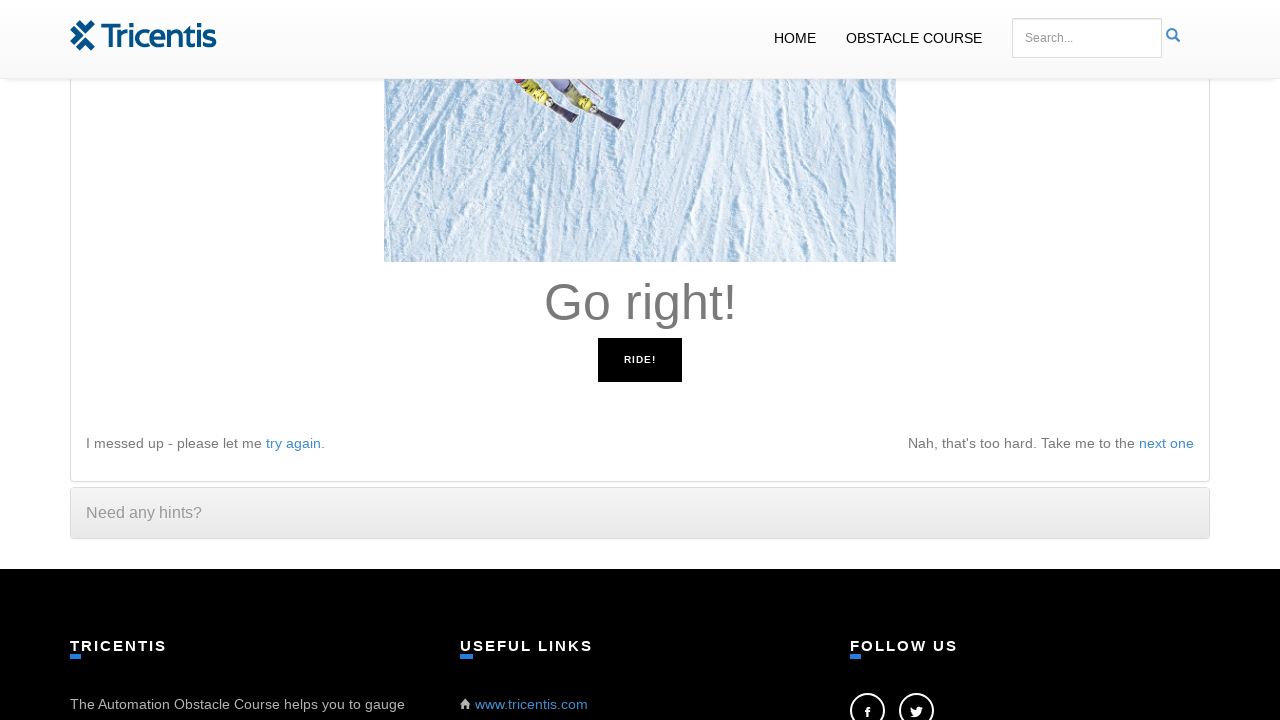

Read instruction: 'Go right!'
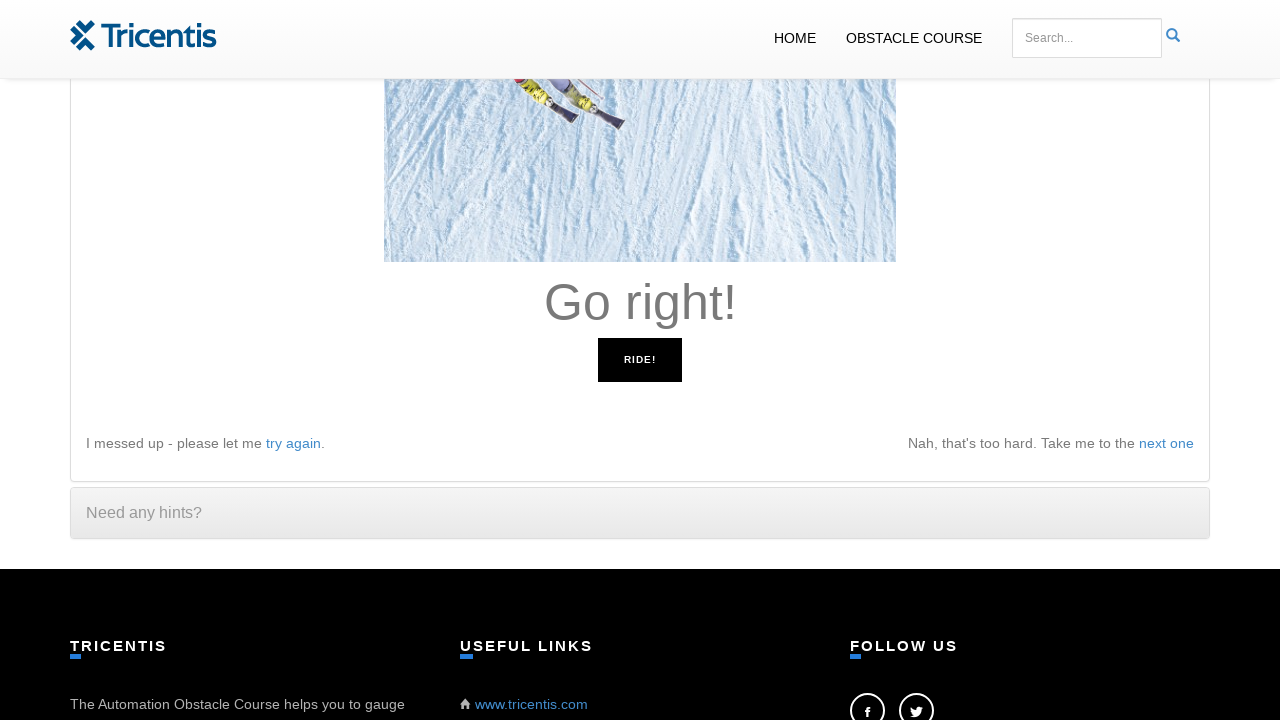

Pressed right arrow key in response to 'Go right!' instruction
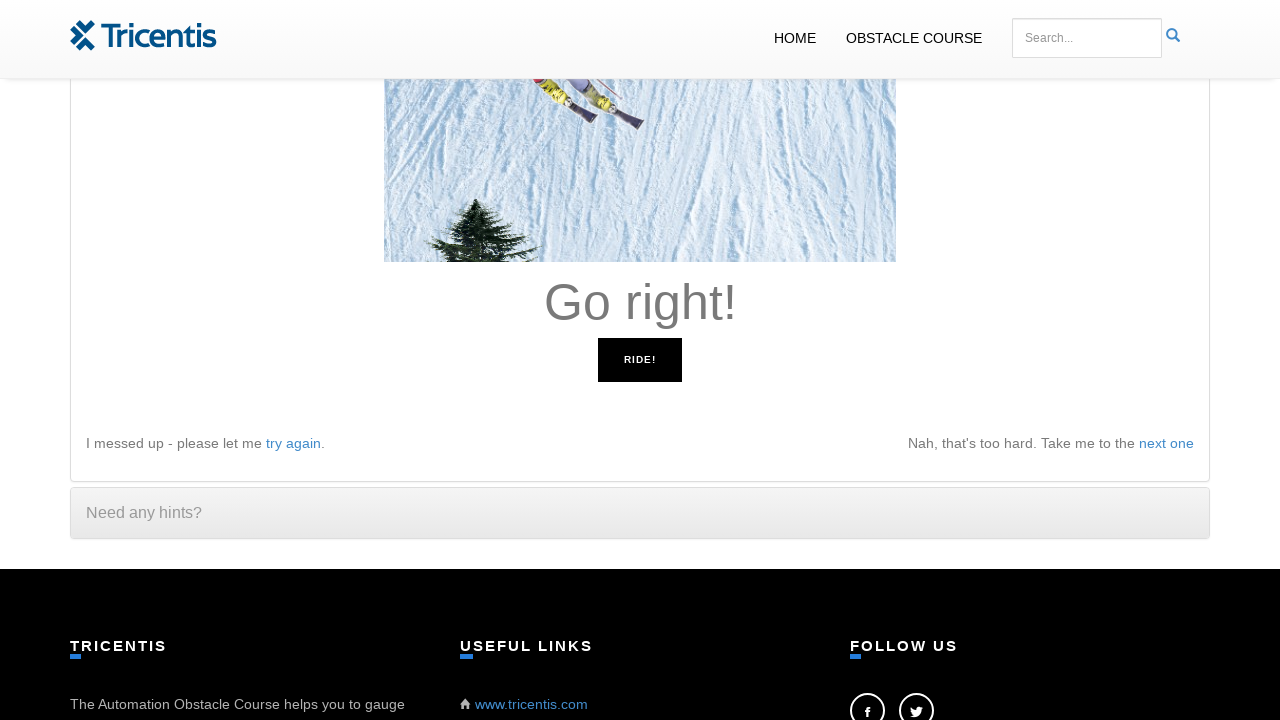

Waited 100ms for game state to update
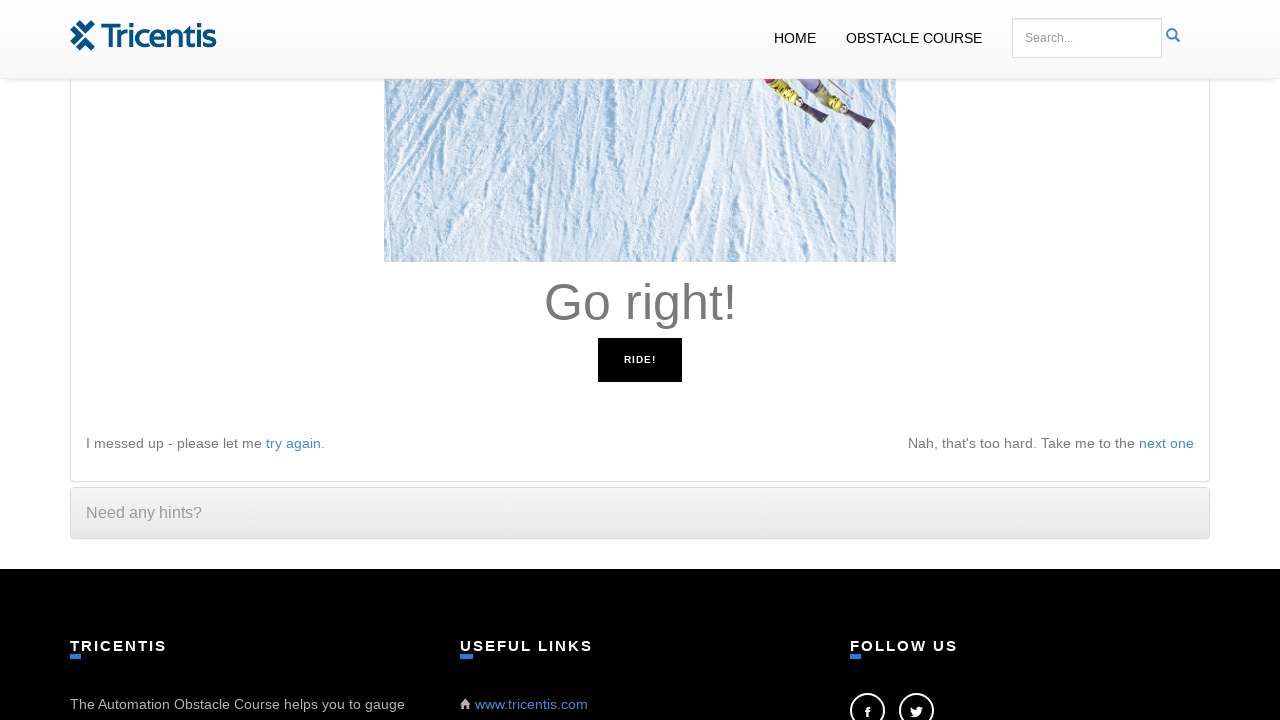

Read instruction: 'Go right!'
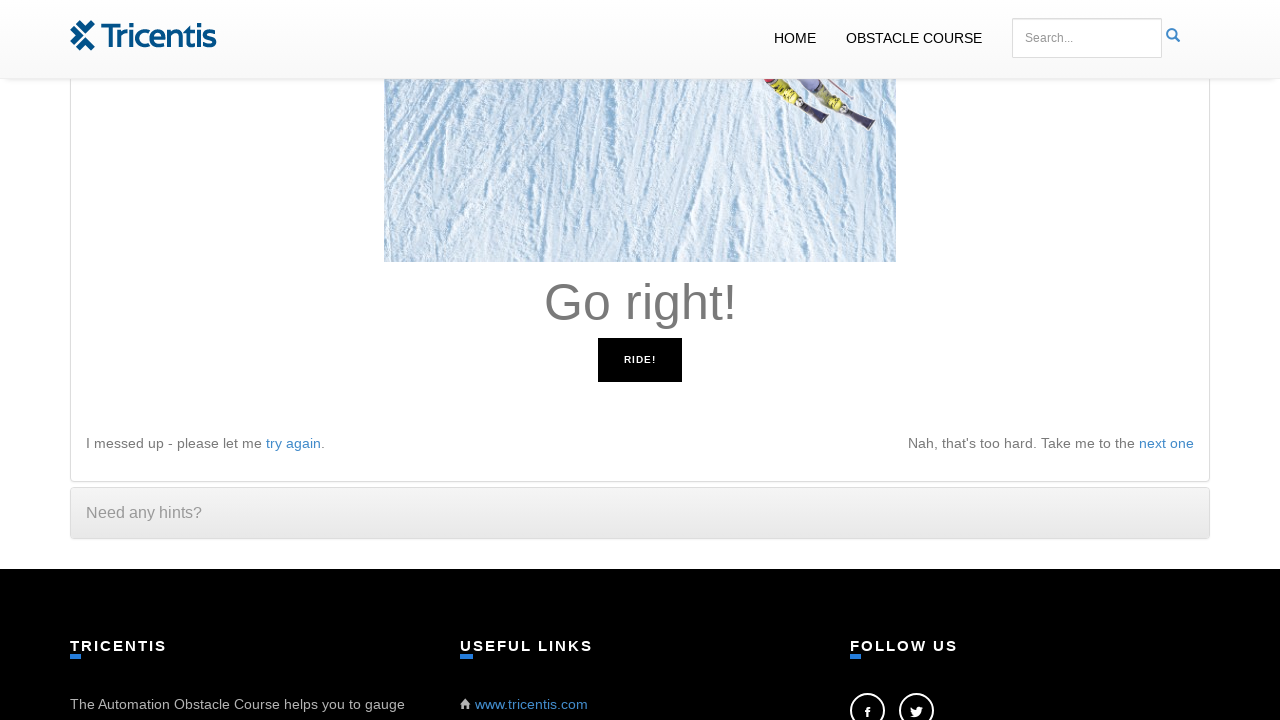

Pressed right arrow key in response to 'Go right!' instruction
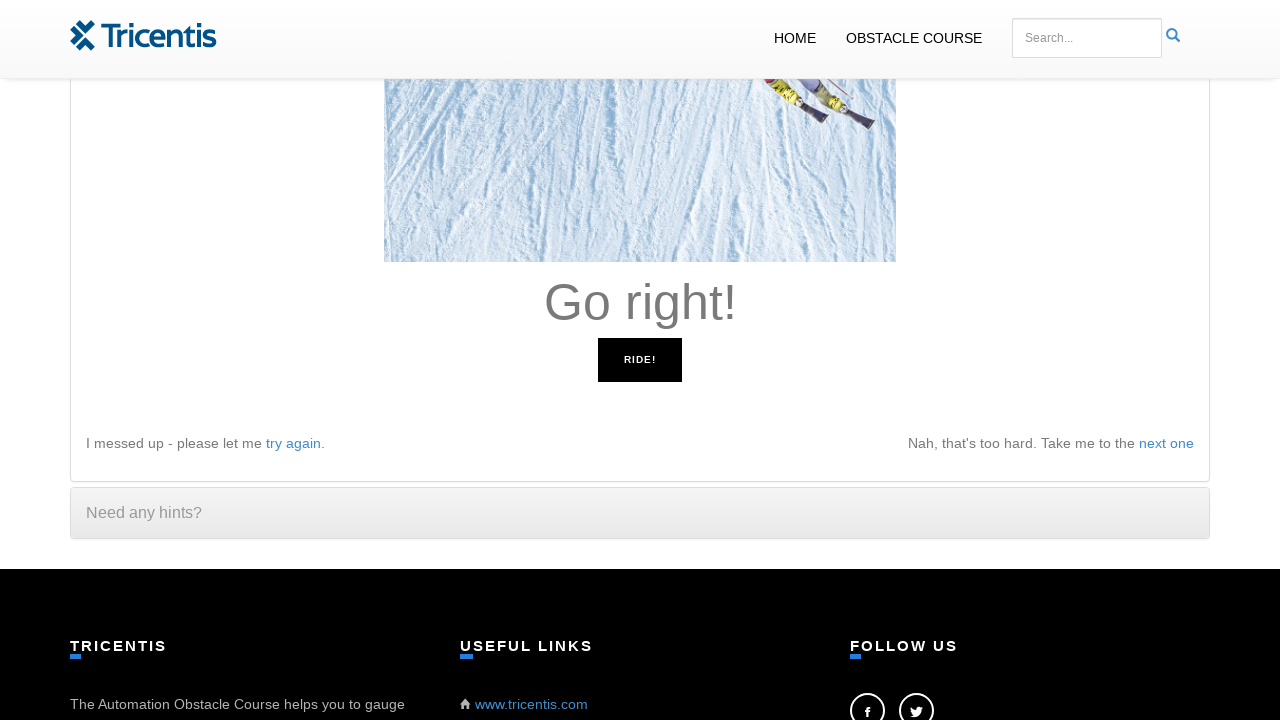

Waited 100ms for game state to update
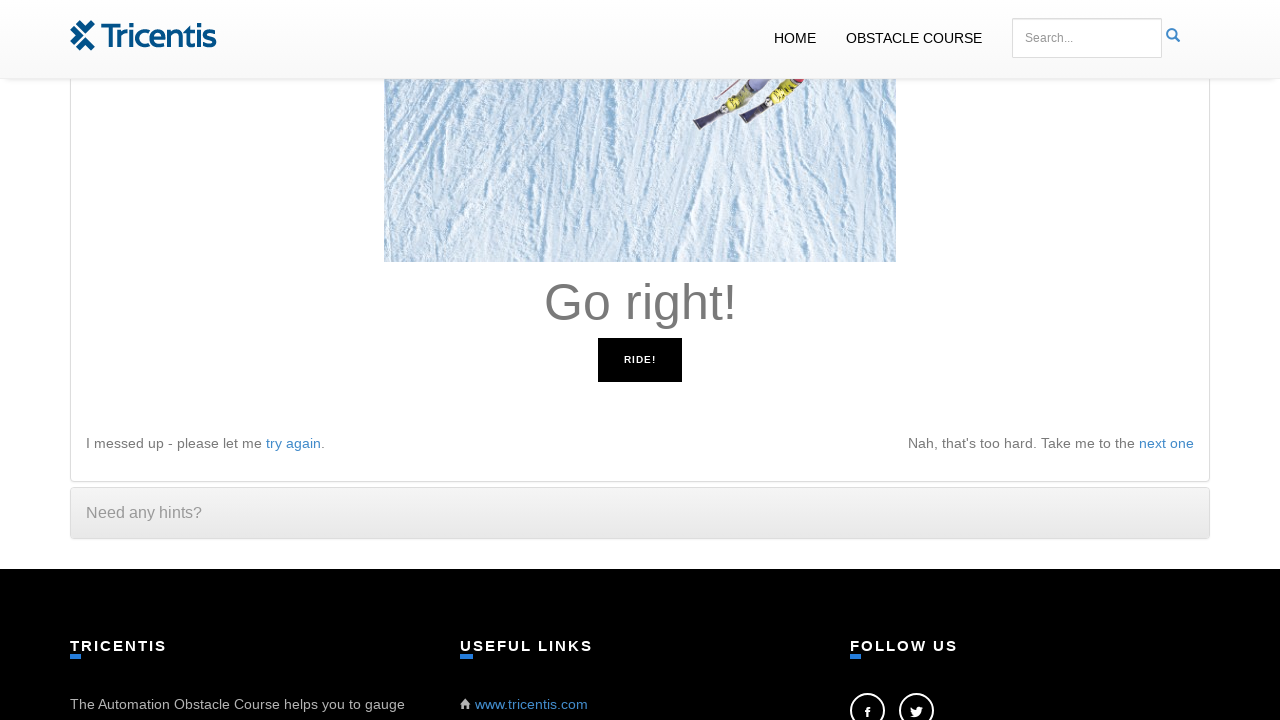

Read instruction: 'Go right!'
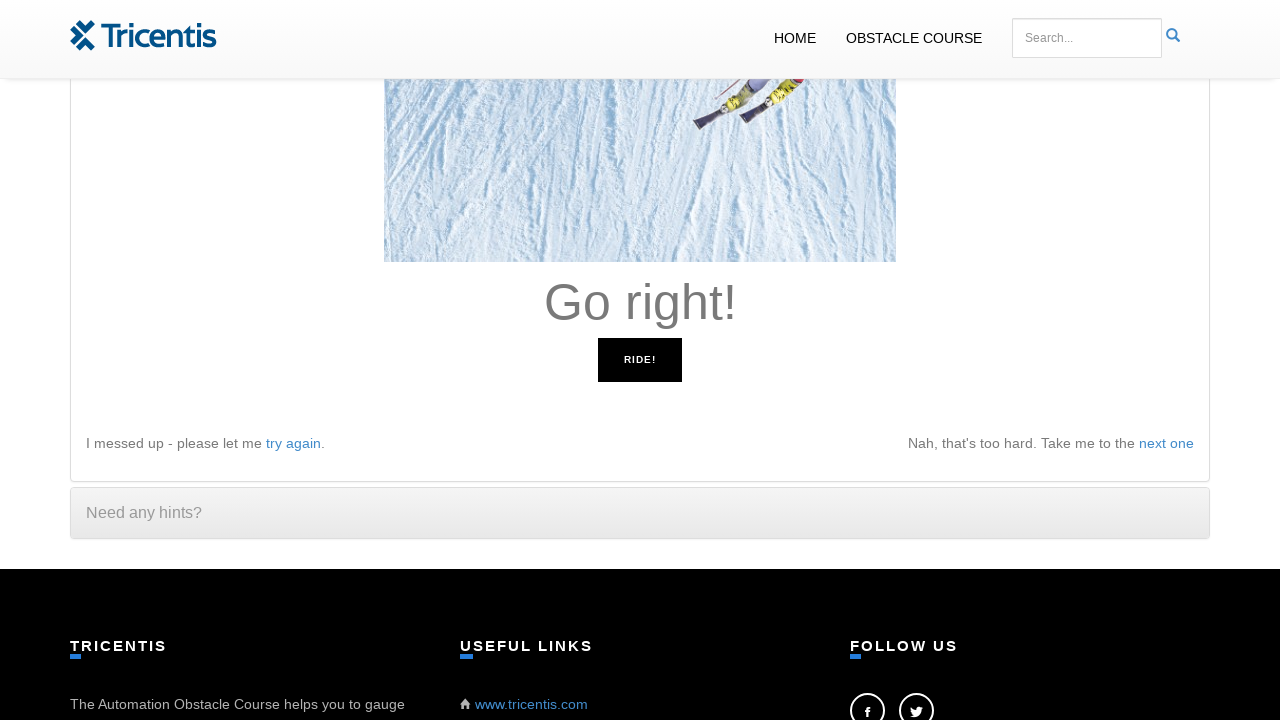

Pressed right arrow key in response to 'Go right!' instruction
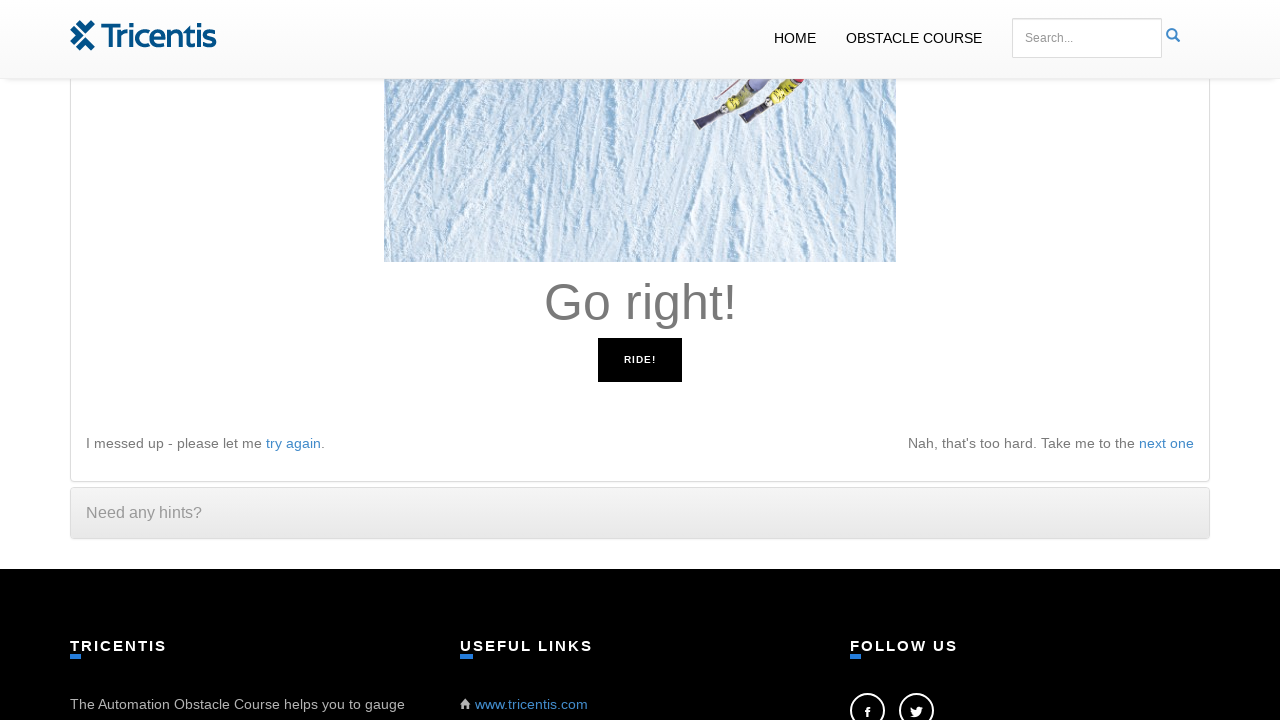

Waited 100ms for game state to update
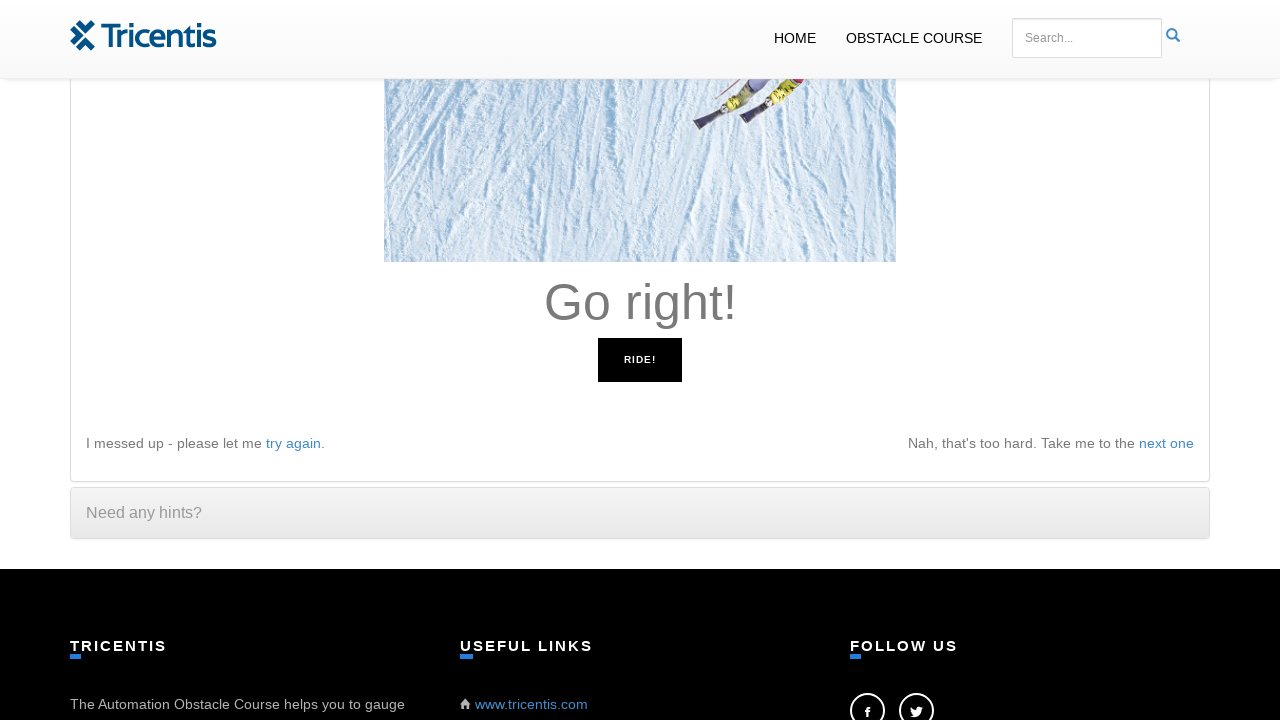

Read instruction: 'Go right!'
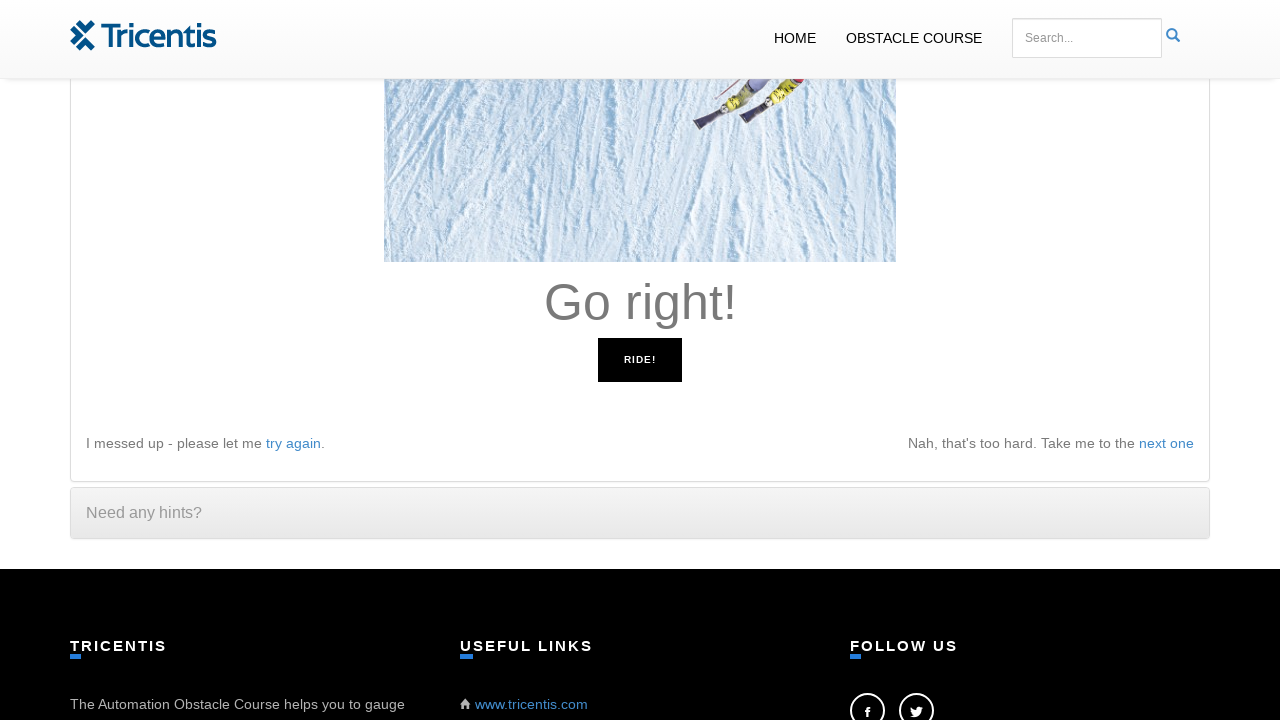

Pressed right arrow key in response to 'Go right!' instruction
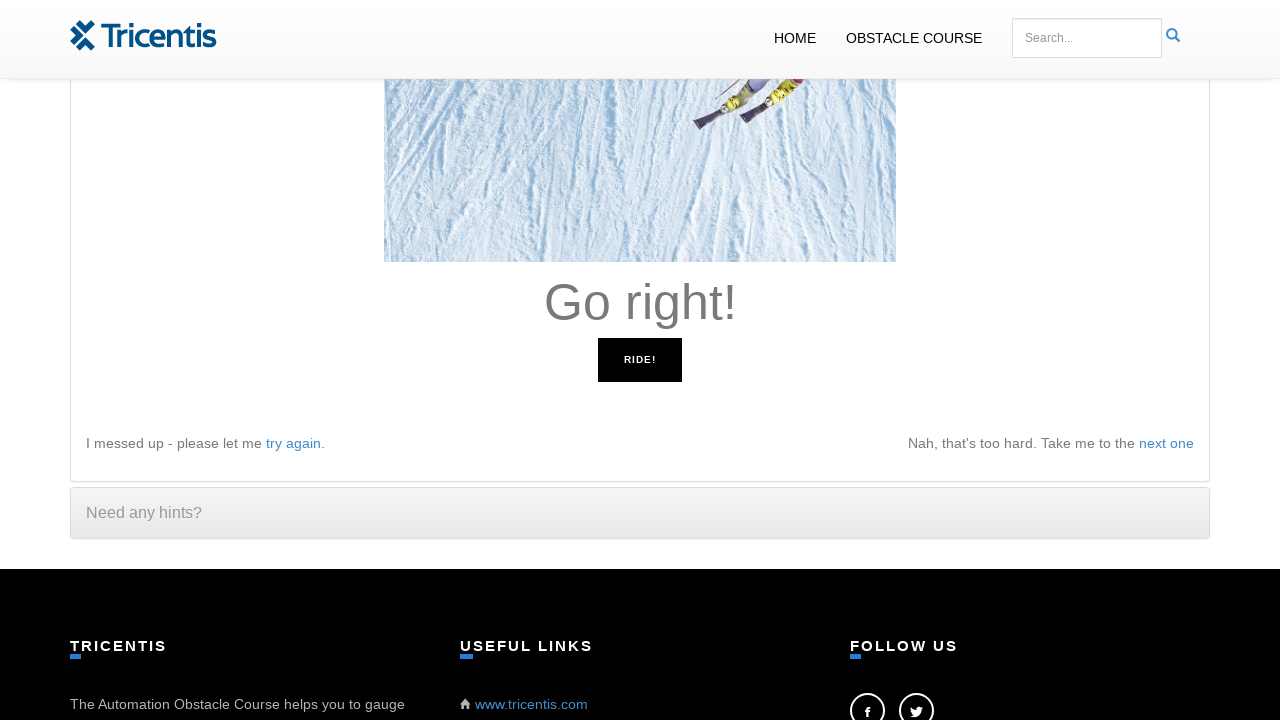

Waited 100ms for game state to update
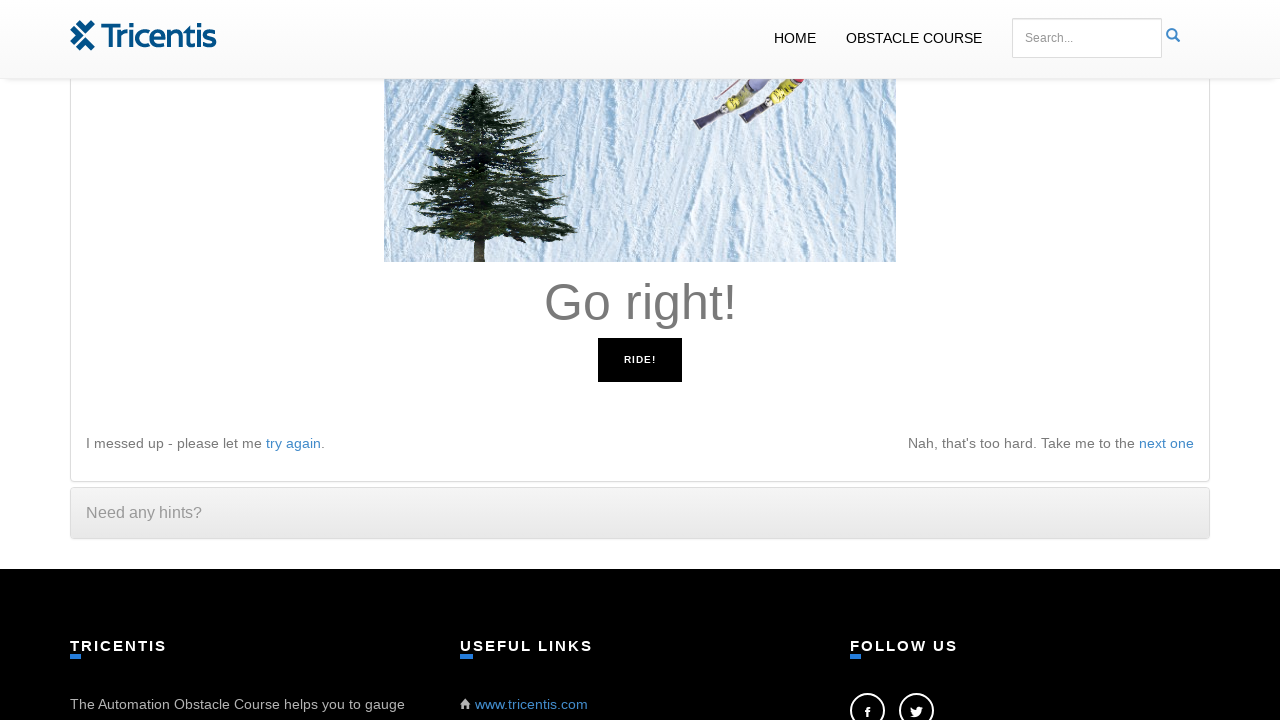

Read instruction: 'Go right!'
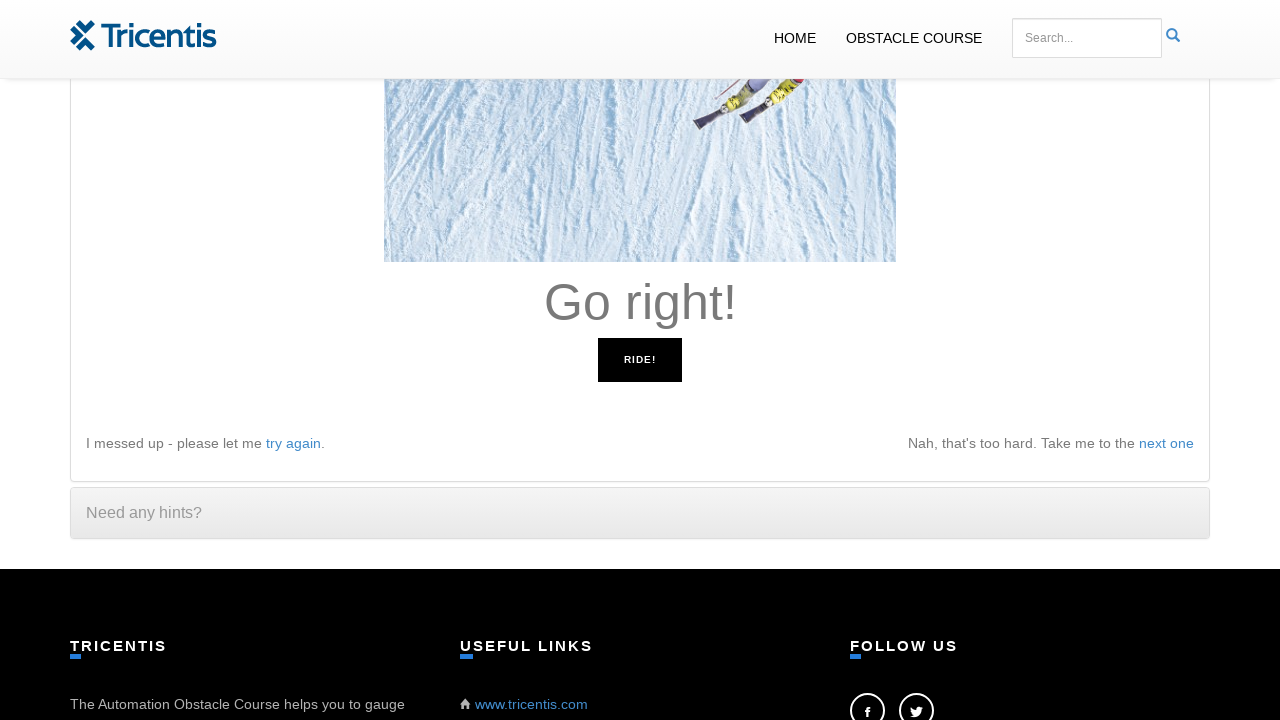

Pressed right arrow key in response to 'Go right!' instruction
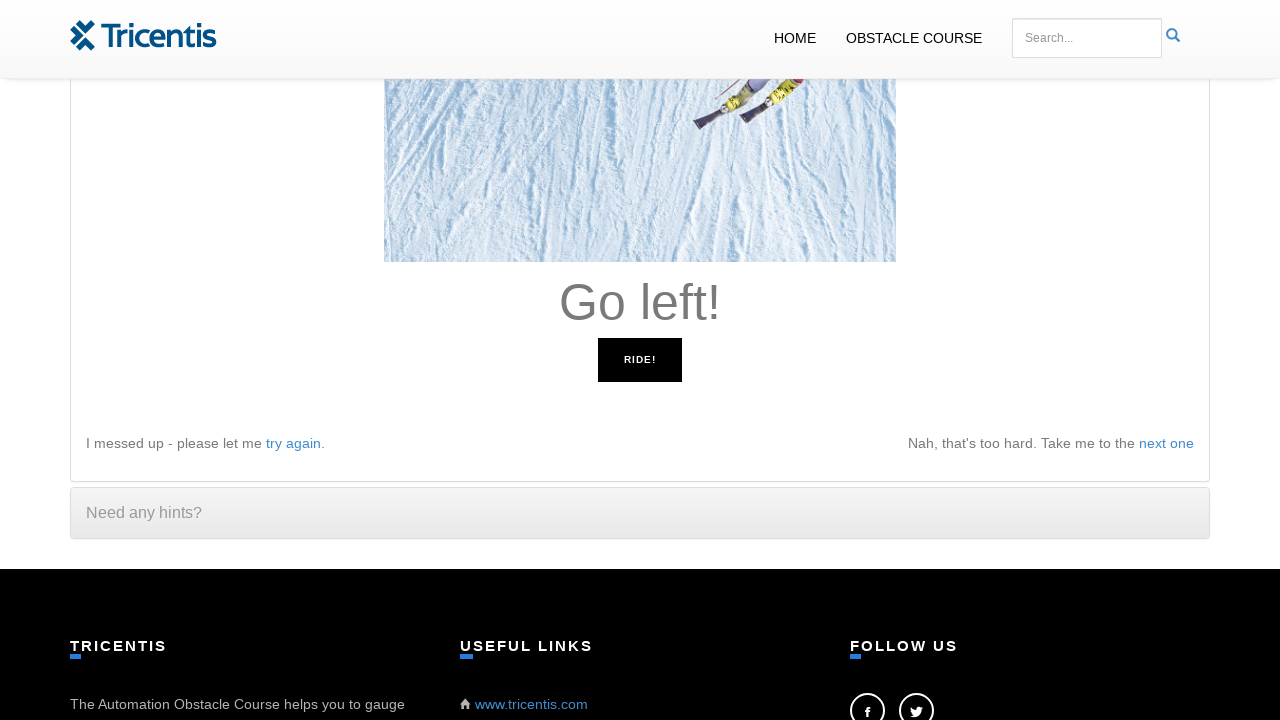

Waited 100ms for game state to update
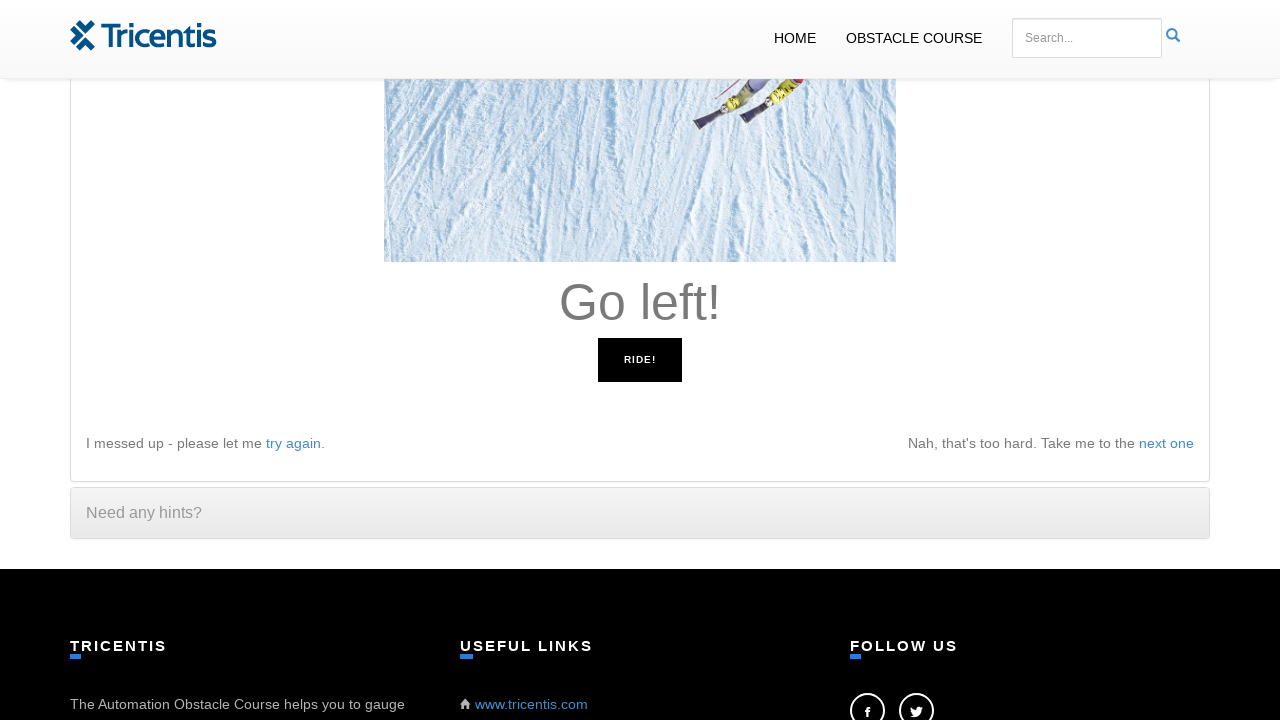

Read instruction: 'Go left!'
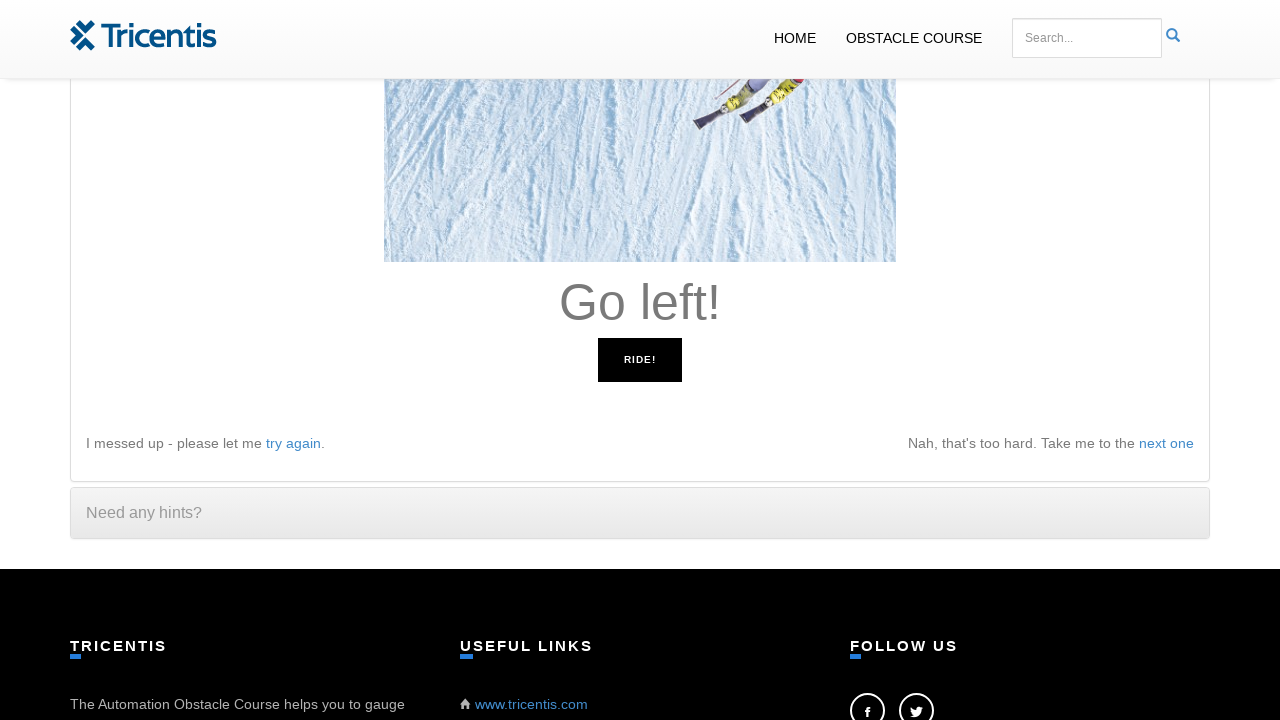

Pressed left arrow key in response to 'Go left!' instruction
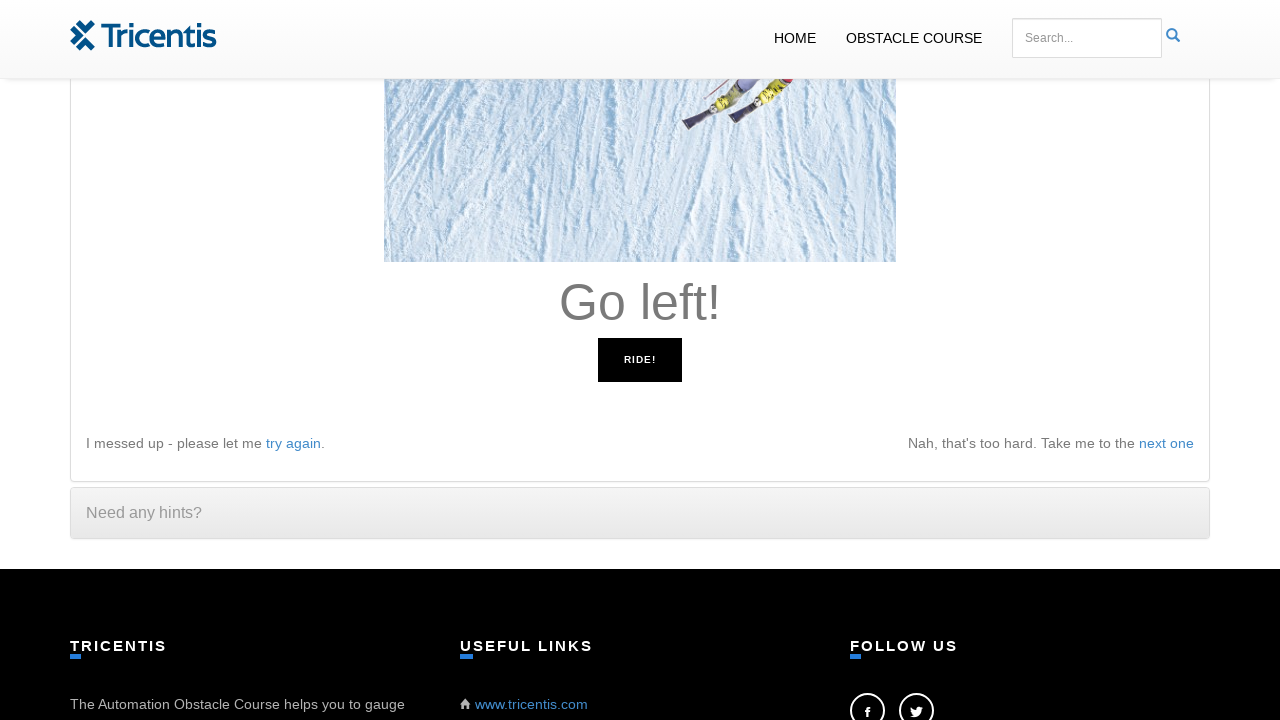

Waited 100ms for game state to update
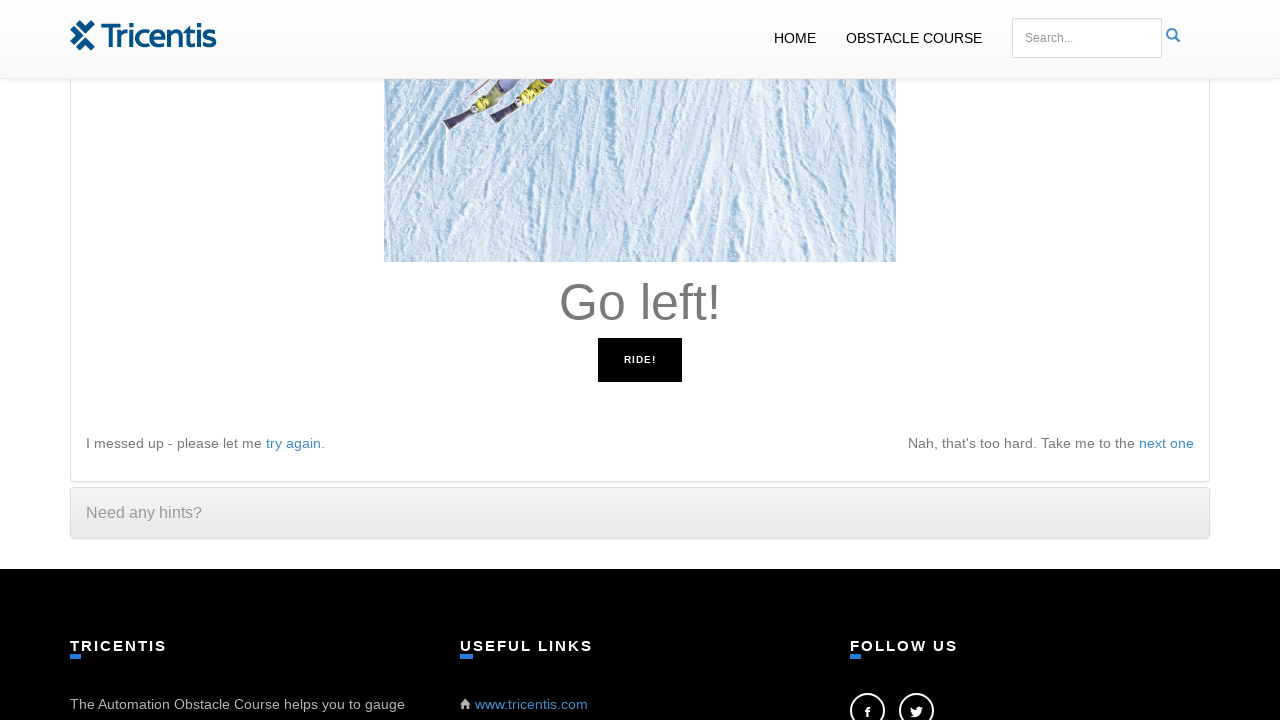

Read instruction: 'Go left!'
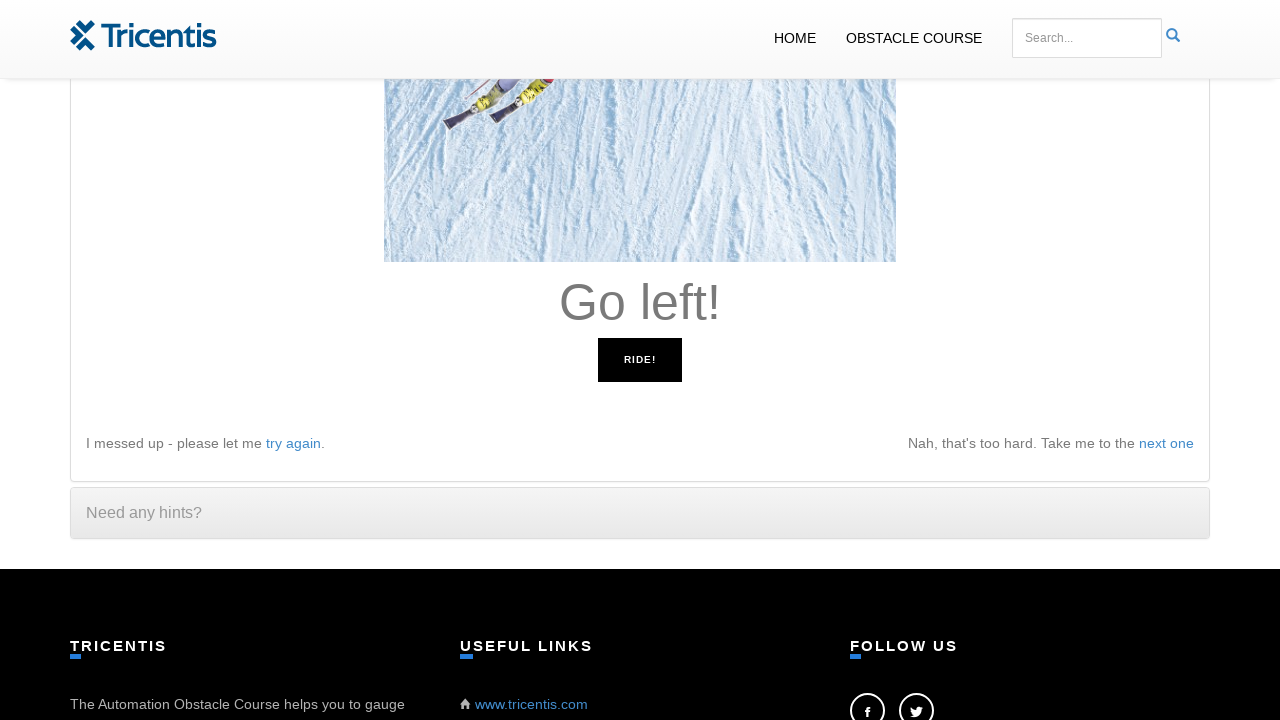

Pressed left arrow key in response to 'Go left!' instruction
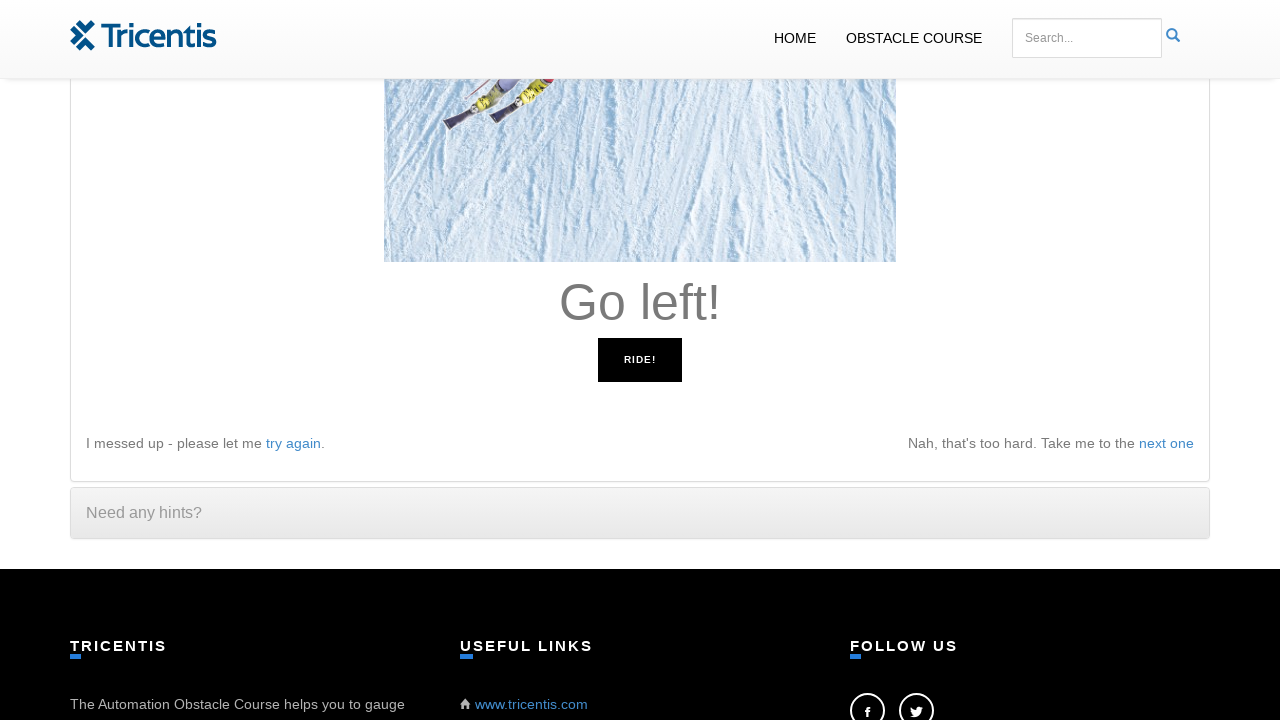

Waited 100ms for game state to update
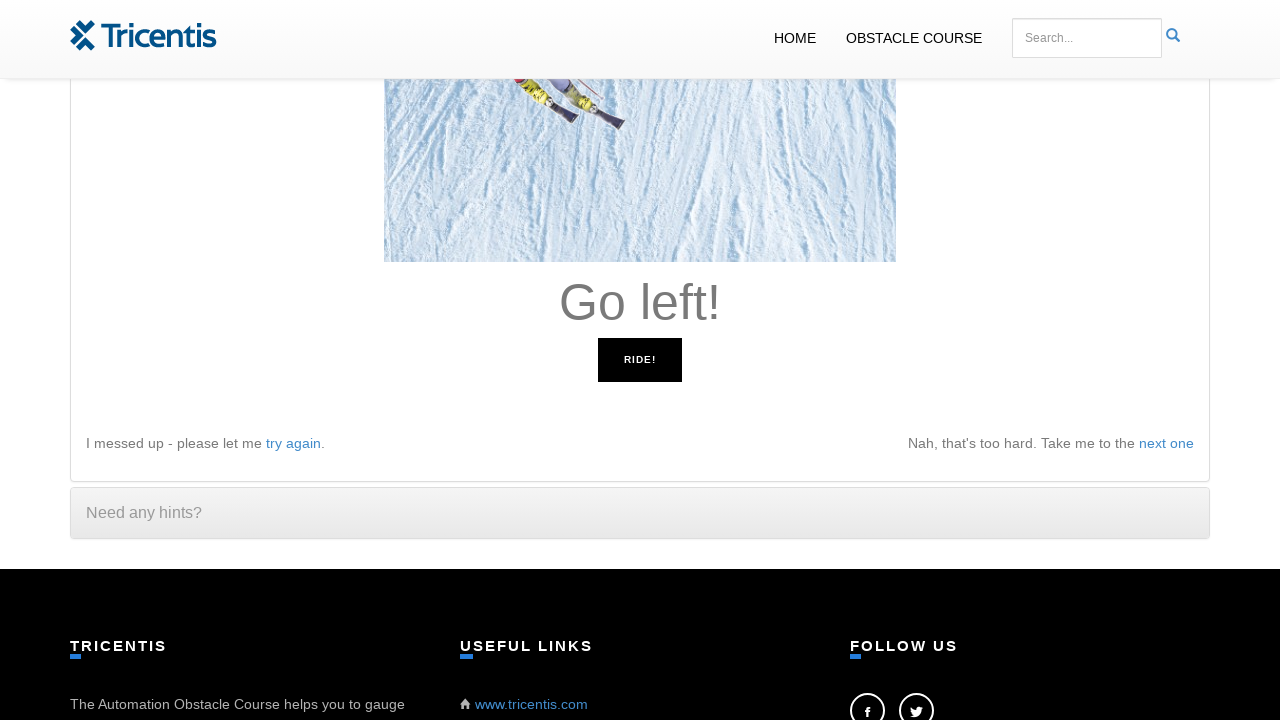

Read instruction: 'Go left!'
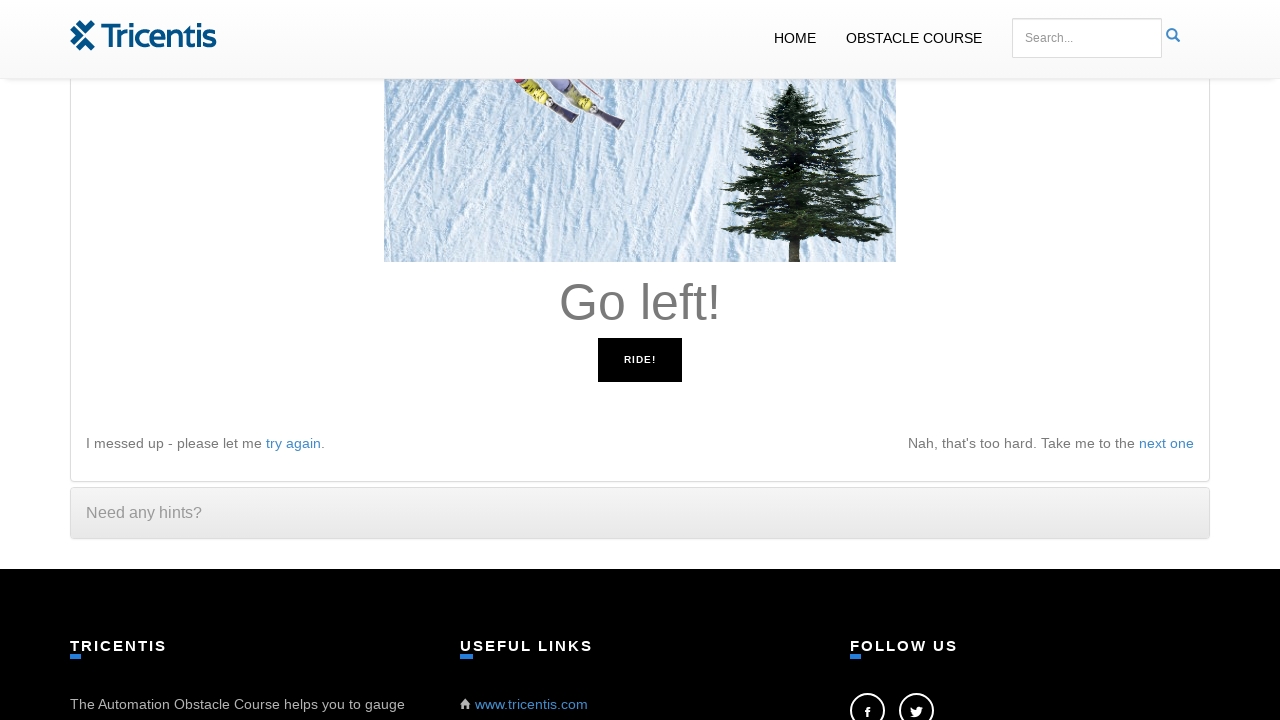

Pressed left arrow key in response to 'Go left!' instruction
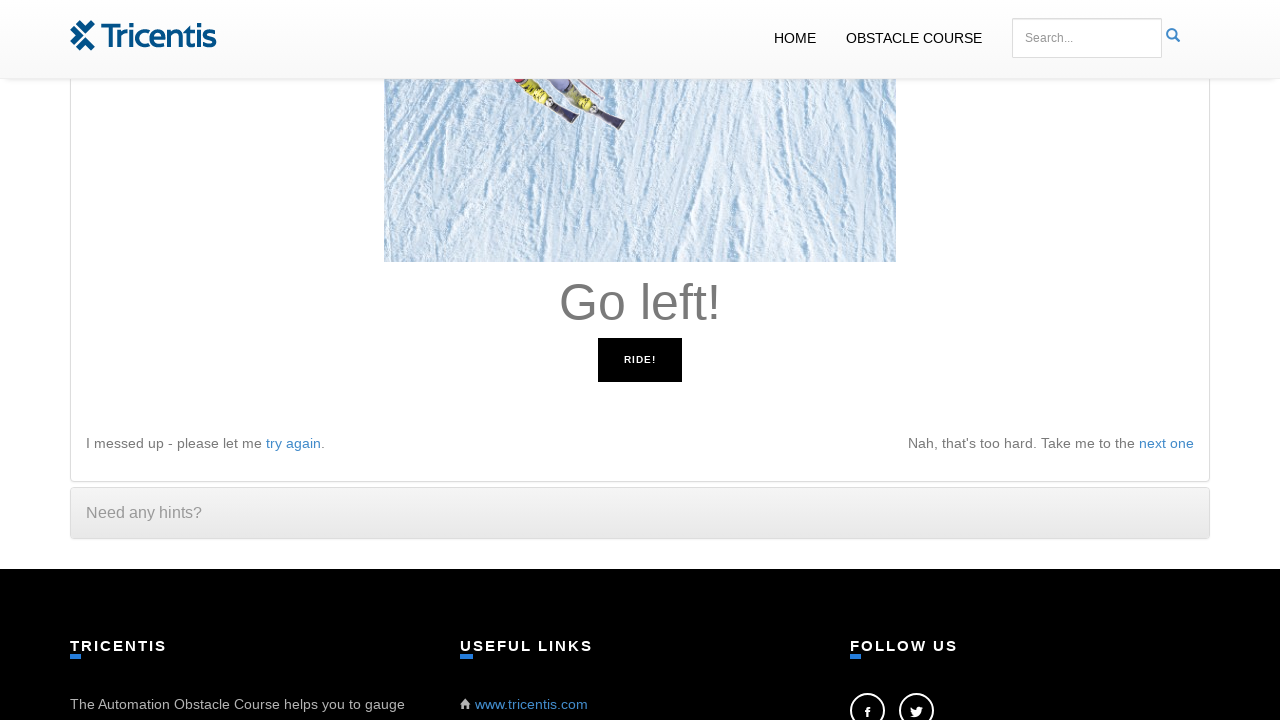

Waited 100ms for game state to update
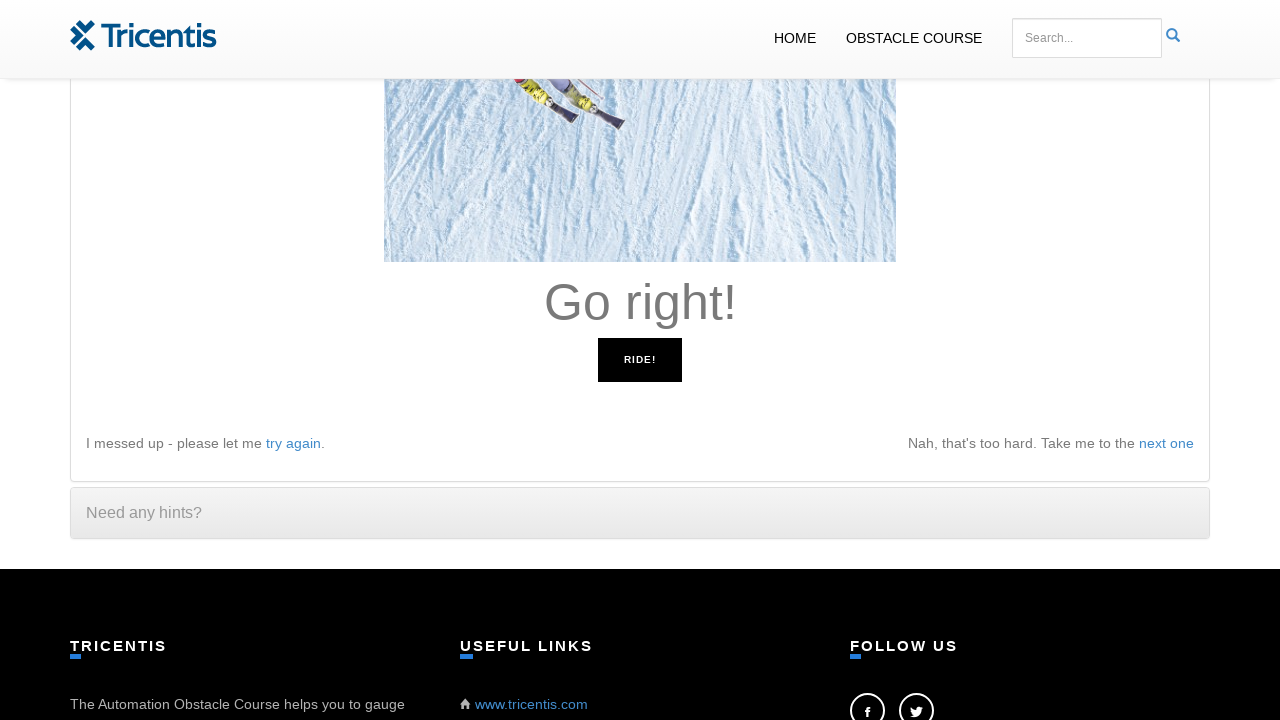

Read instruction: 'Go right!'
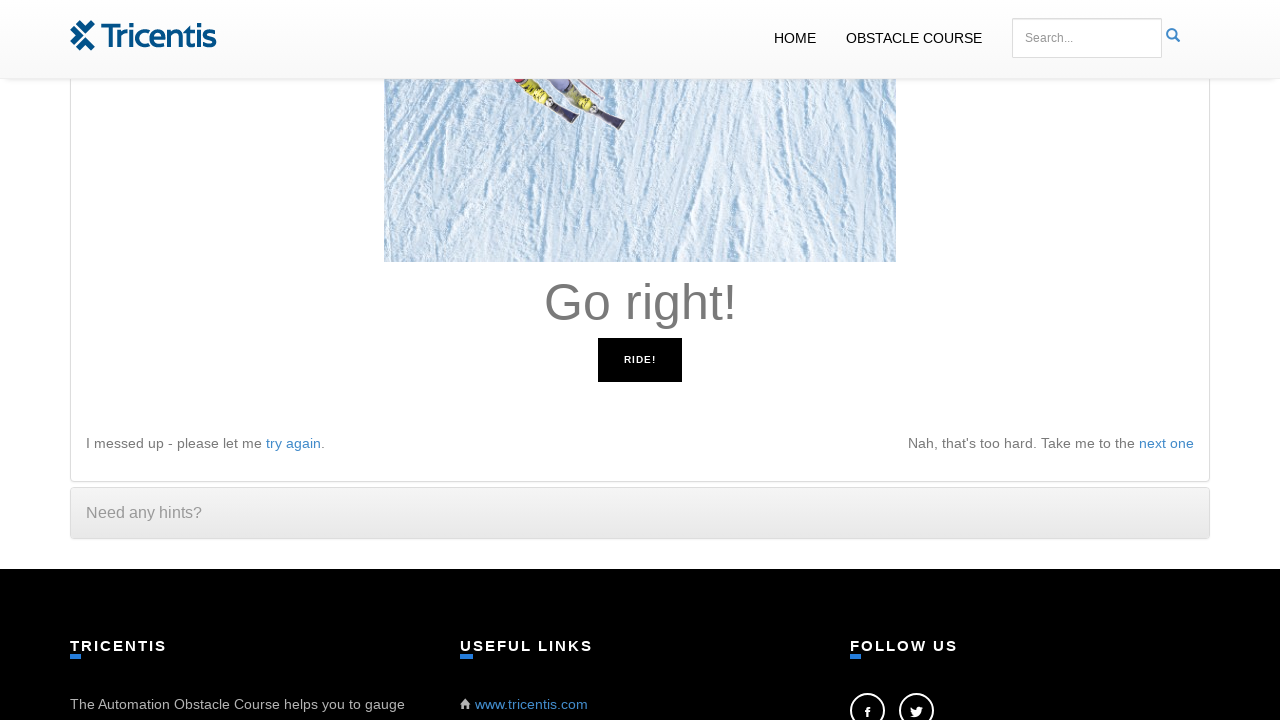

Pressed right arrow key in response to 'Go right!' instruction
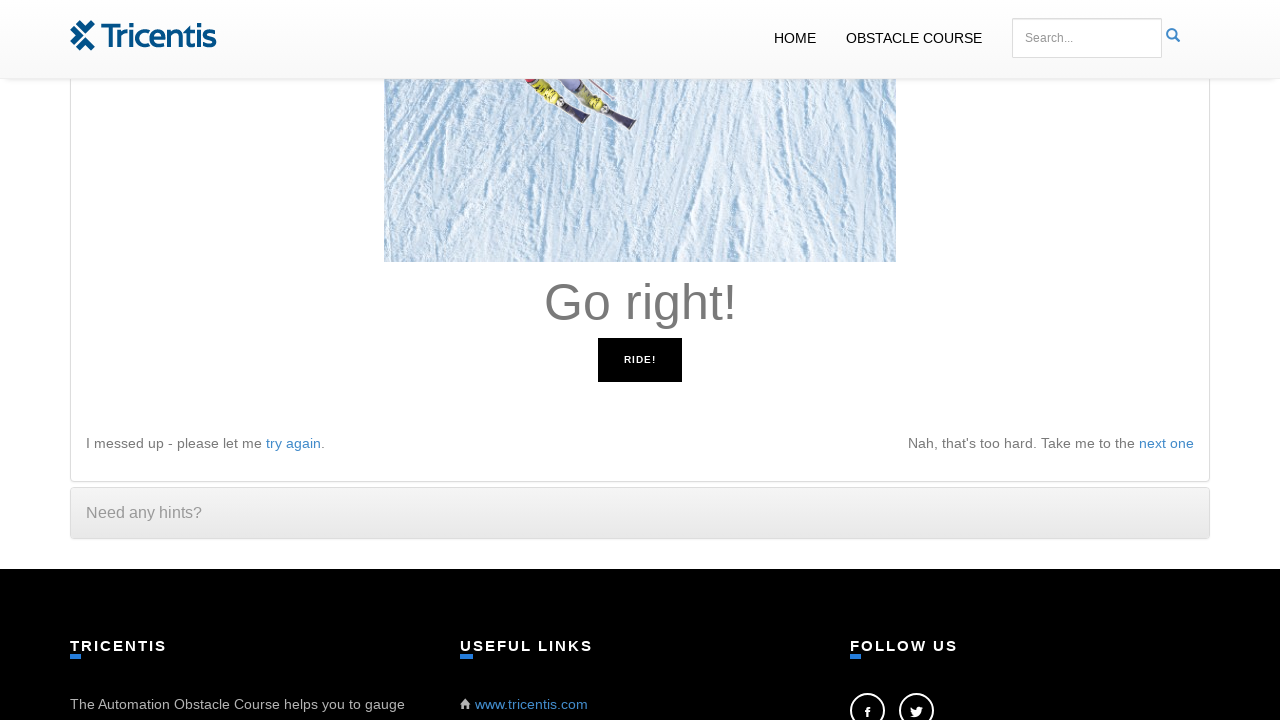

Waited 100ms for game state to update
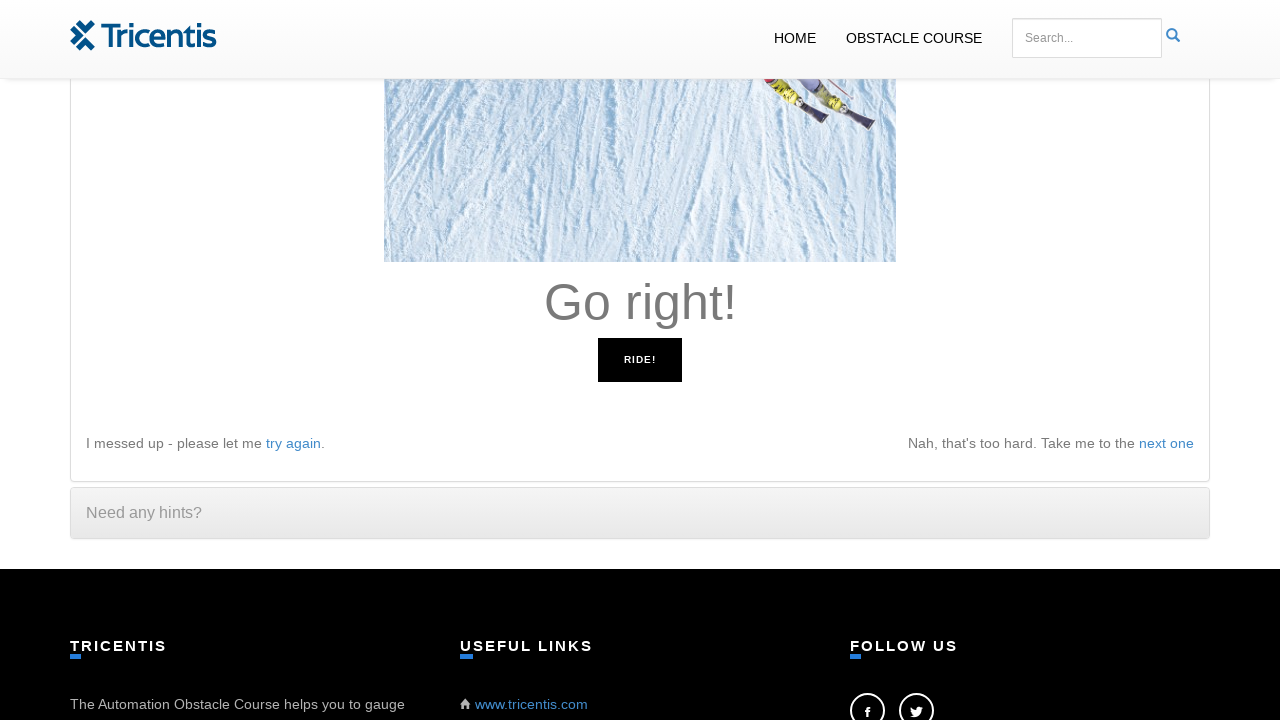

Read instruction: 'Go right!'
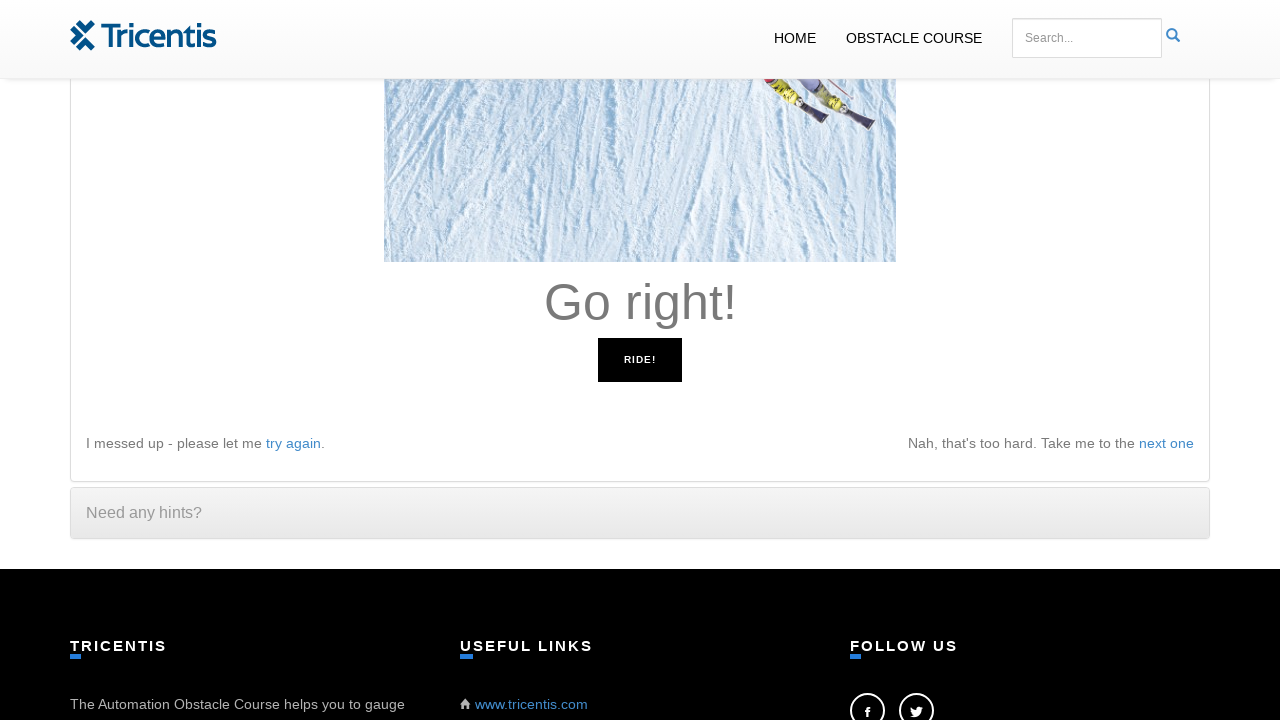

Pressed right arrow key in response to 'Go right!' instruction
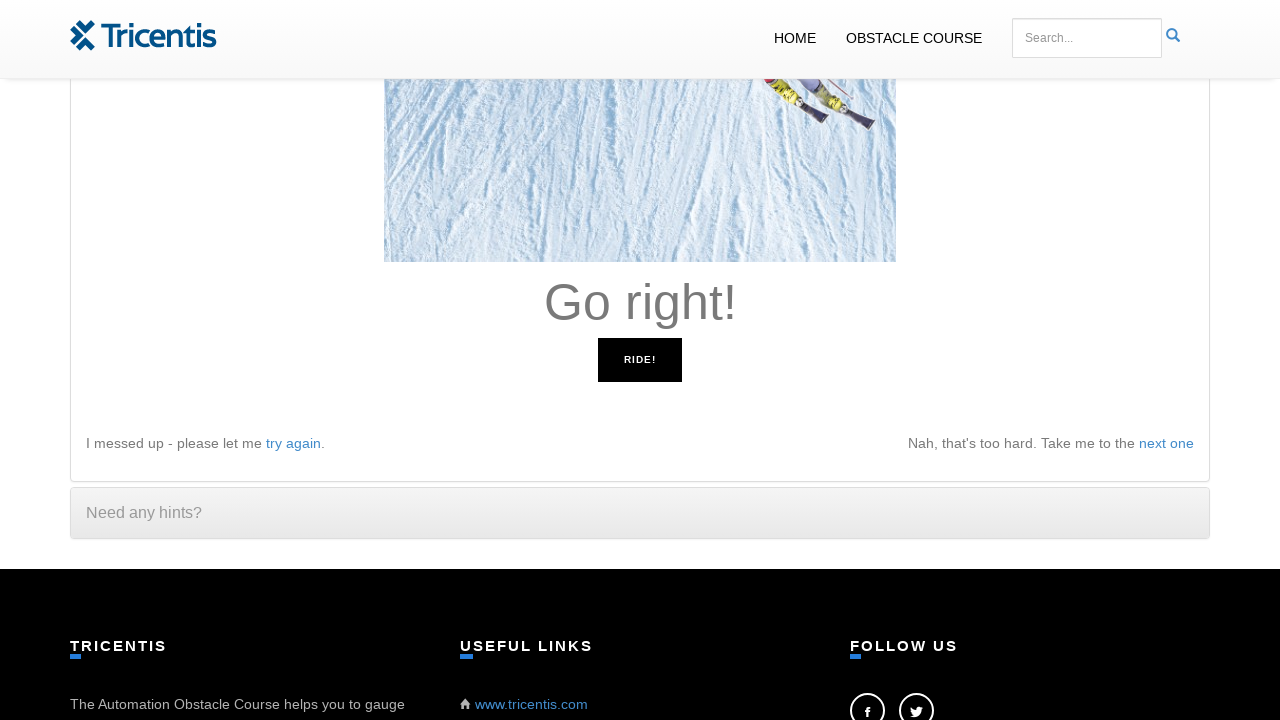

Waited 100ms for game state to update
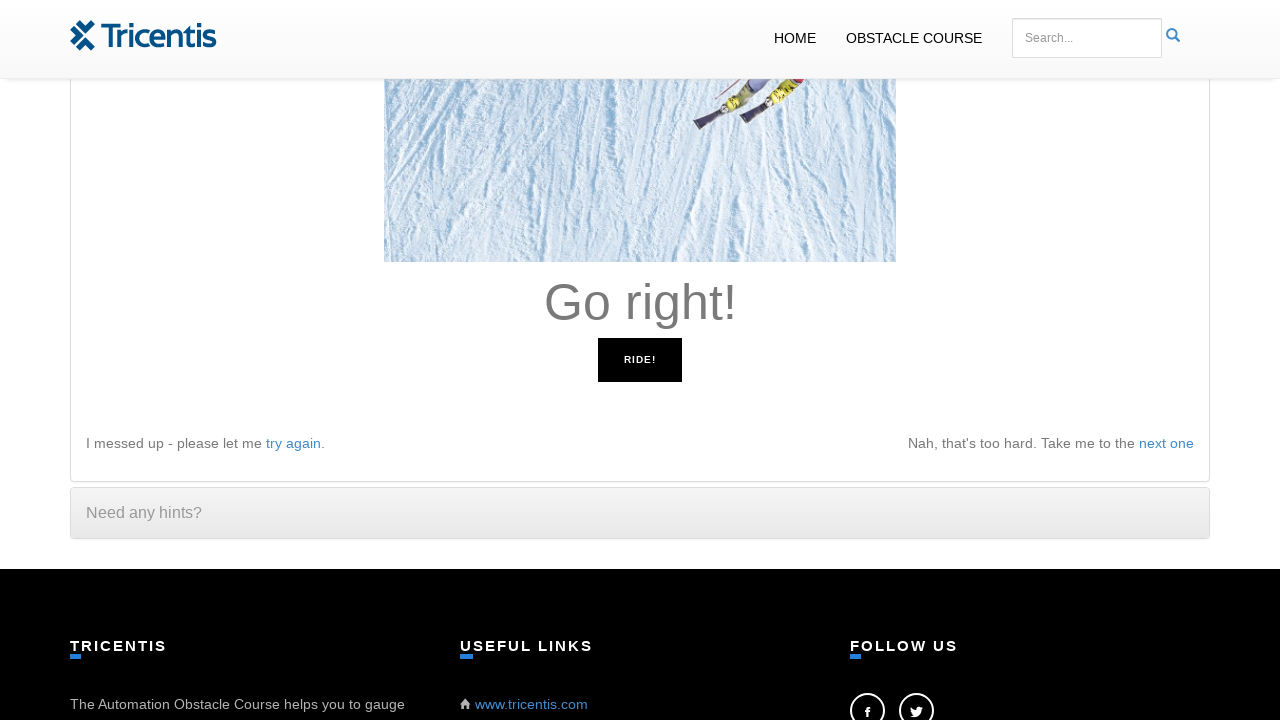

Read instruction: 'Go right!'
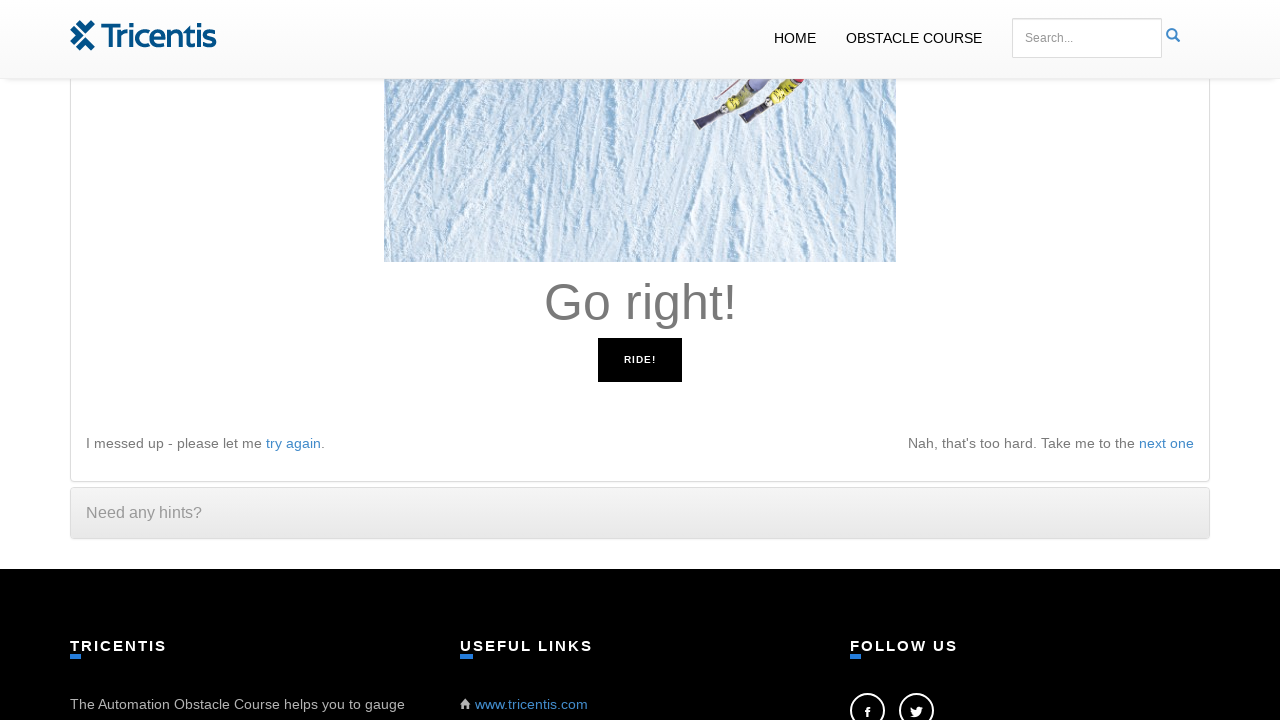

Pressed right arrow key in response to 'Go right!' instruction
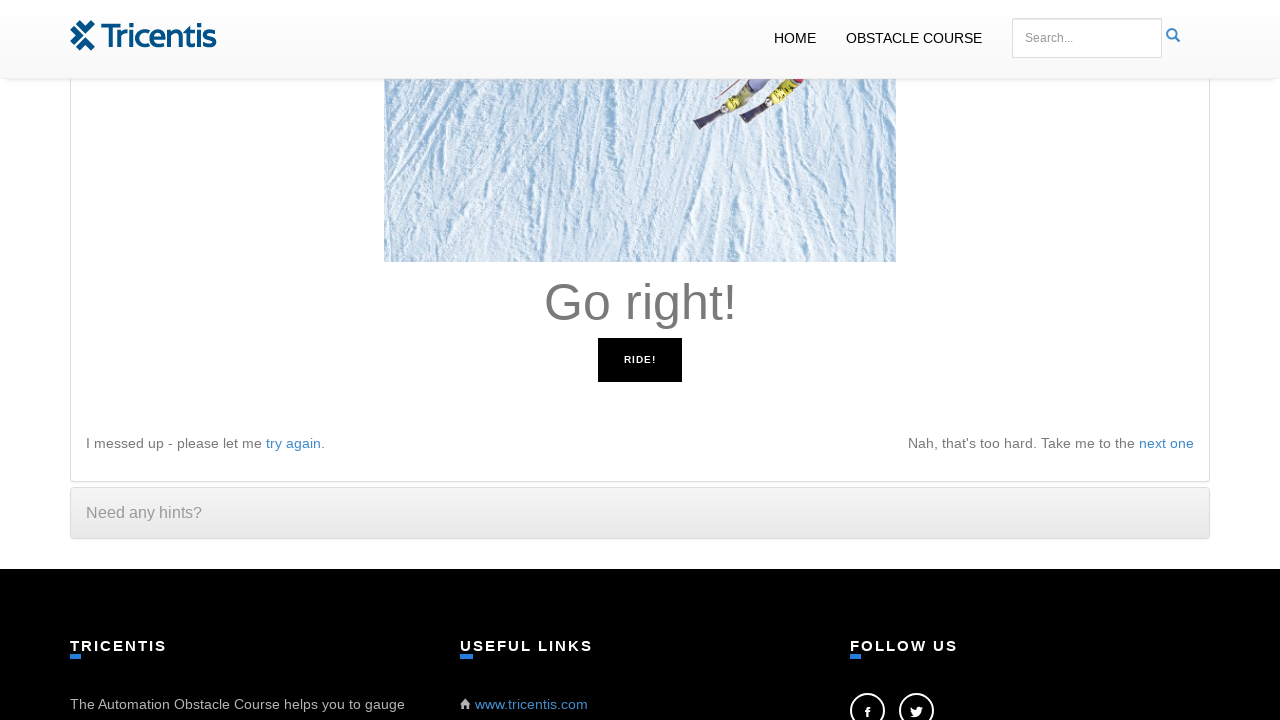

Waited 100ms for game state to update
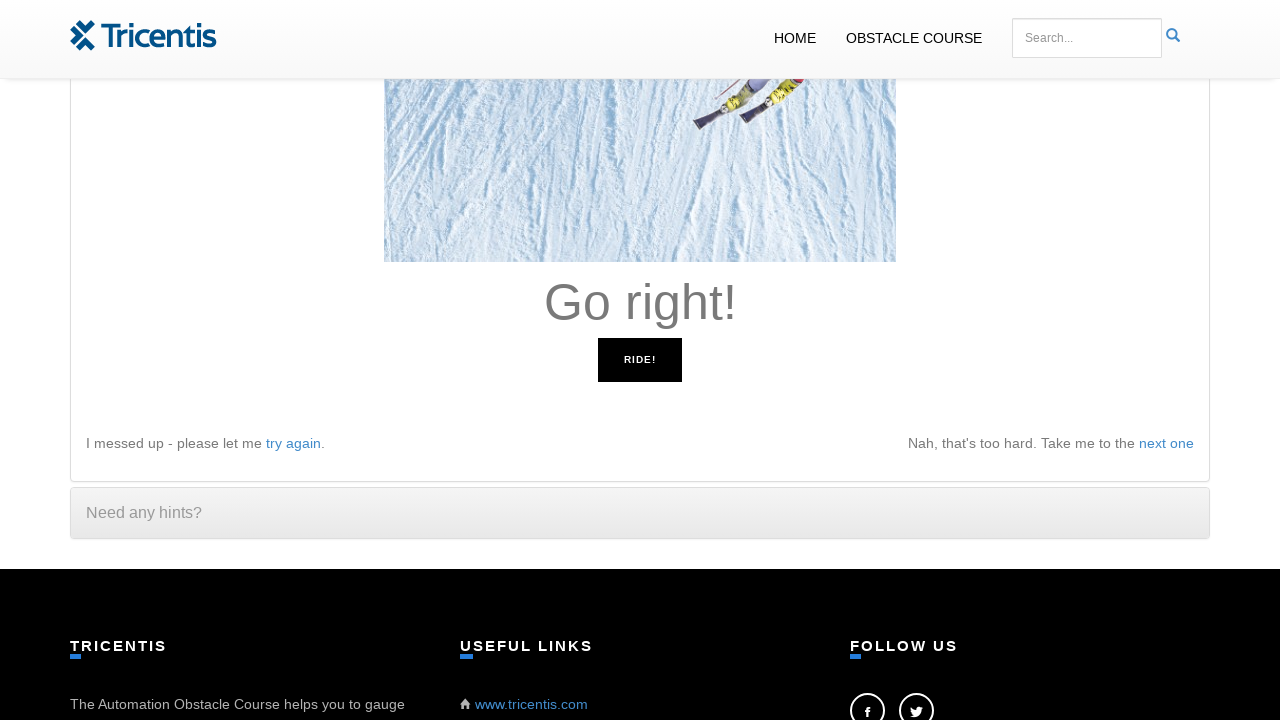

Read instruction: 'Go left!'
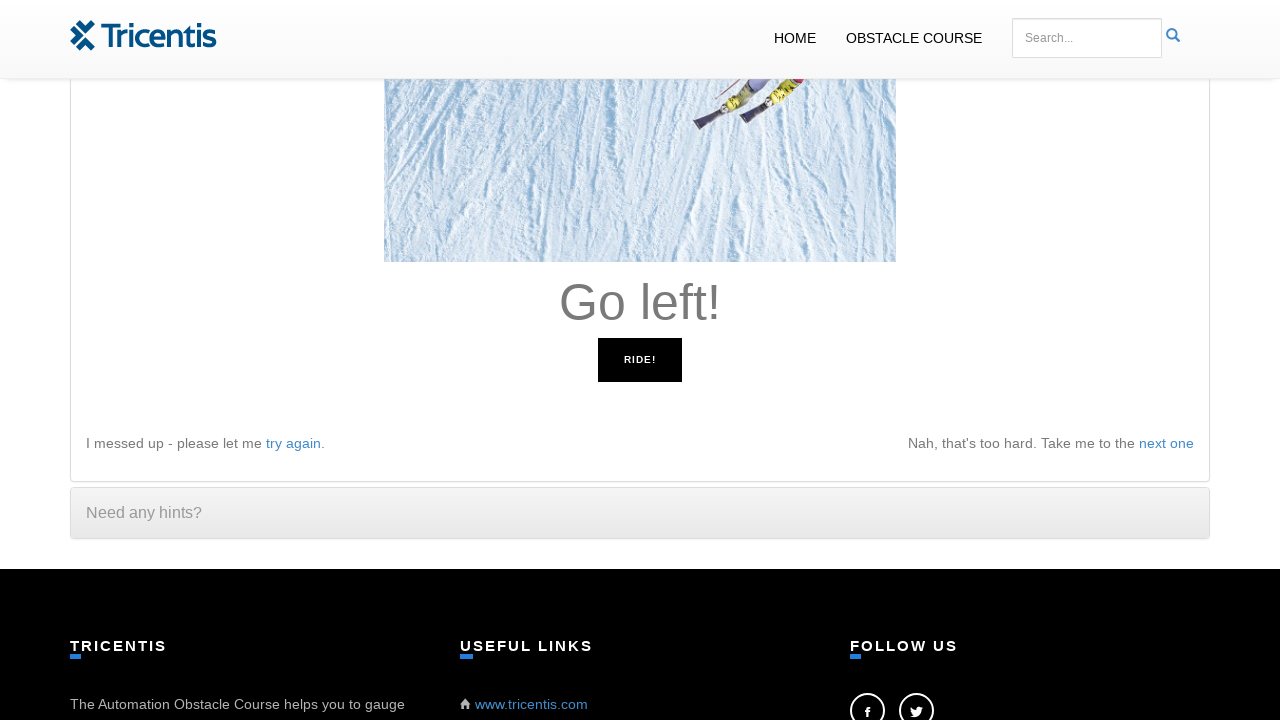

Pressed left arrow key in response to 'Go left!' instruction
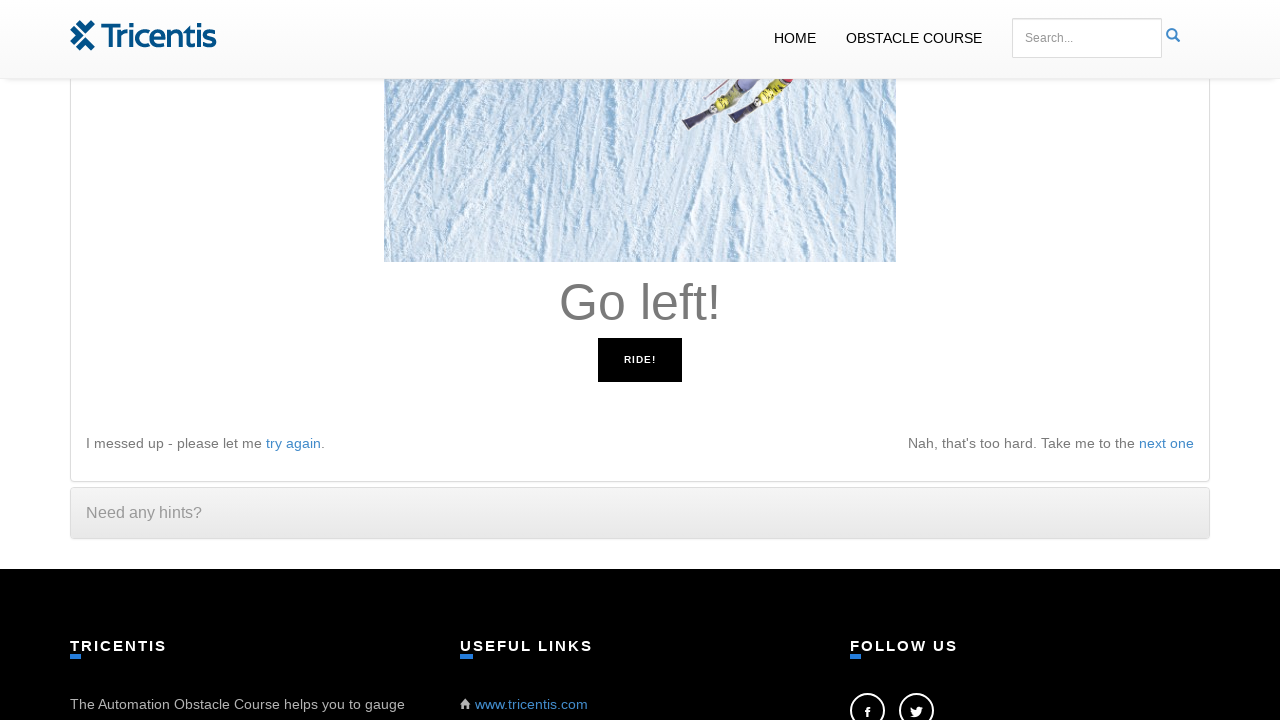

Waited 100ms for game state to update
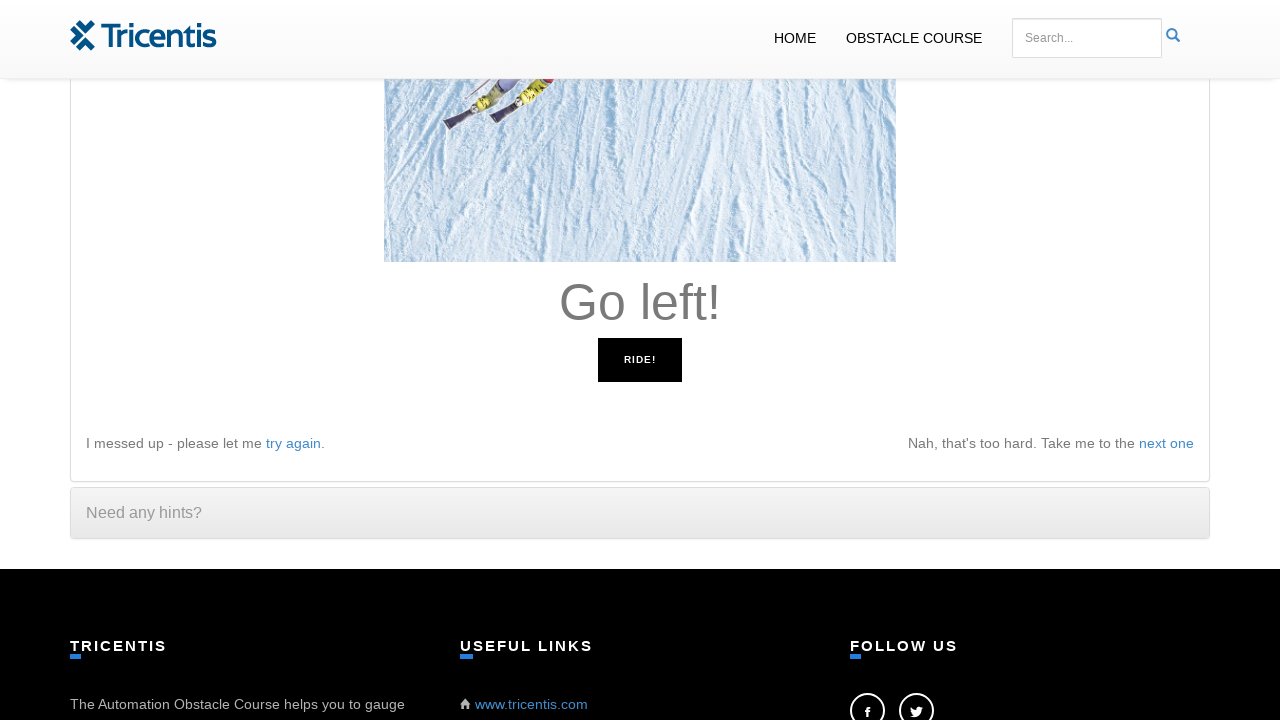

Read instruction: 'Go left!'
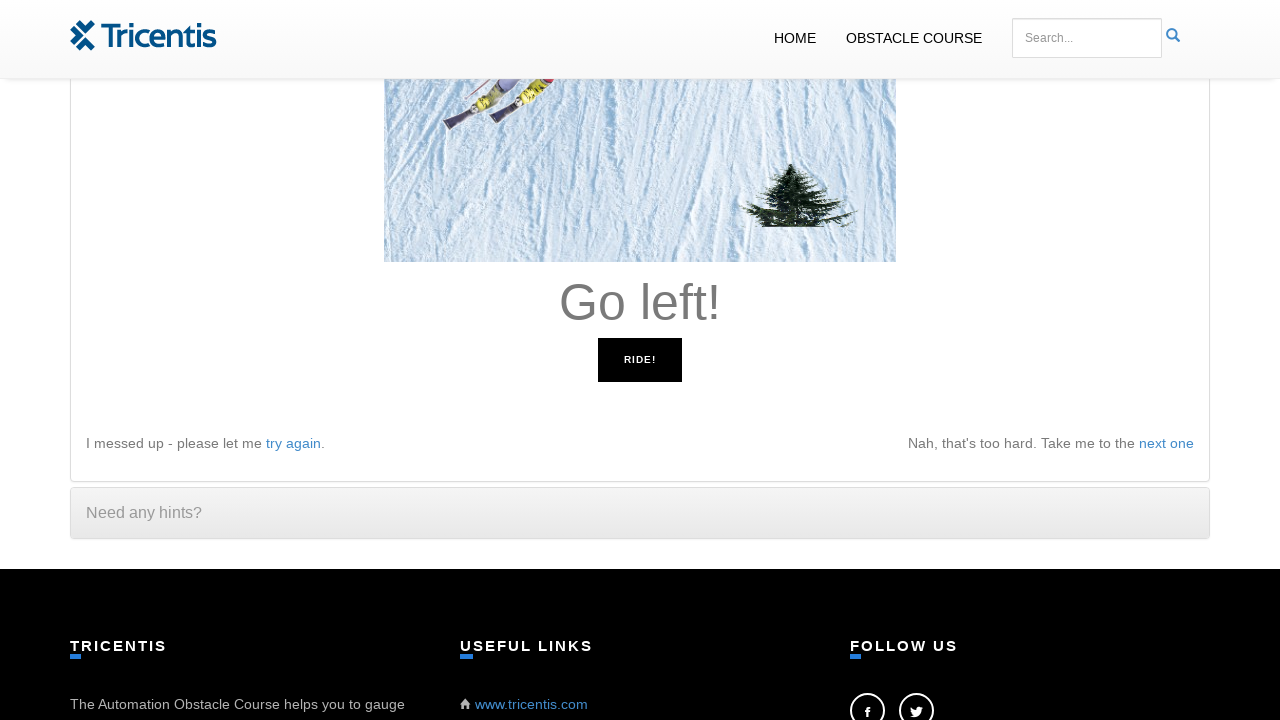

Pressed left arrow key in response to 'Go left!' instruction
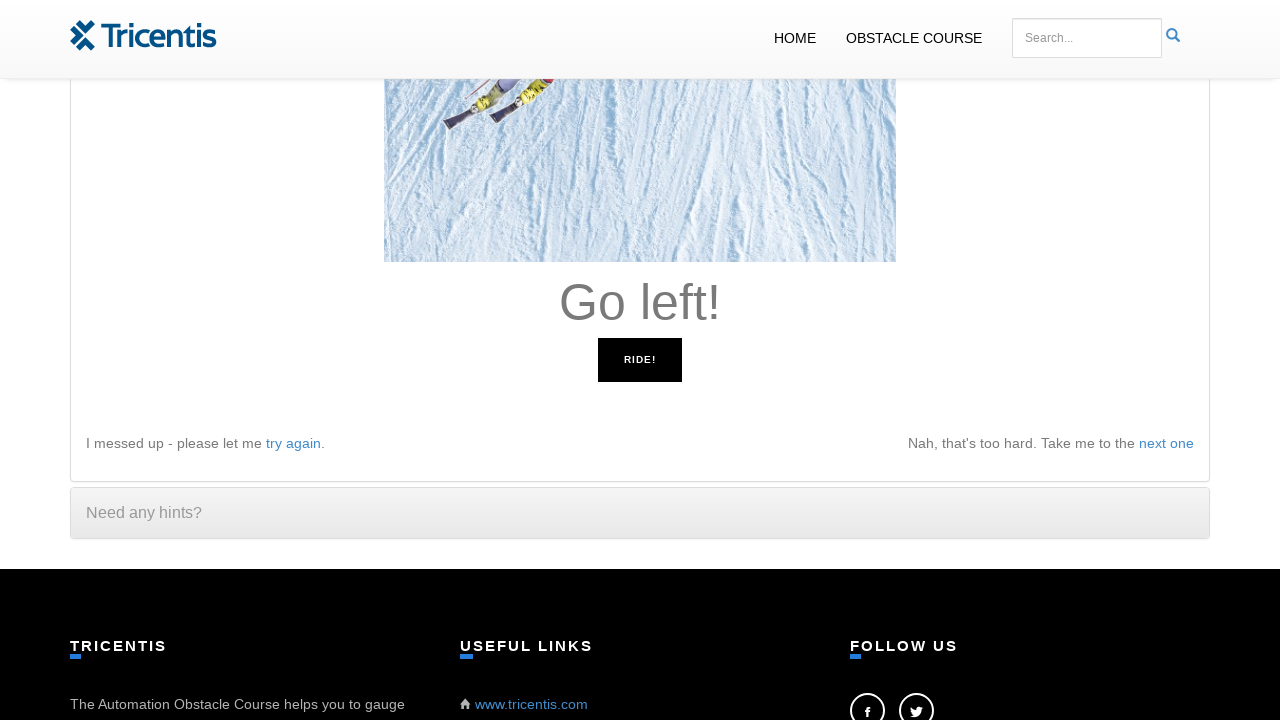

Waited 100ms for game state to update
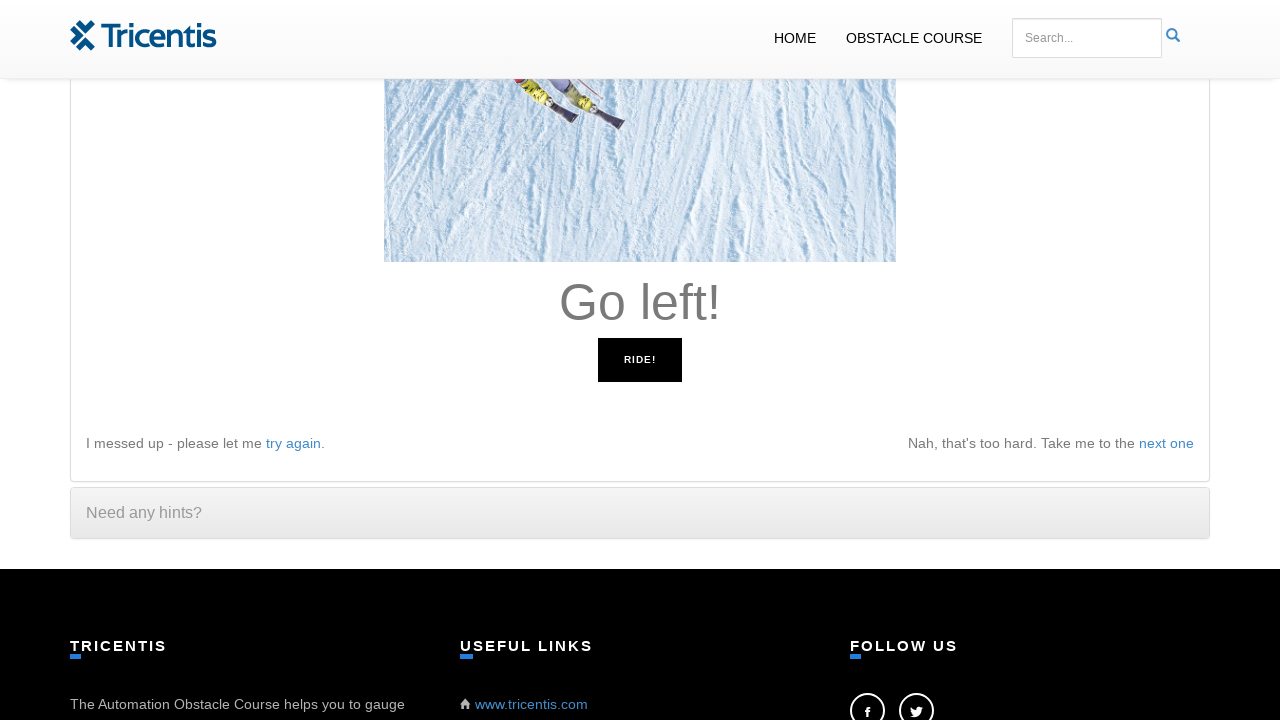

Read instruction: 'Go left!'
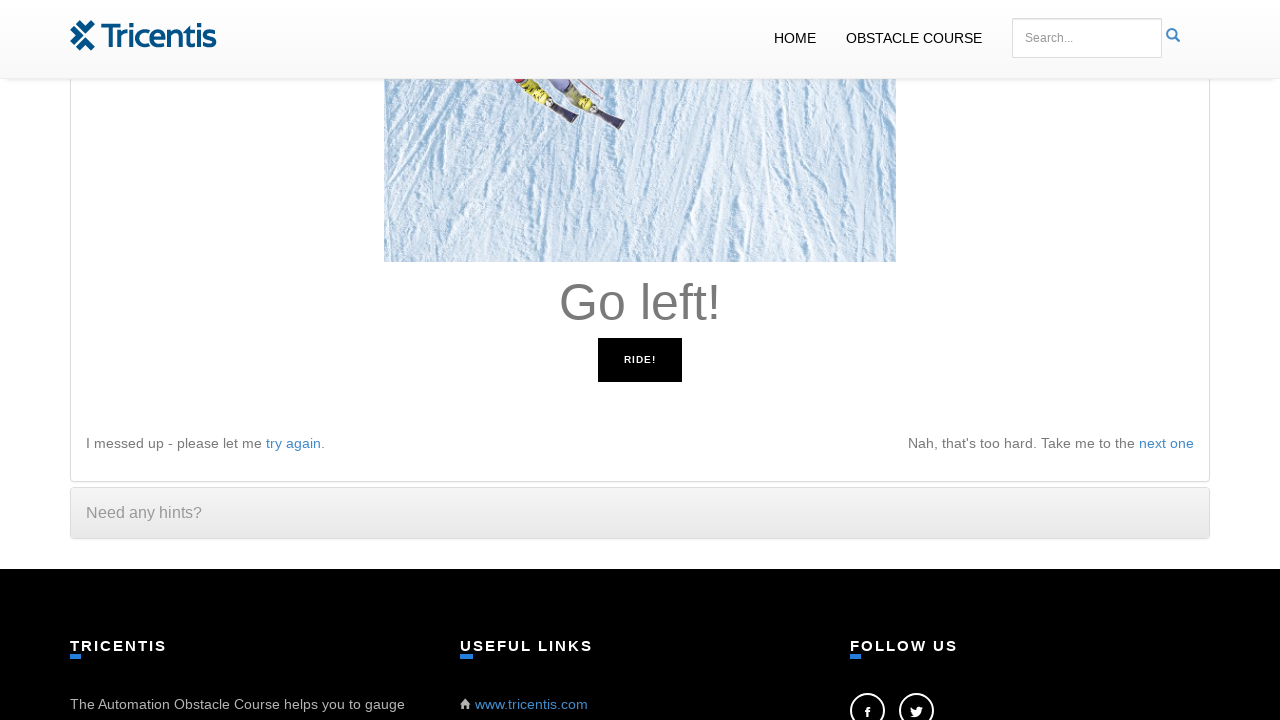

Pressed left arrow key in response to 'Go left!' instruction
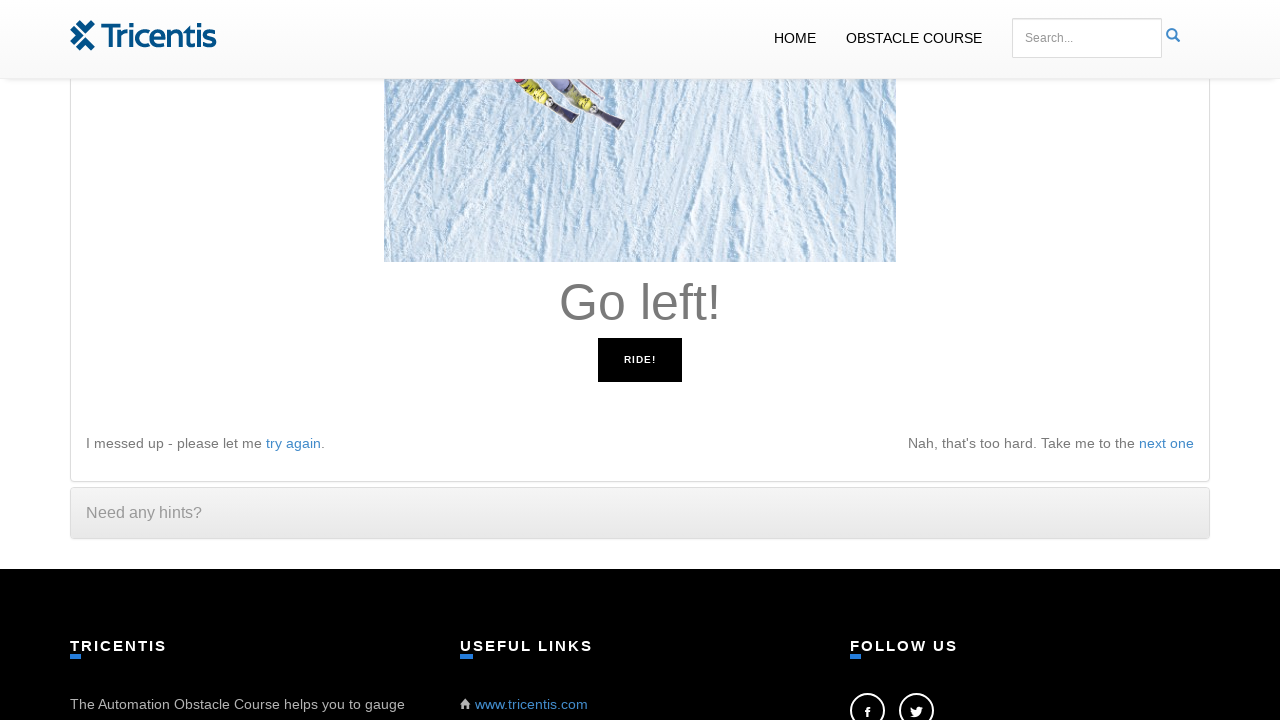

Waited 100ms for game state to update
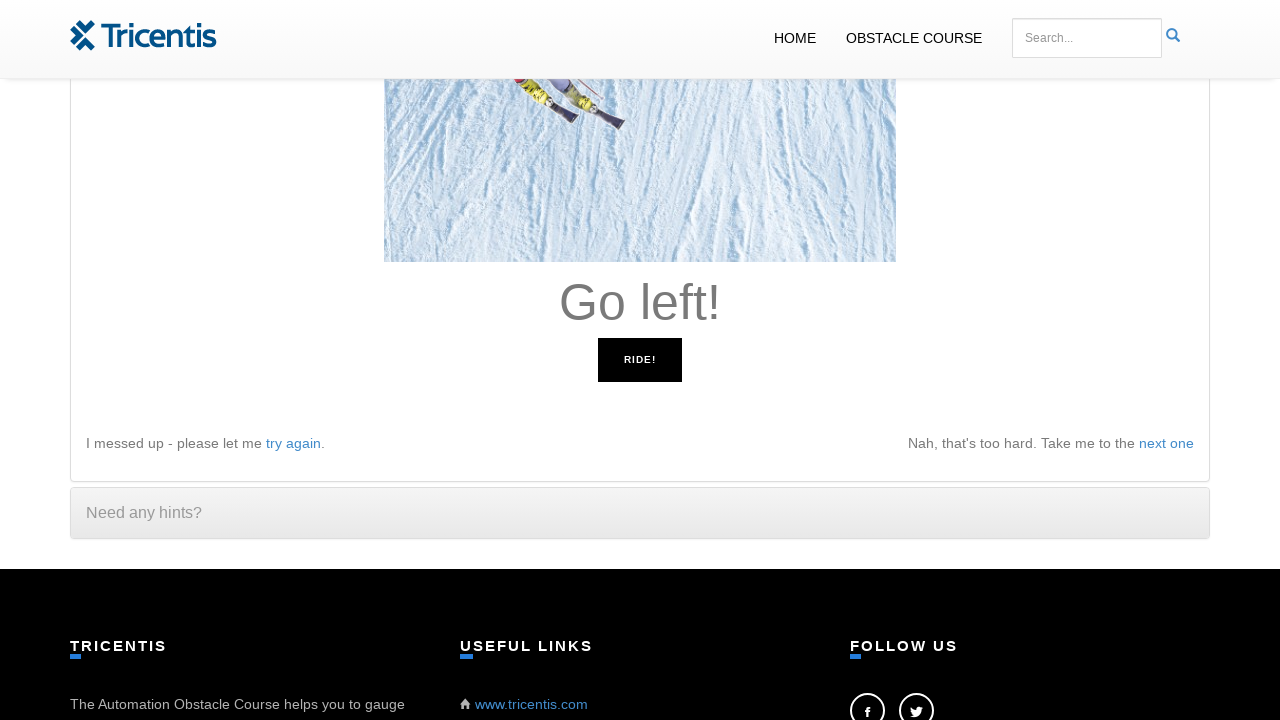

Read instruction: 'Go left!'
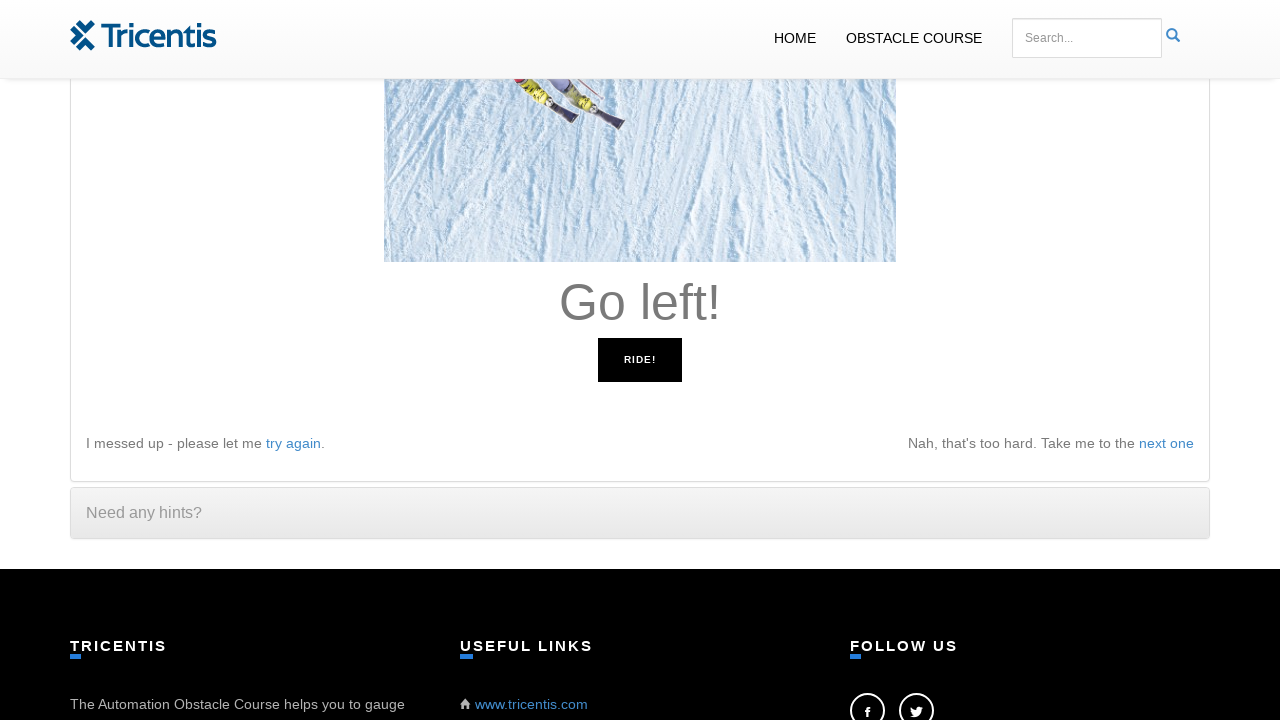

Pressed left arrow key in response to 'Go left!' instruction
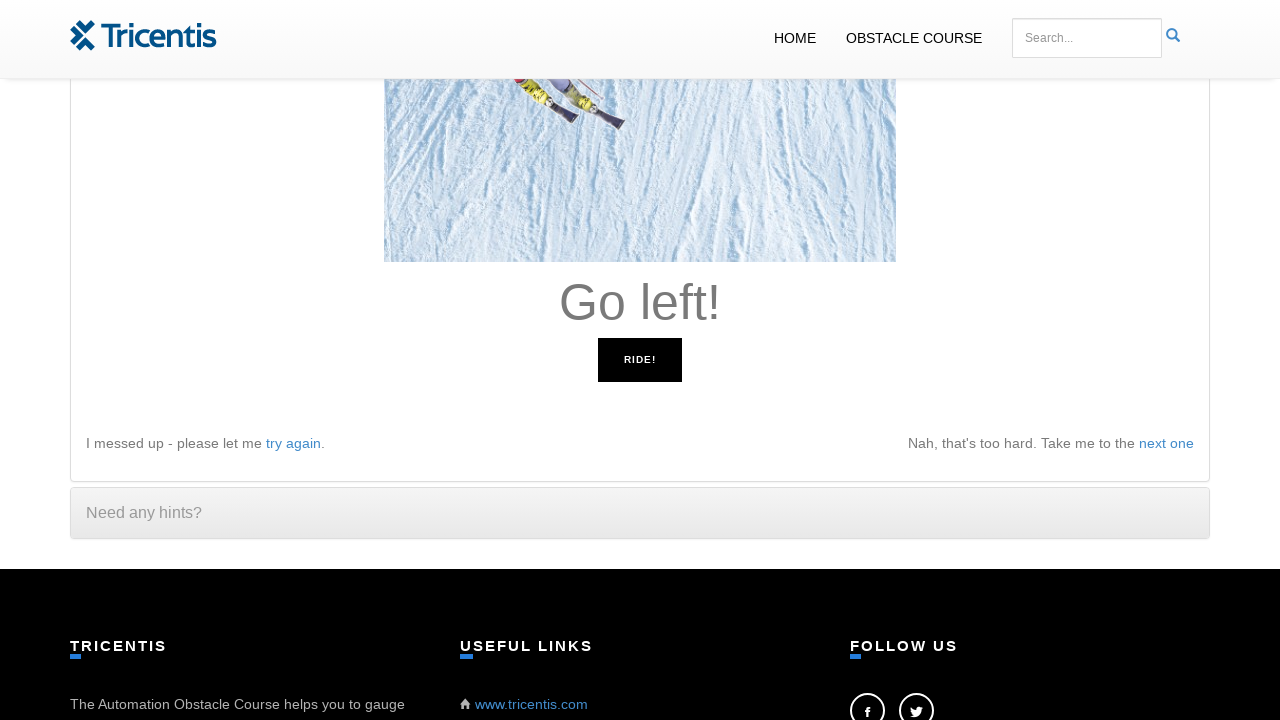

Waited 100ms for game state to update
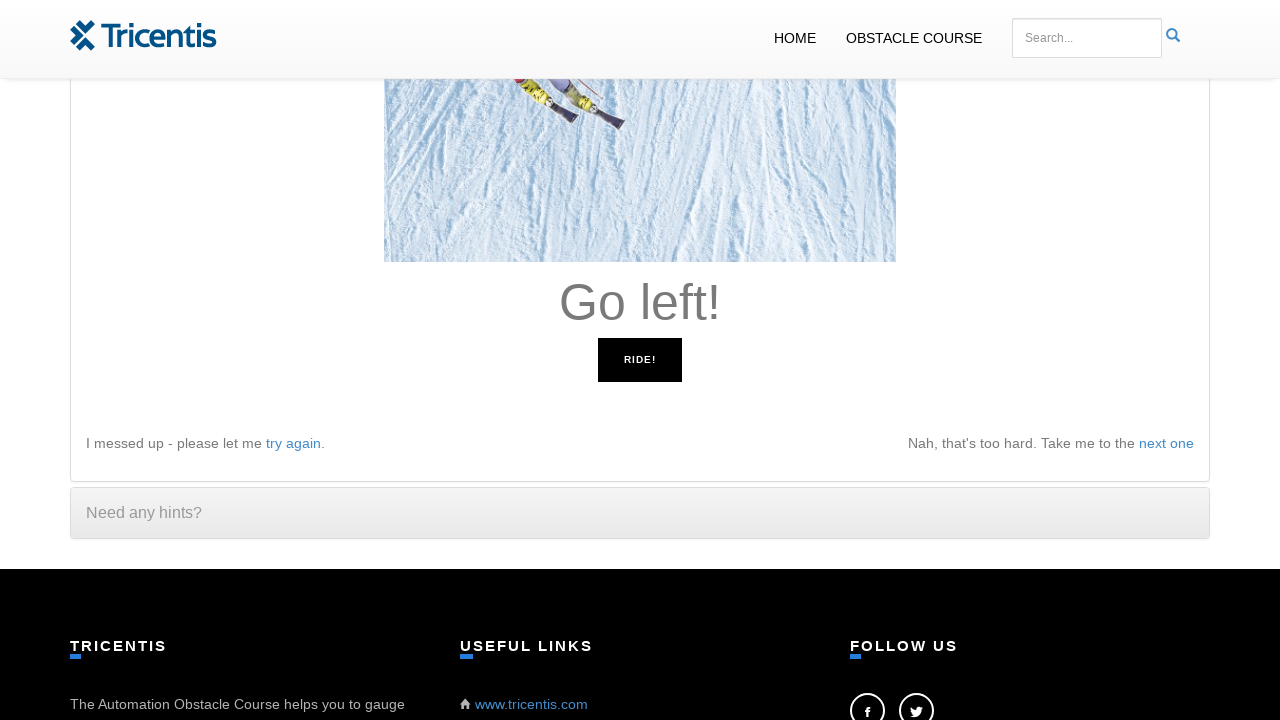

Read instruction: 'Go left!'
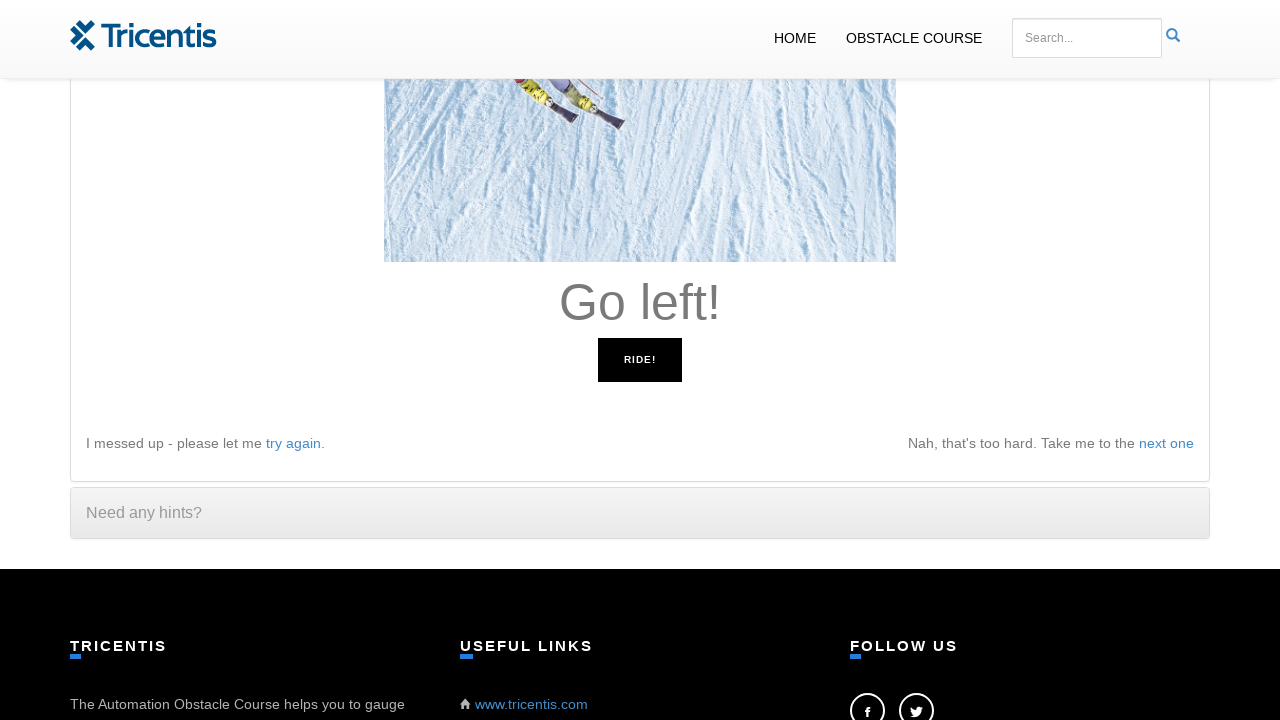

Pressed left arrow key in response to 'Go left!' instruction
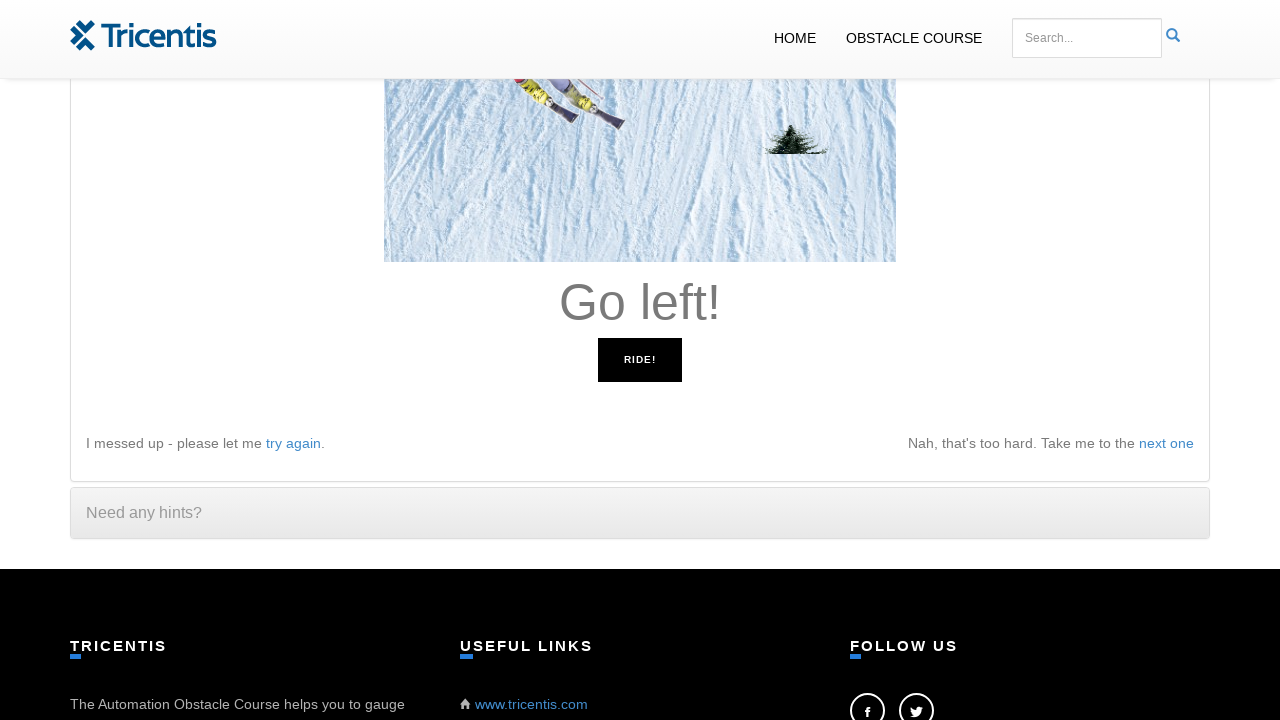

Waited 100ms for game state to update
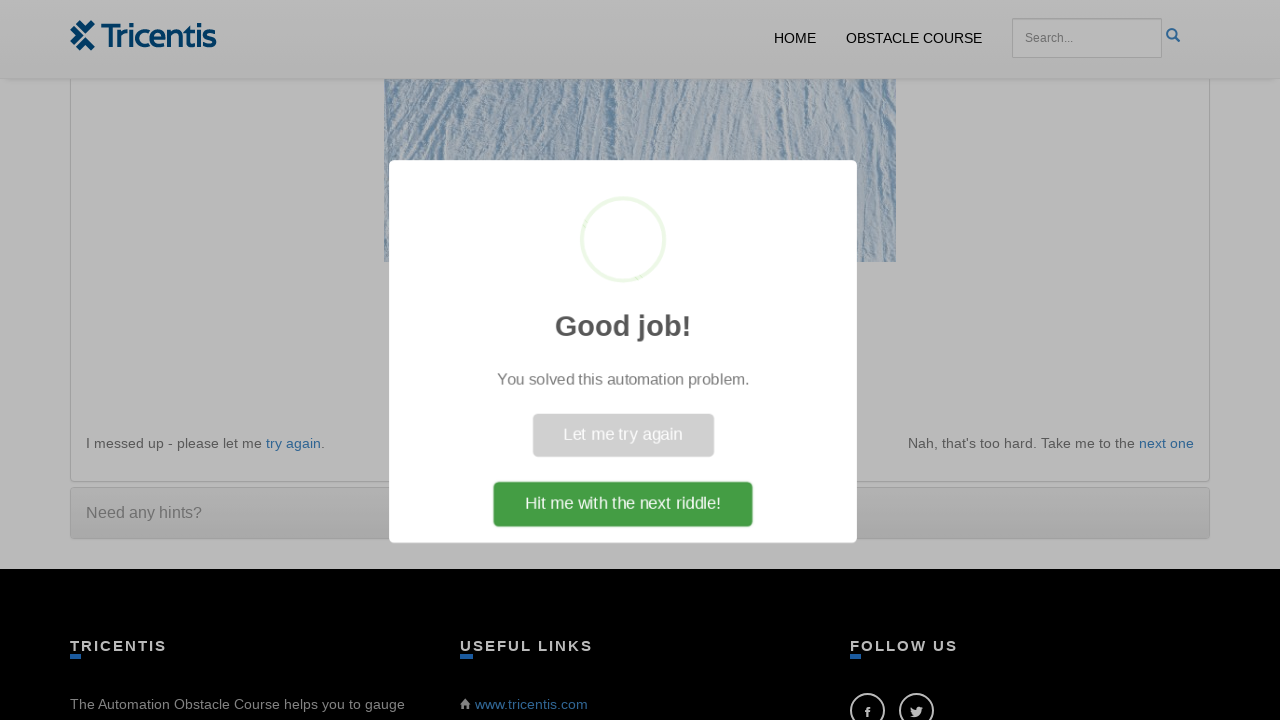

Read instruction: 'You did it!'
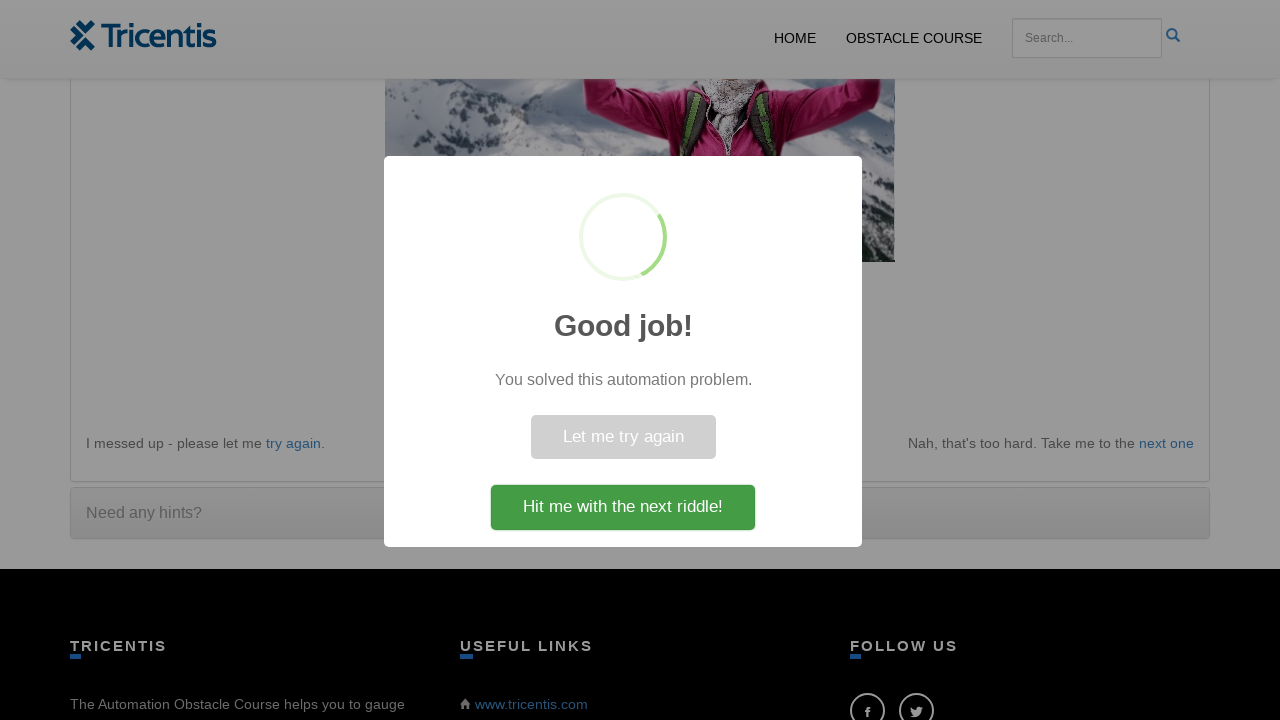

Game won! Instructions show 'You did it!'
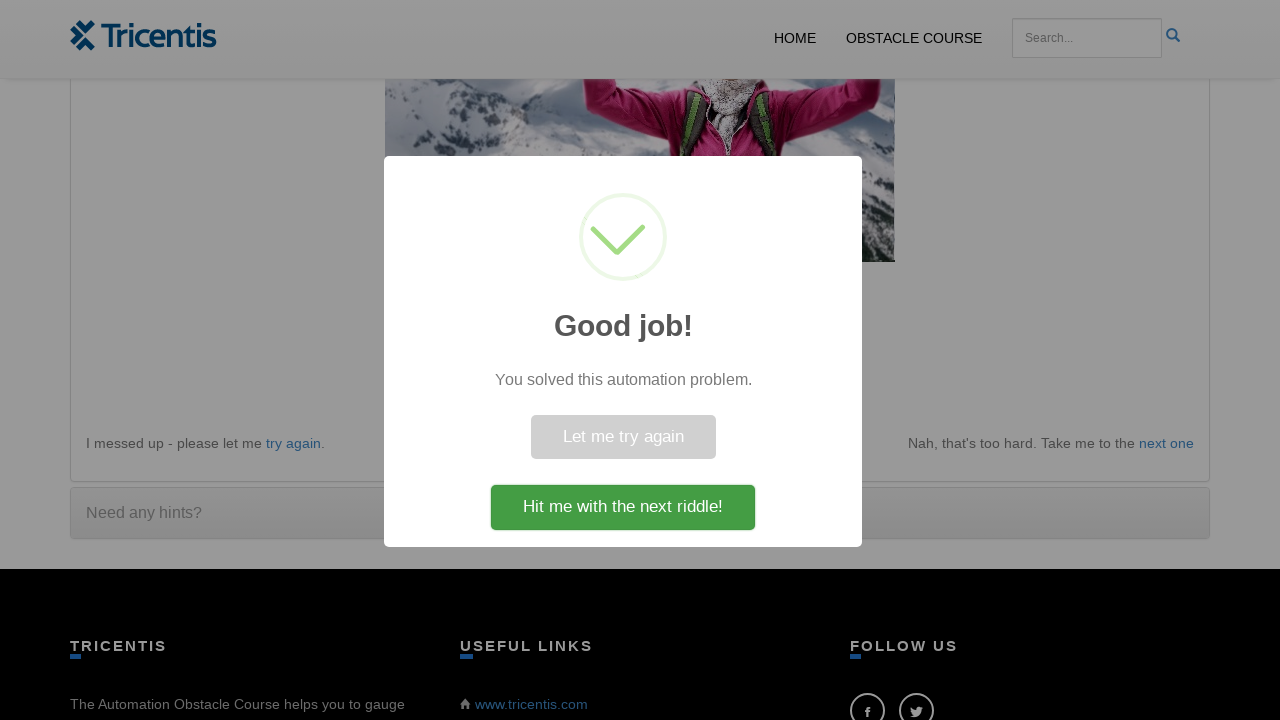

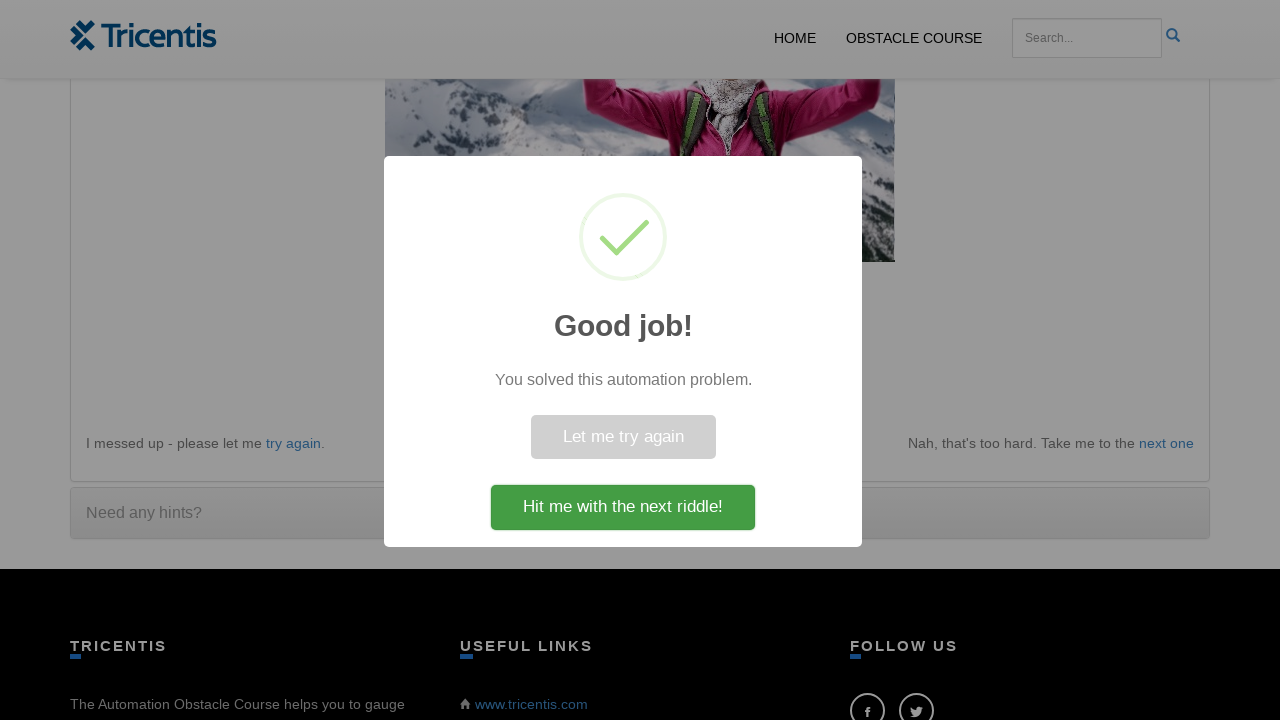